Tests infinite scrolling on a book listing page by continuously scrolling to the bottom until all books are loaded

Starting URL: https://booksbykilo.in/new-books

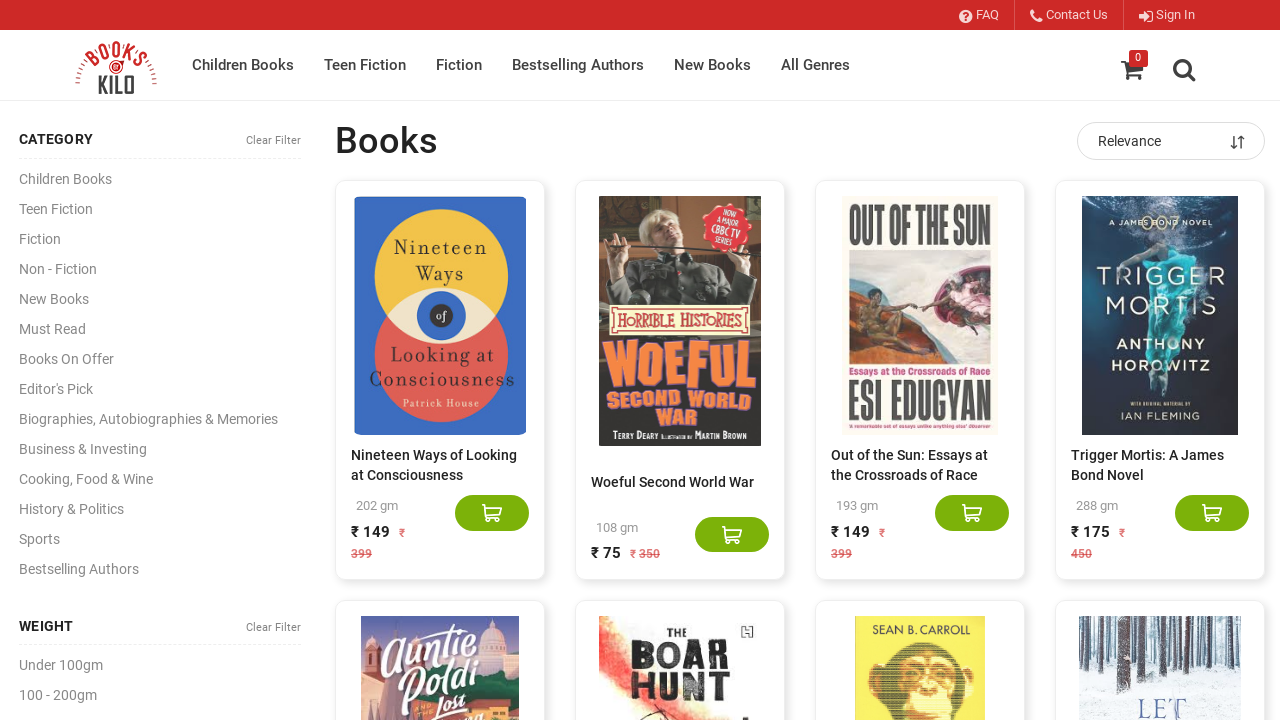

Navigated to books by kilo new books page
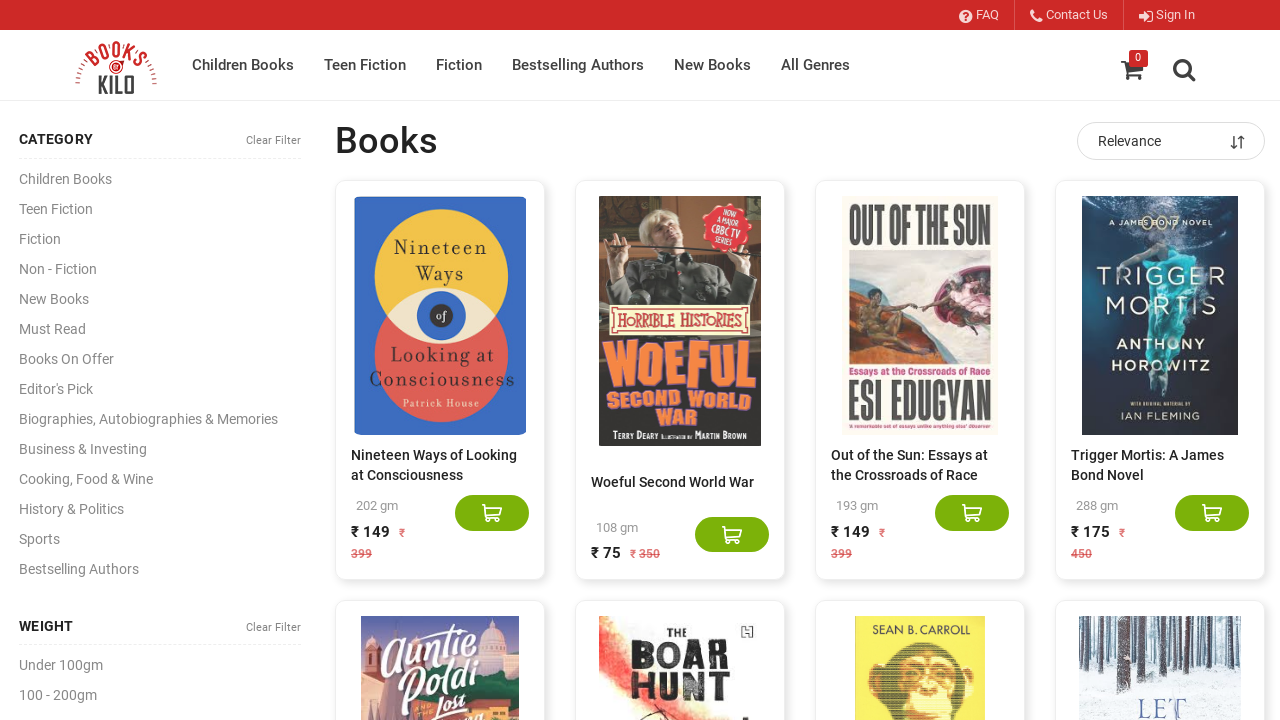

Retrieved current book count: 20 books displayed
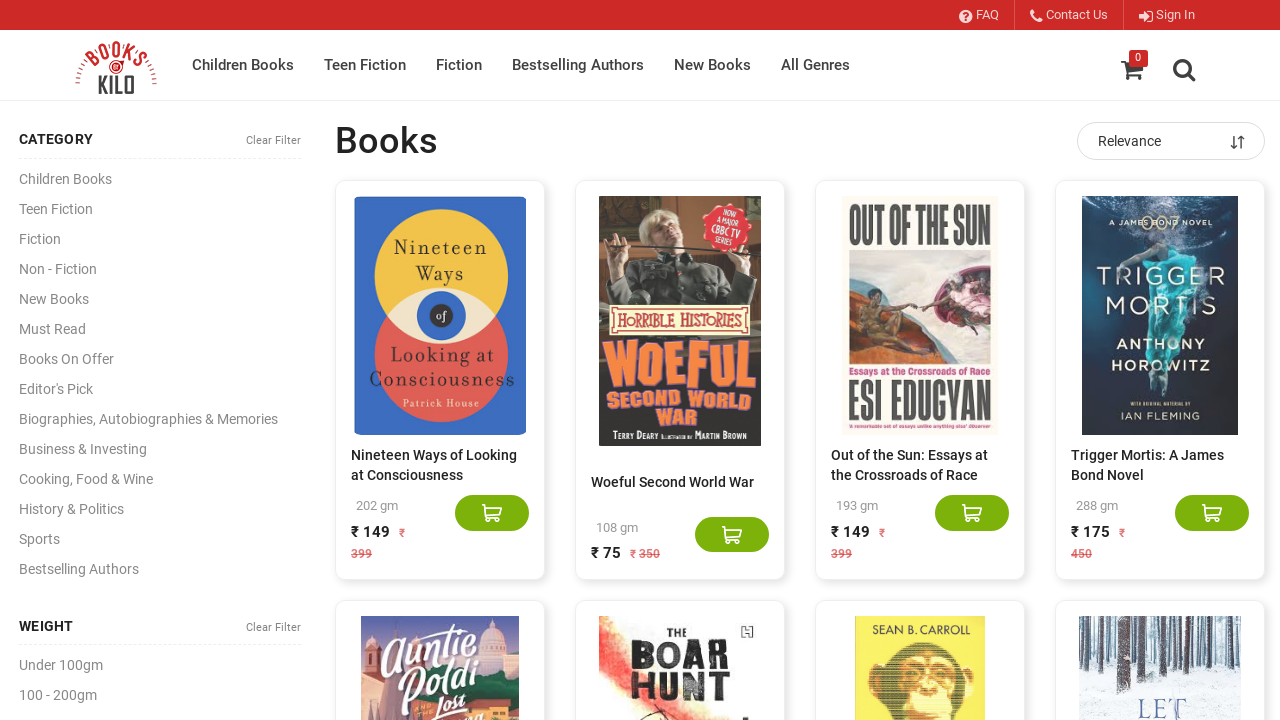

Scrolled to bottom of page using End key
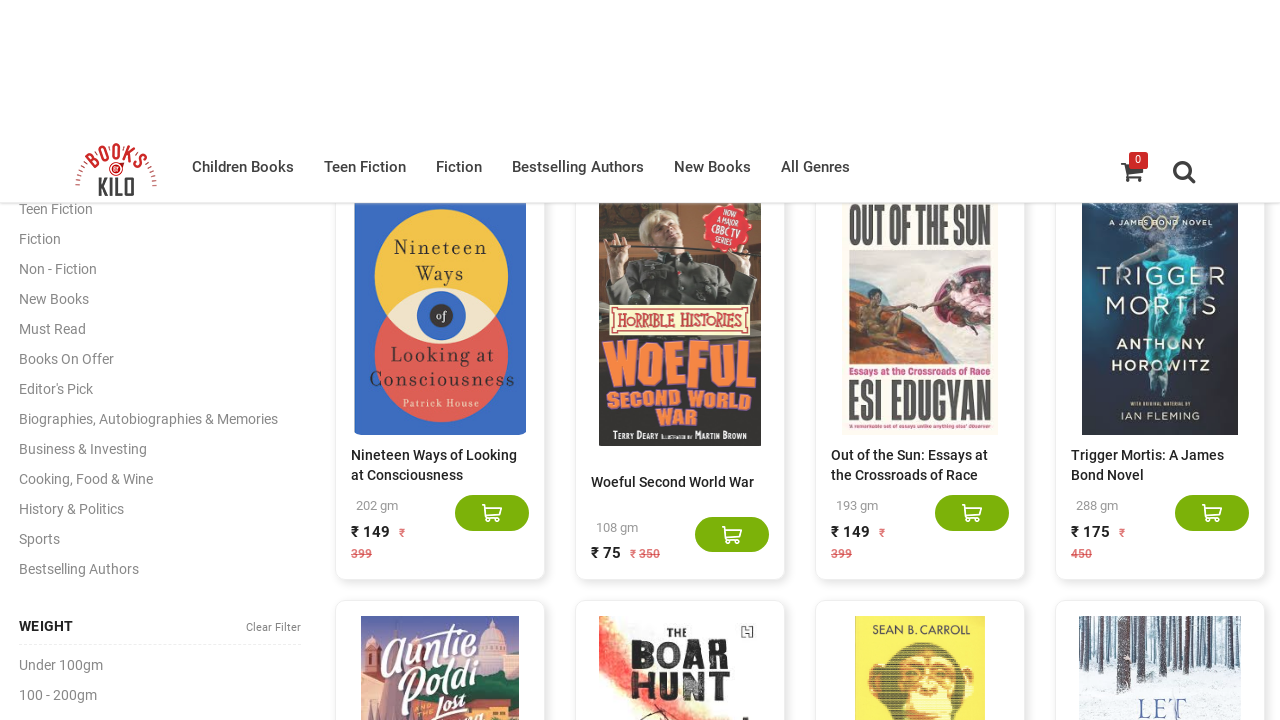

Waited 3 seconds for new content to load
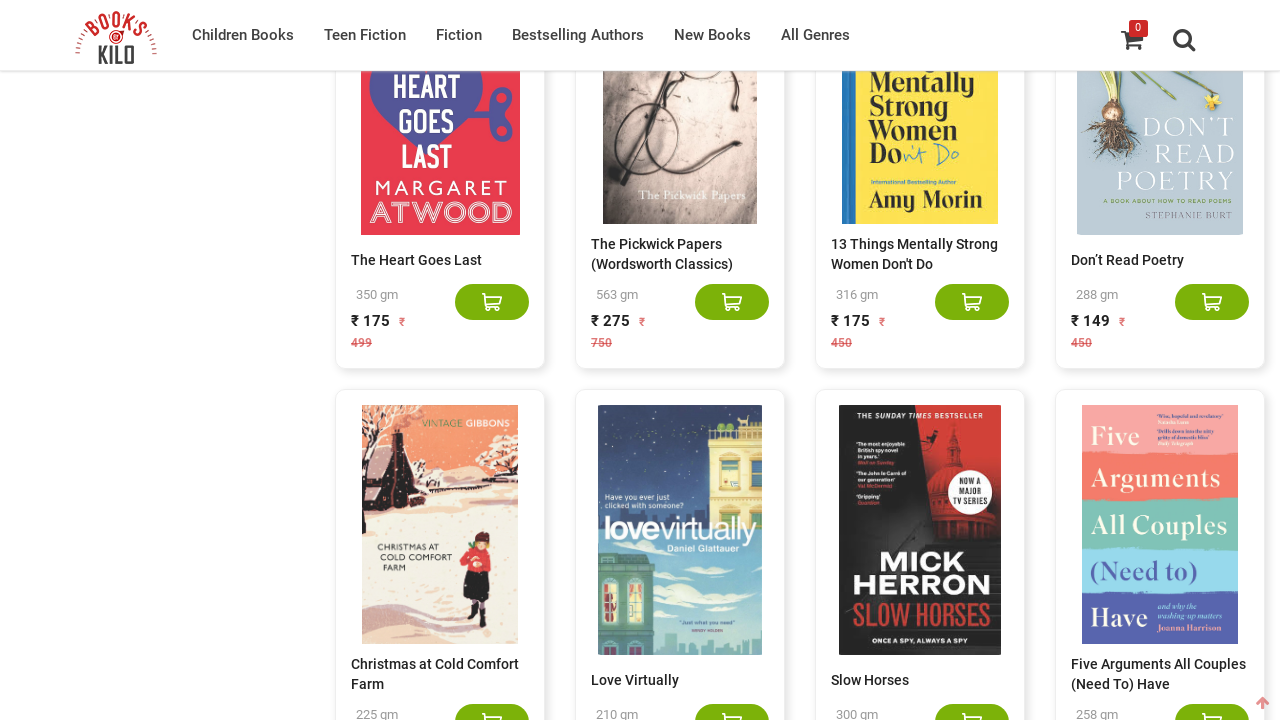

Retrieved current book count: 40 books displayed
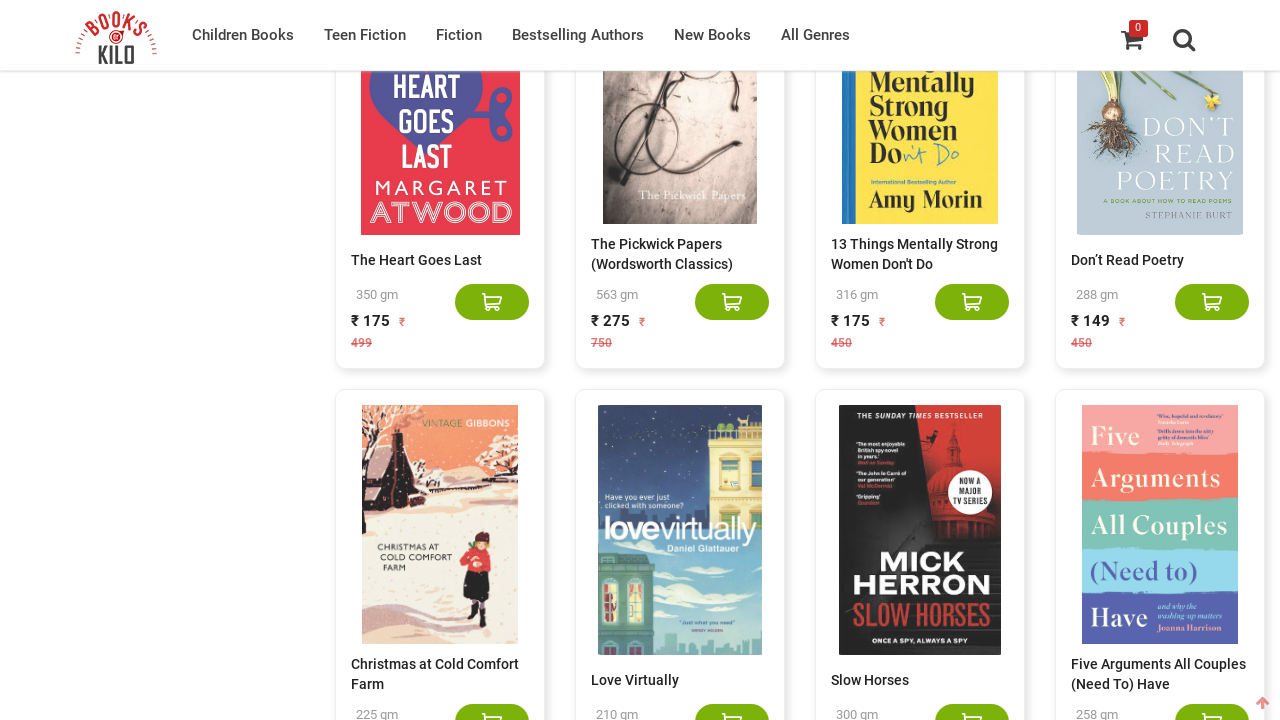

Scrolled to bottom of page using End key
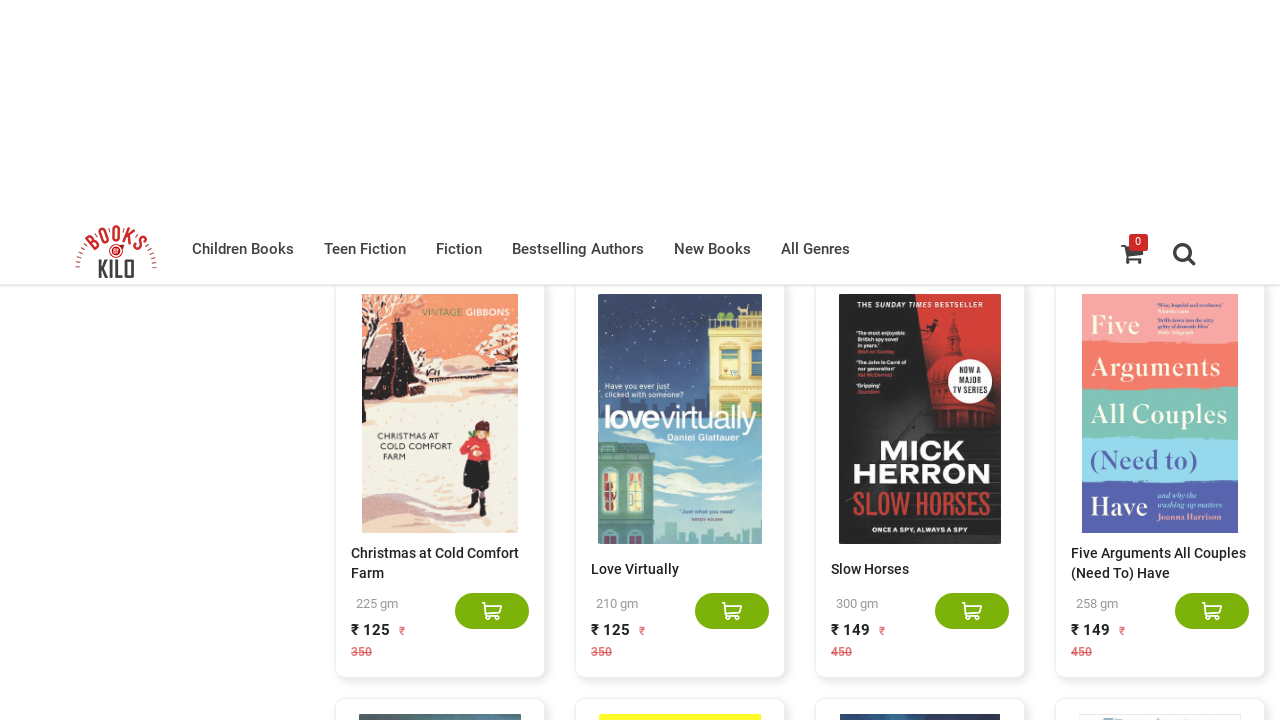

Waited 3 seconds for new content to load
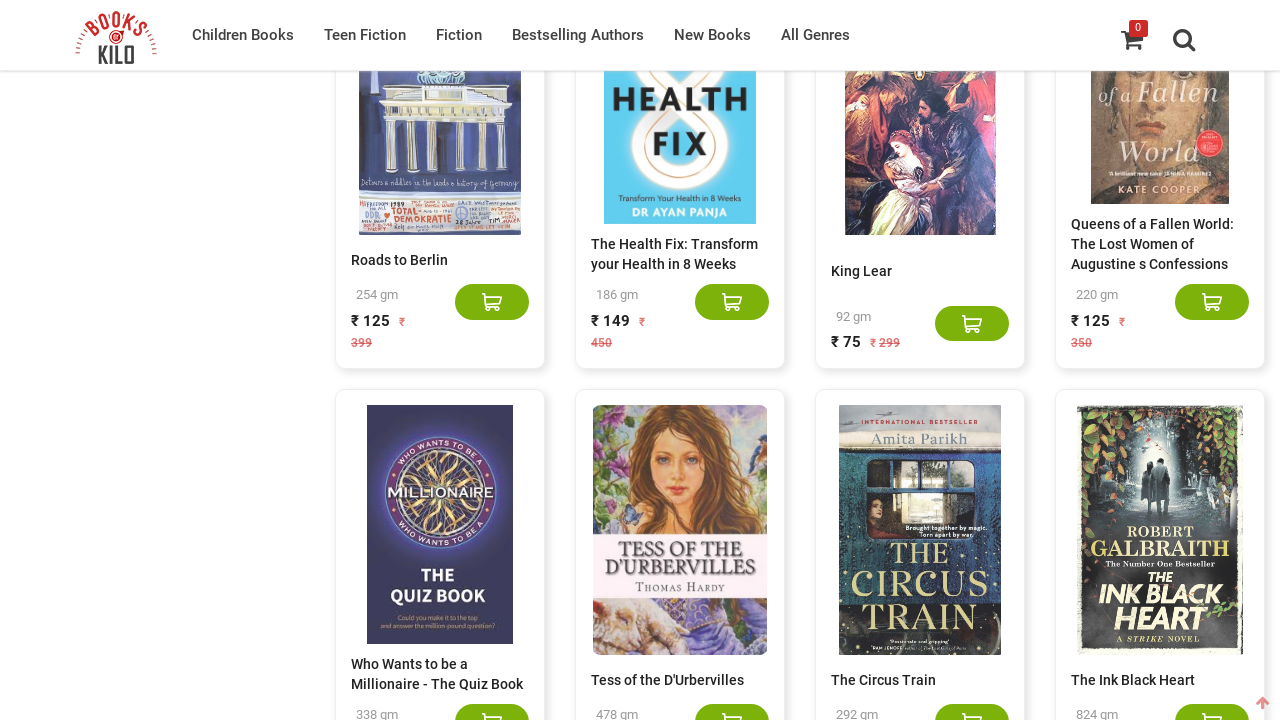

Retrieved current book count: 60 books displayed
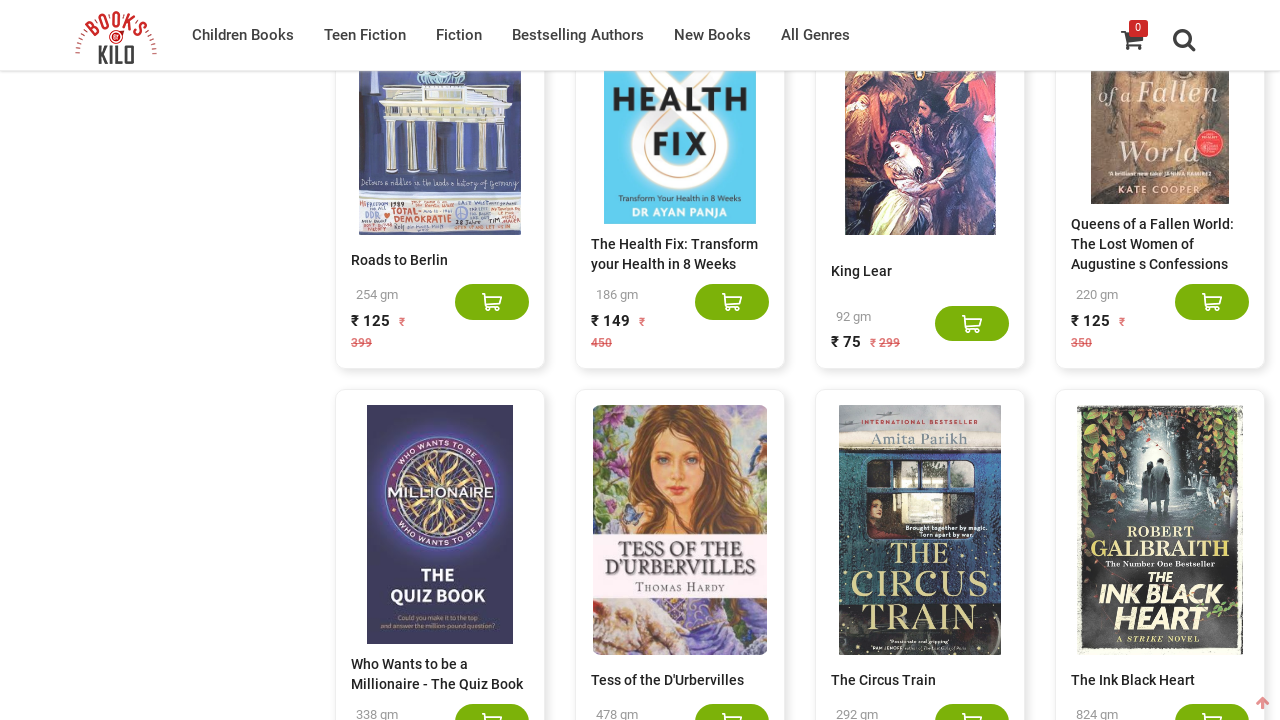

Scrolled to bottom of page using End key
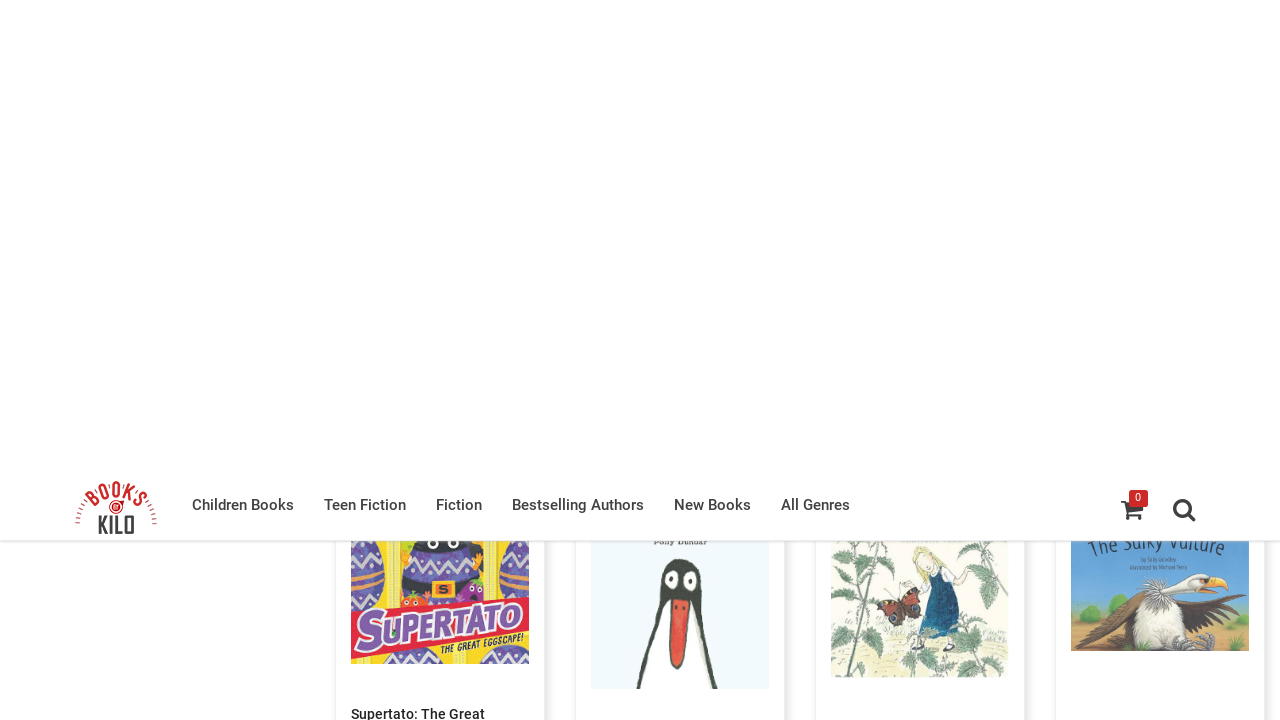

Waited 3 seconds for new content to load
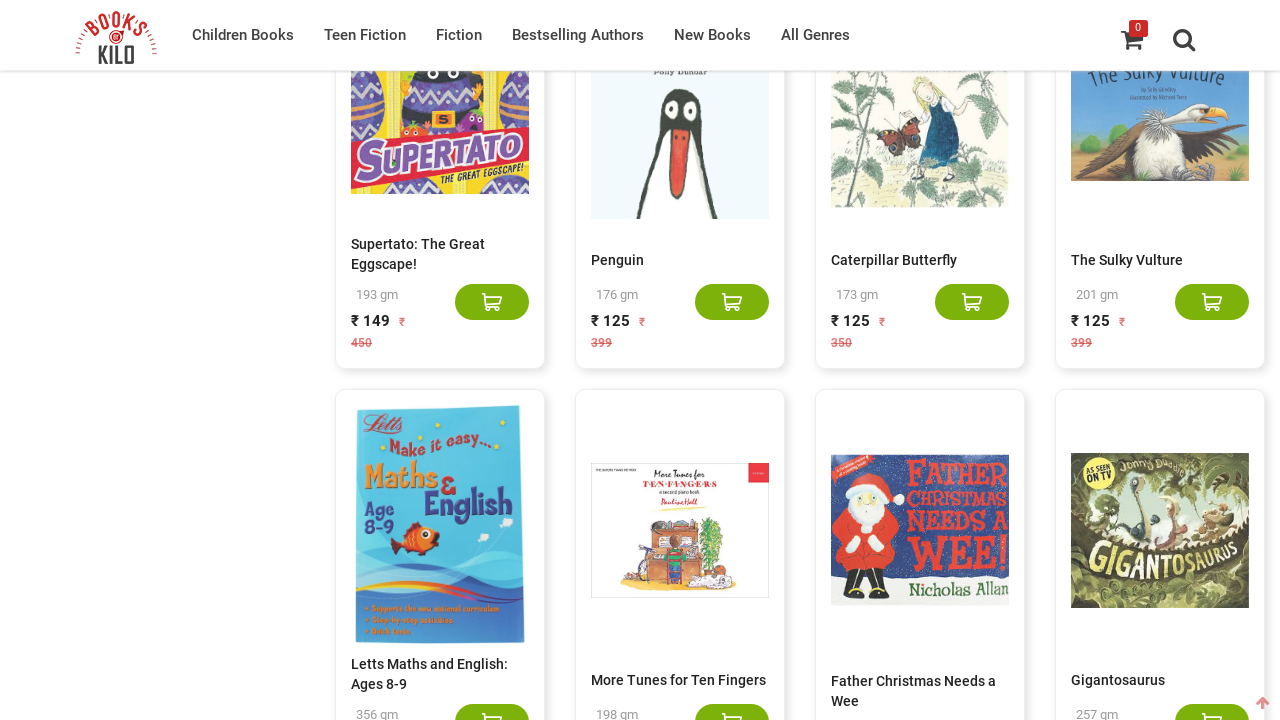

Retrieved current book count: 80 books displayed
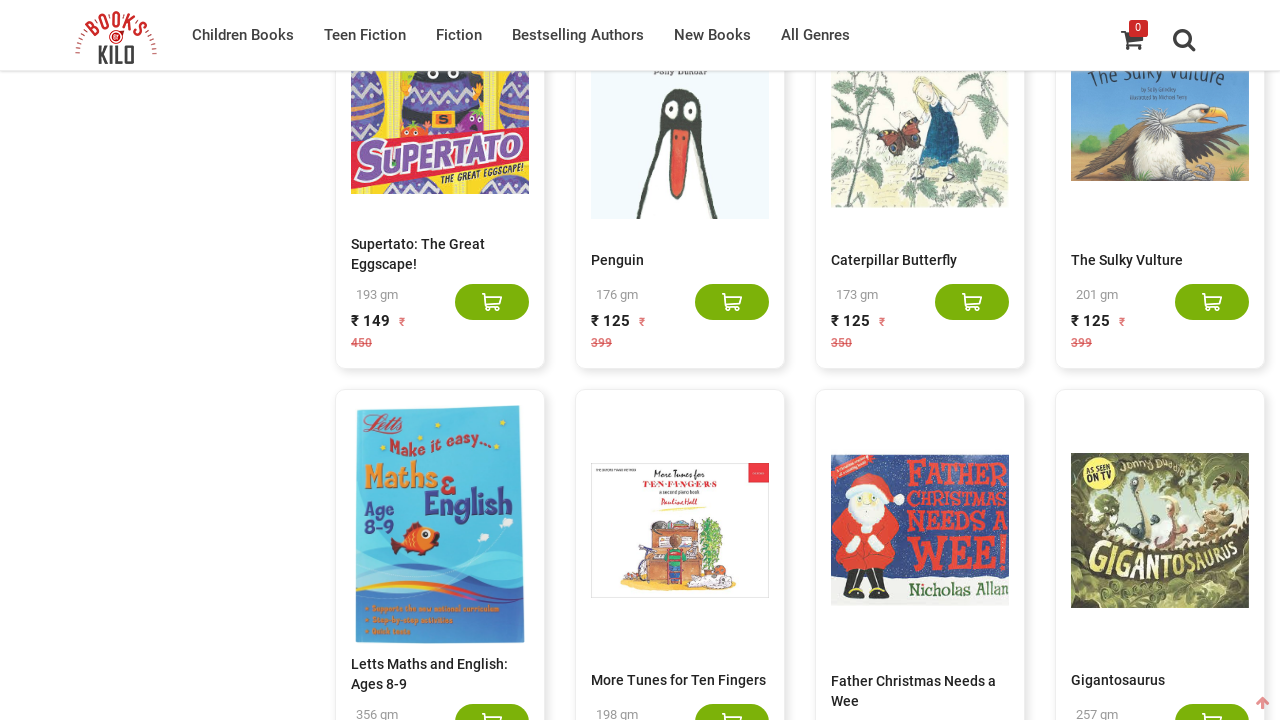

Scrolled to bottom of page using End key
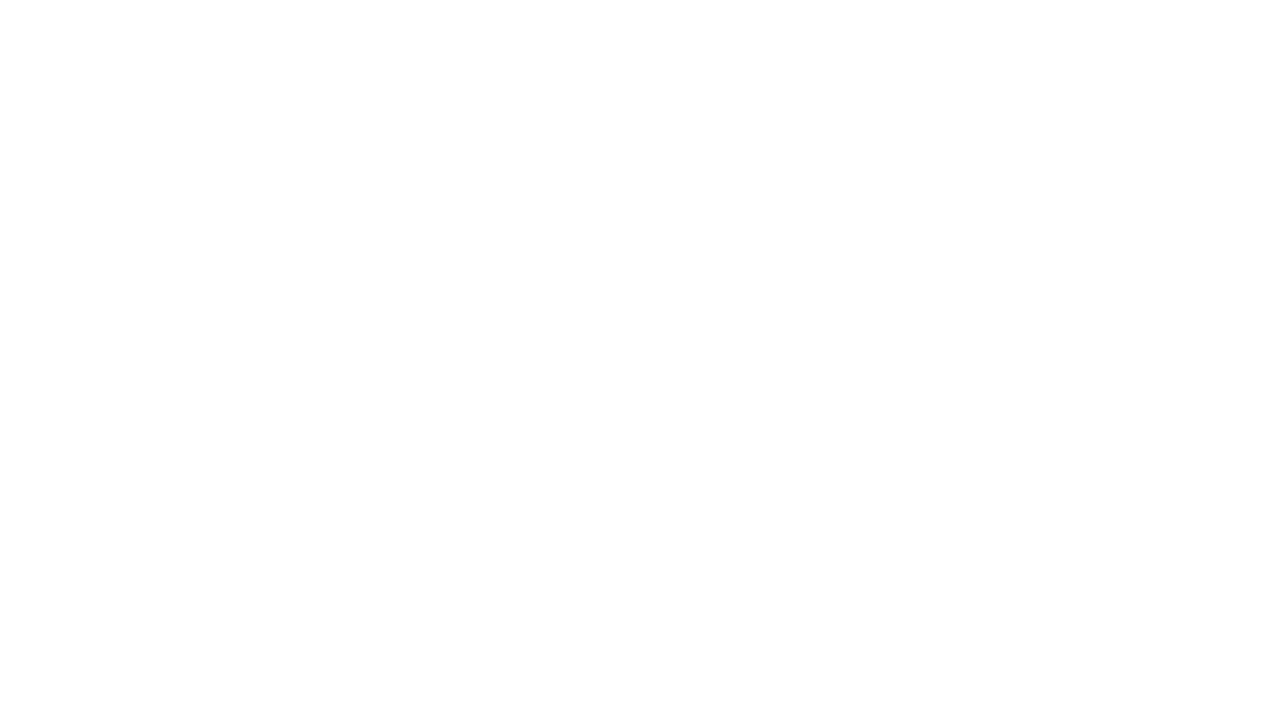

Waited 3 seconds for new content to load
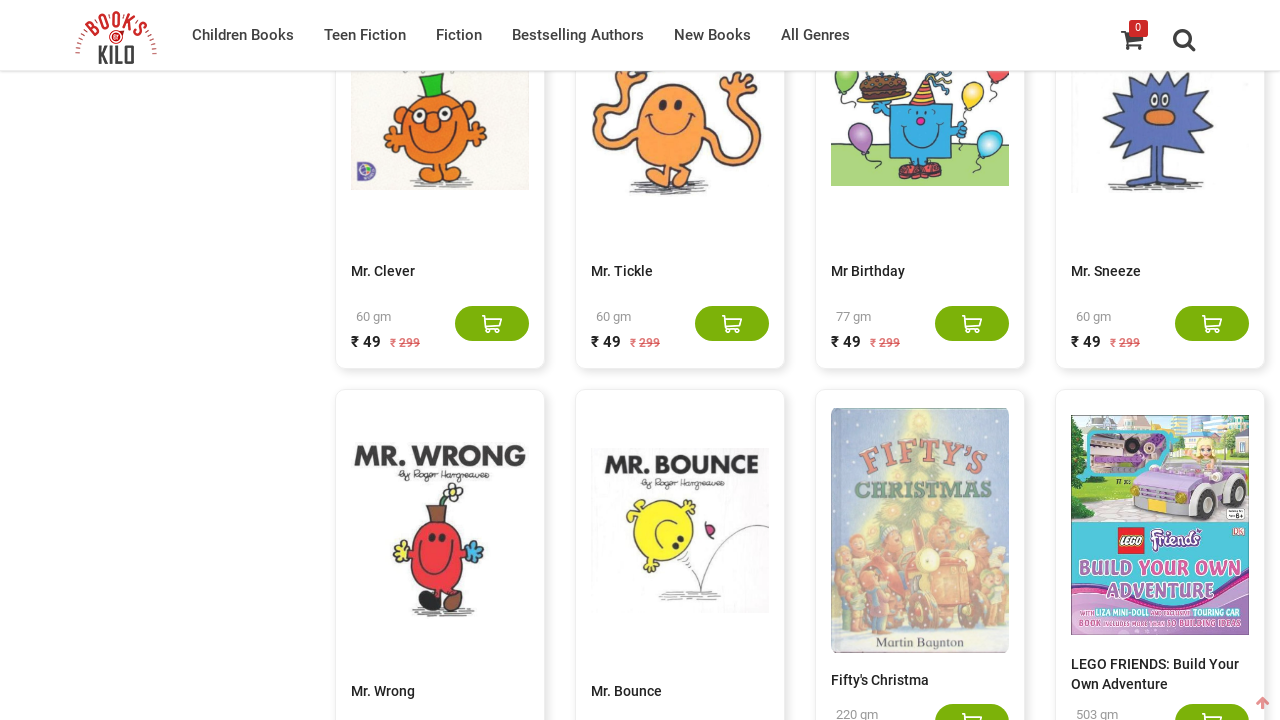

Retrieved current book count: 100 books displayed
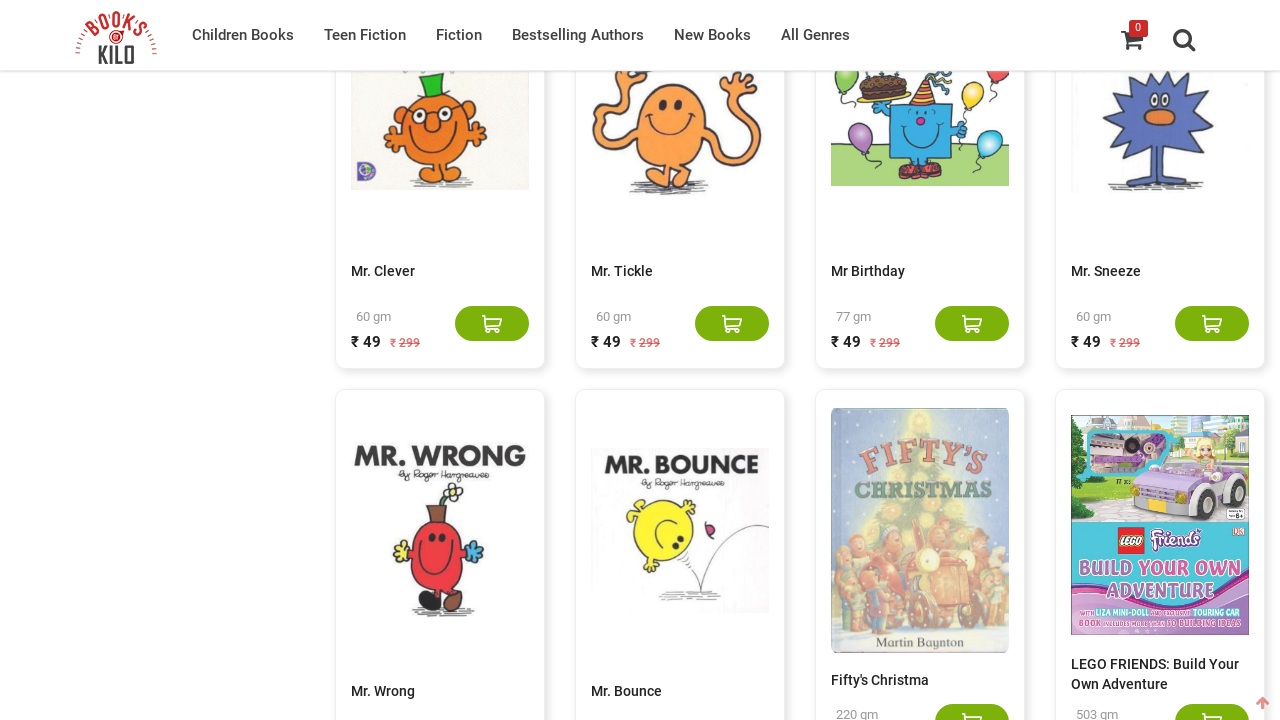

Scrolled to bottom of page using End key
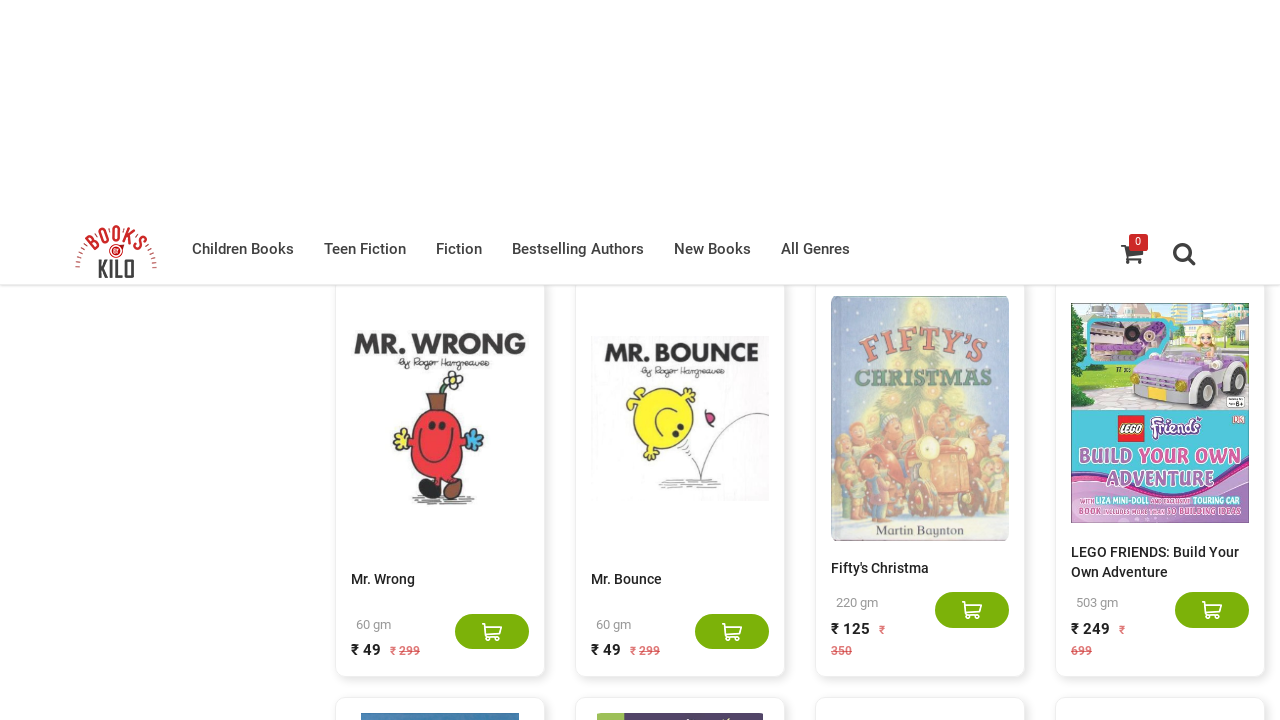

Waited 3 seconds for new content to load
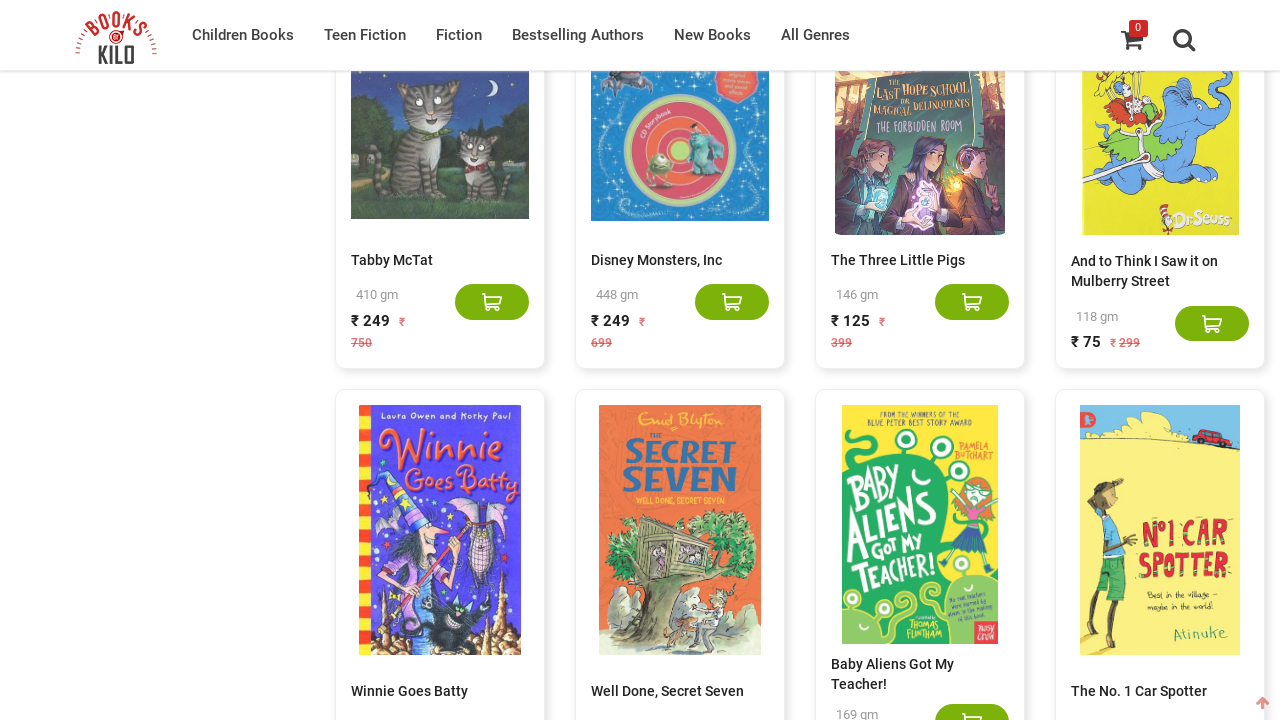

Retrieved current book count: 120 books displayed
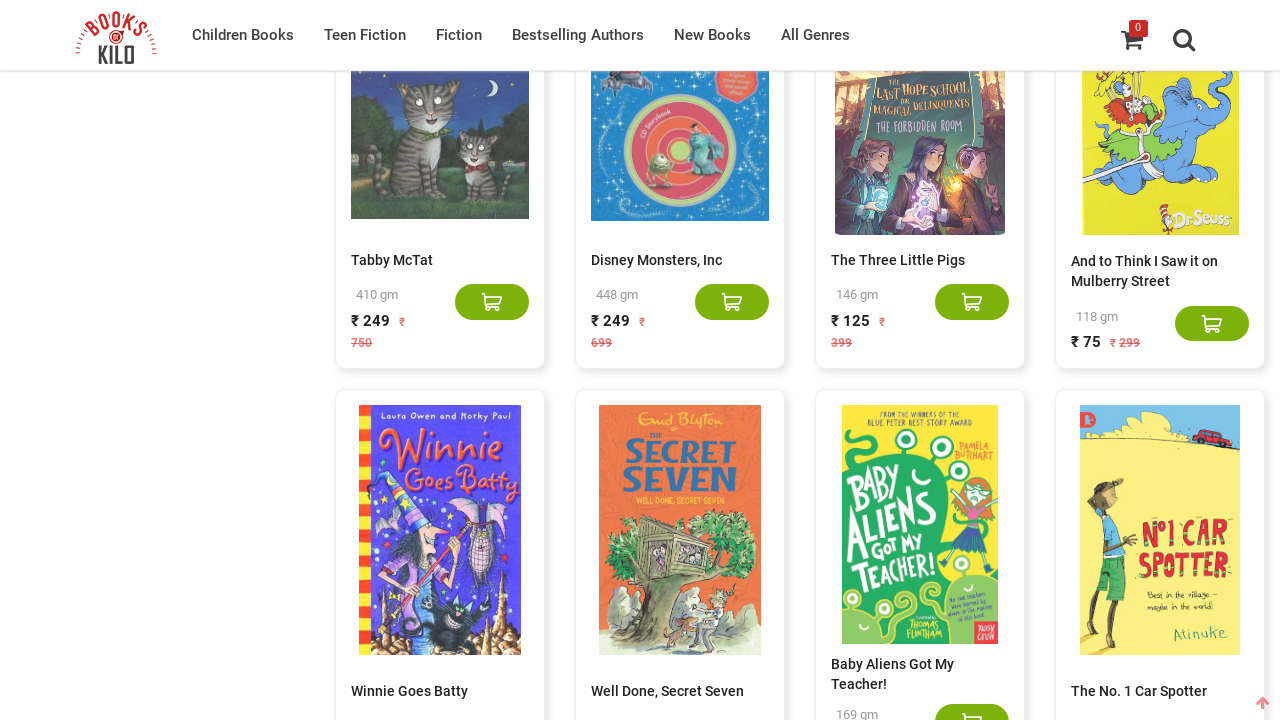

Scrolled to bottom of page using End key
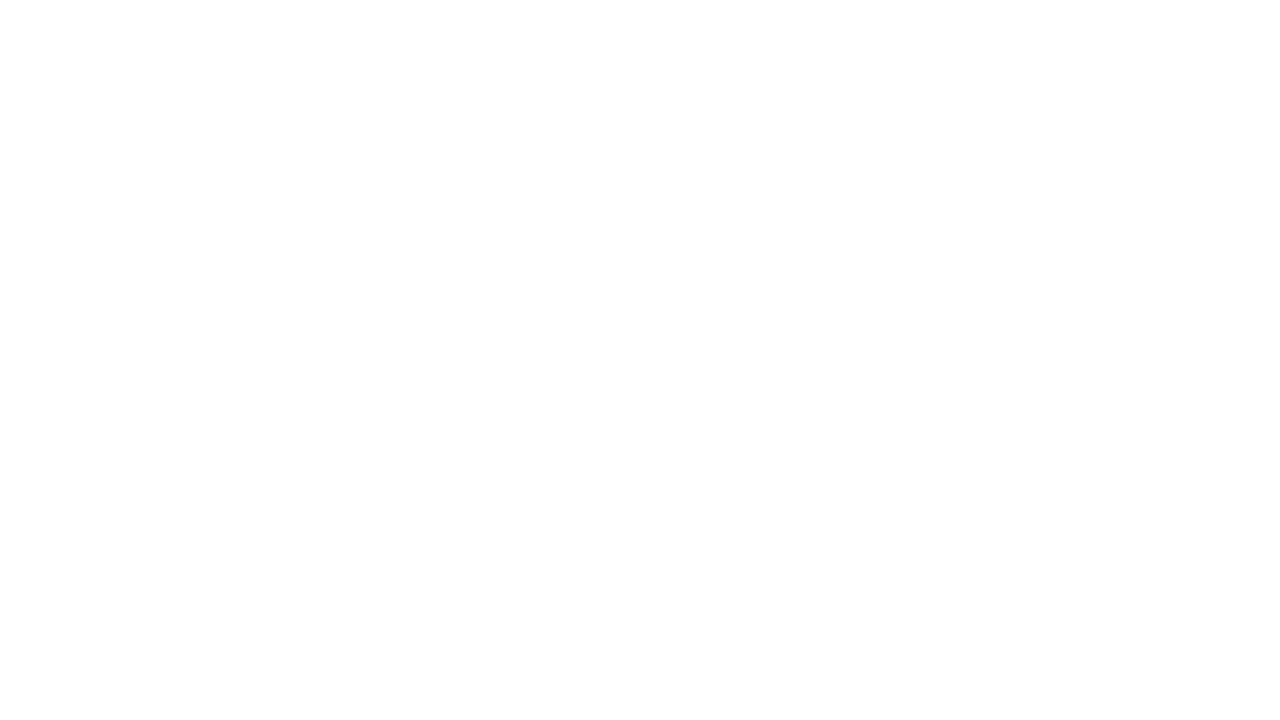

Waited 3 seconds for new content to load
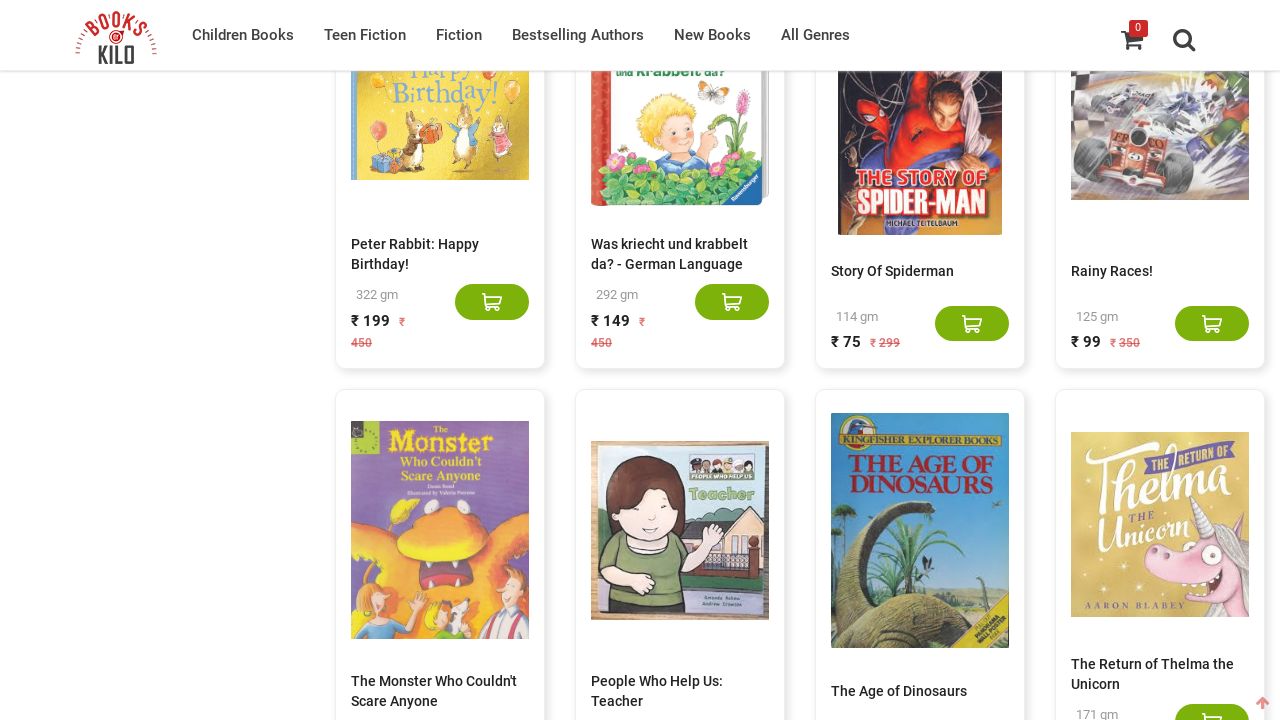

Retrieved current book count: 140 books displayed
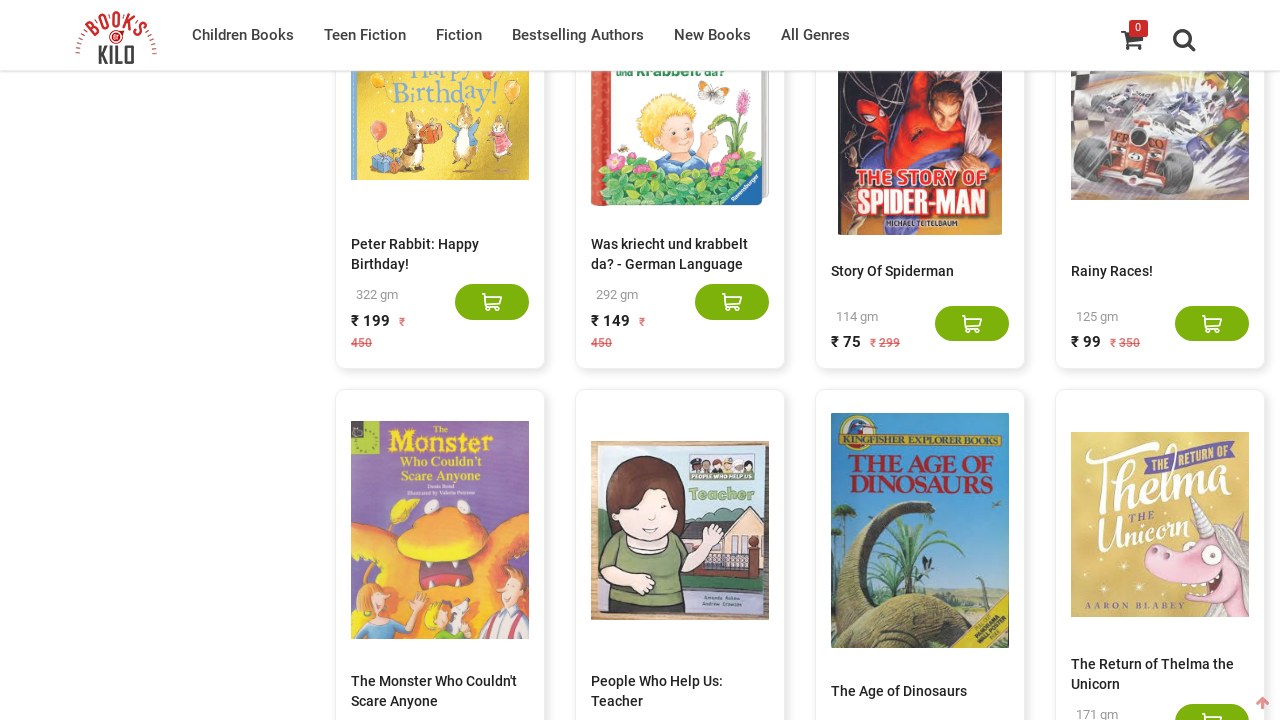

Scrolled to bottom of page using End key
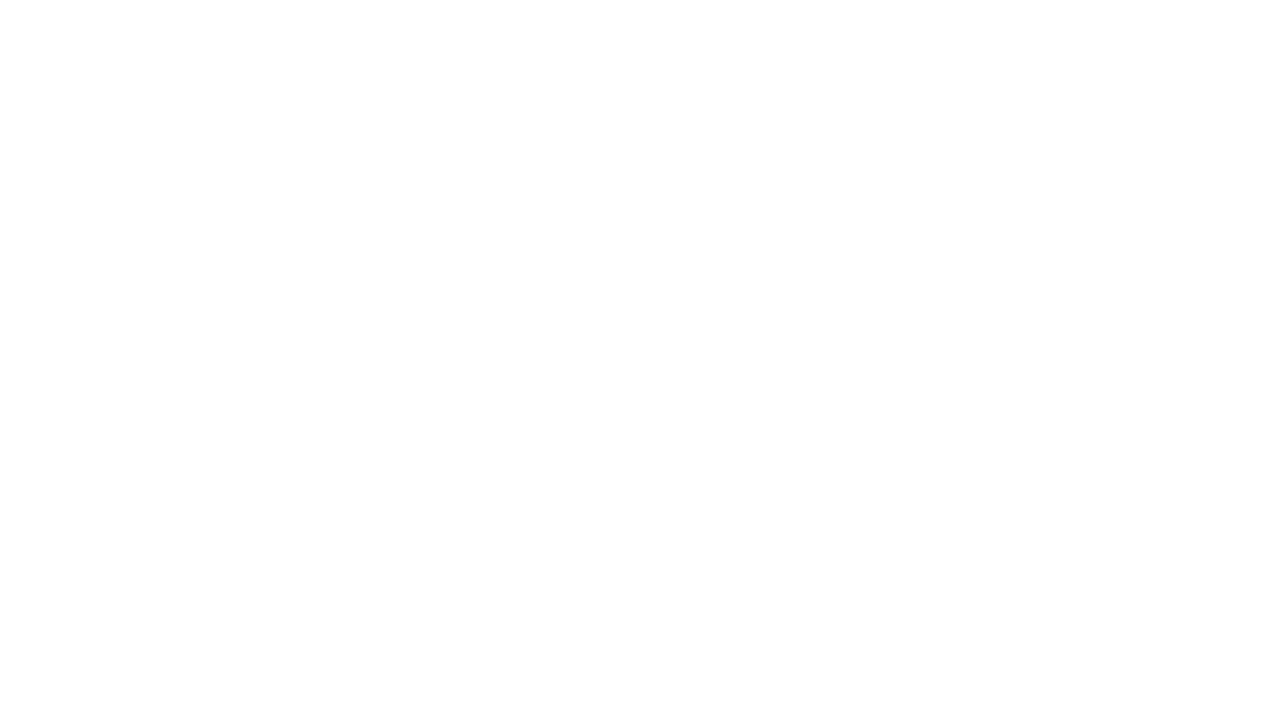

Waited 3 seconds for new content to load
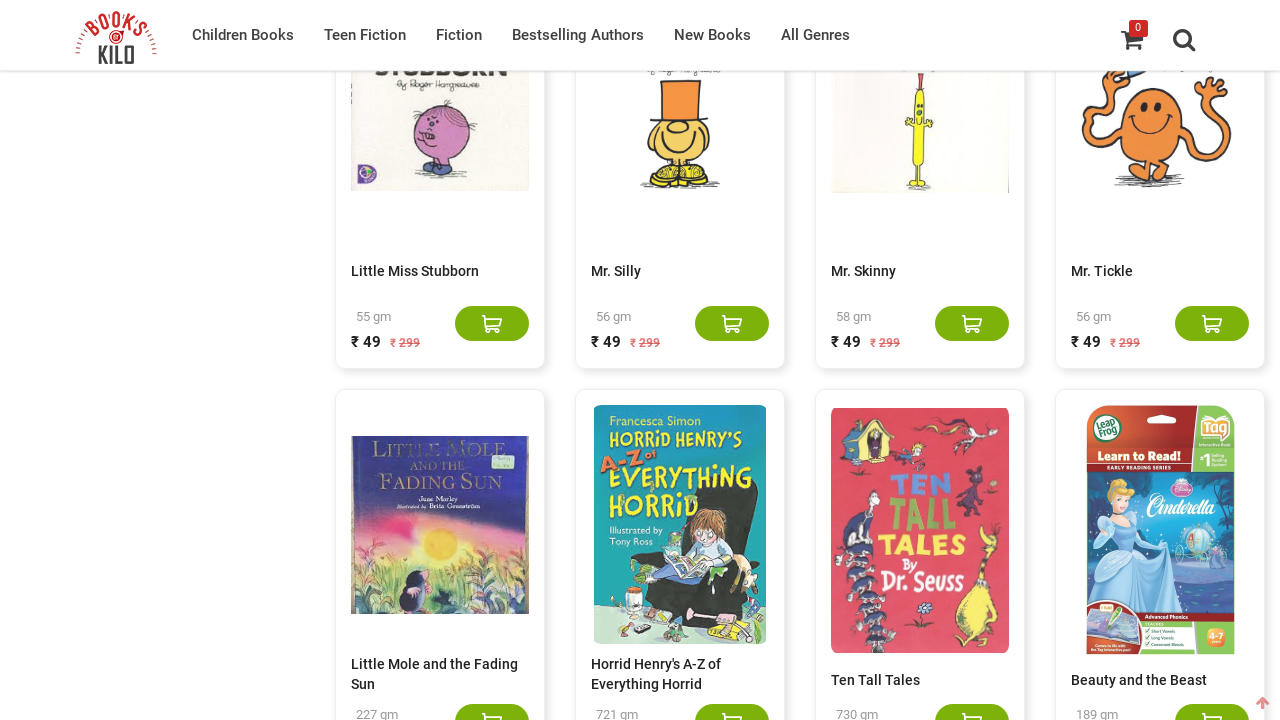

Retrieved current book count: 160 books displayed
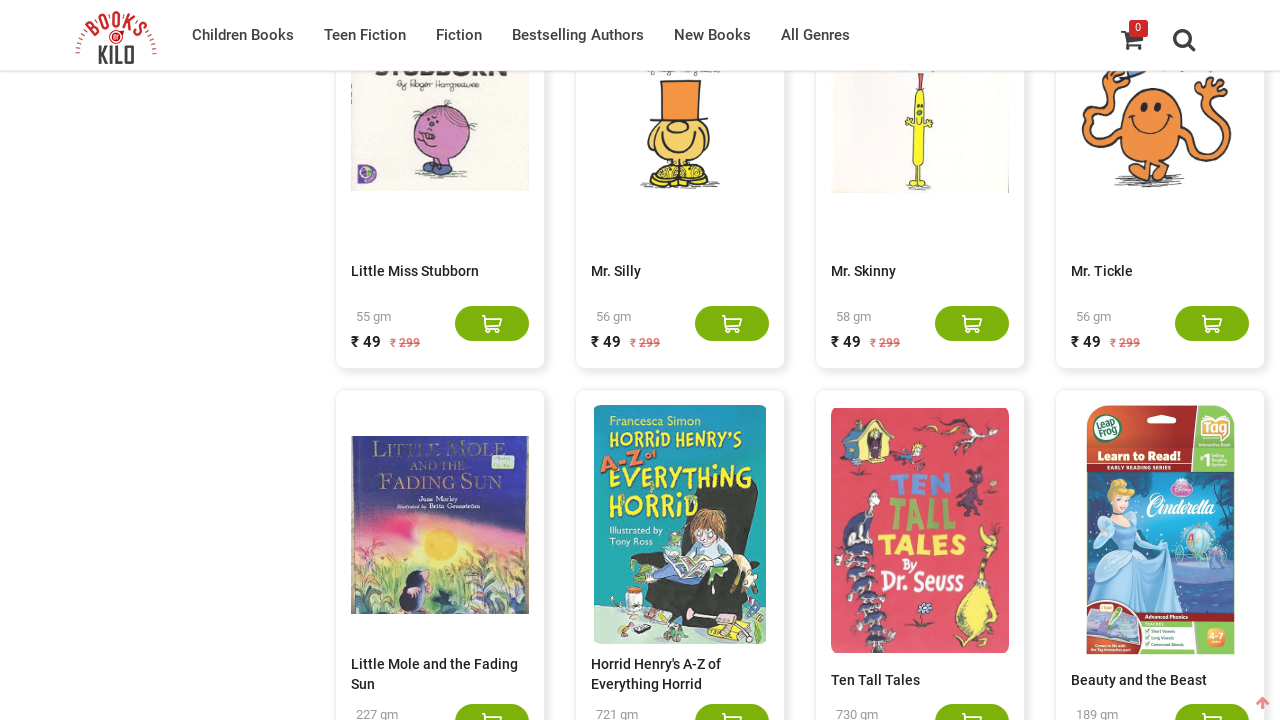

Scrolled to bottom of page using End key
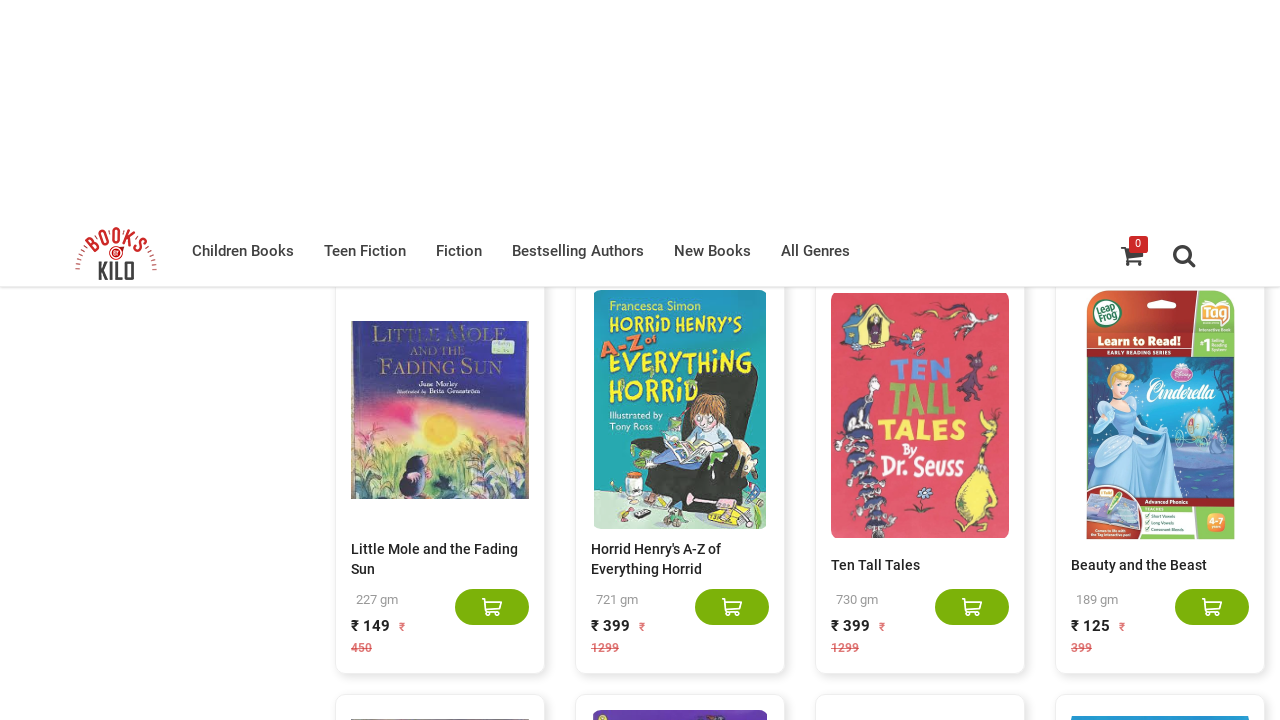

Waited 3 seconds for new content to load
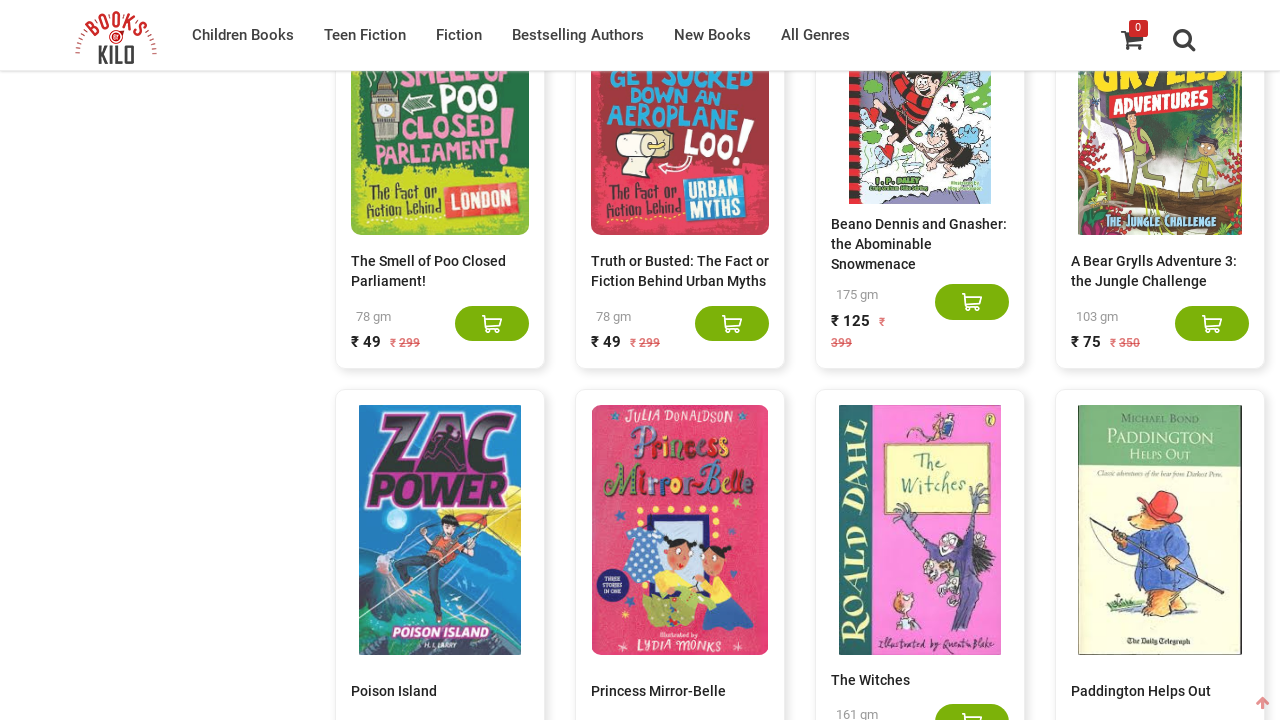

Retrieved current book count: 180 books displayed
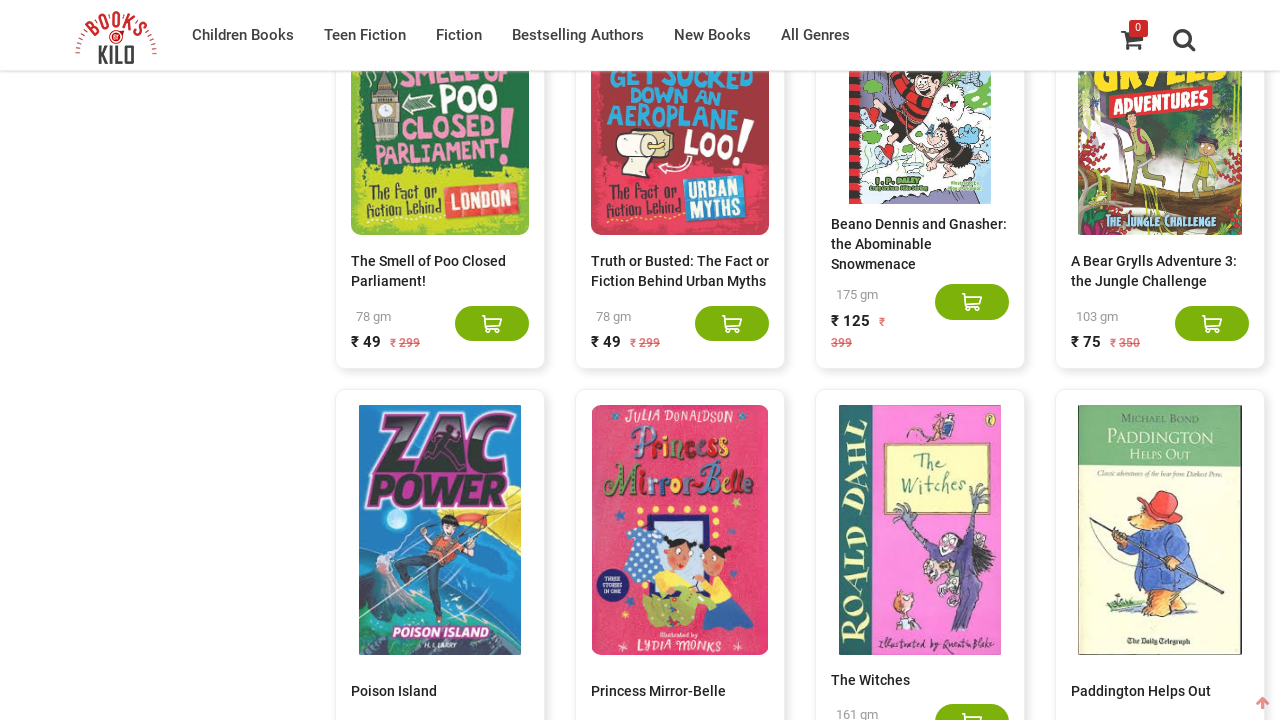

Scrolled to bottom of page using End key
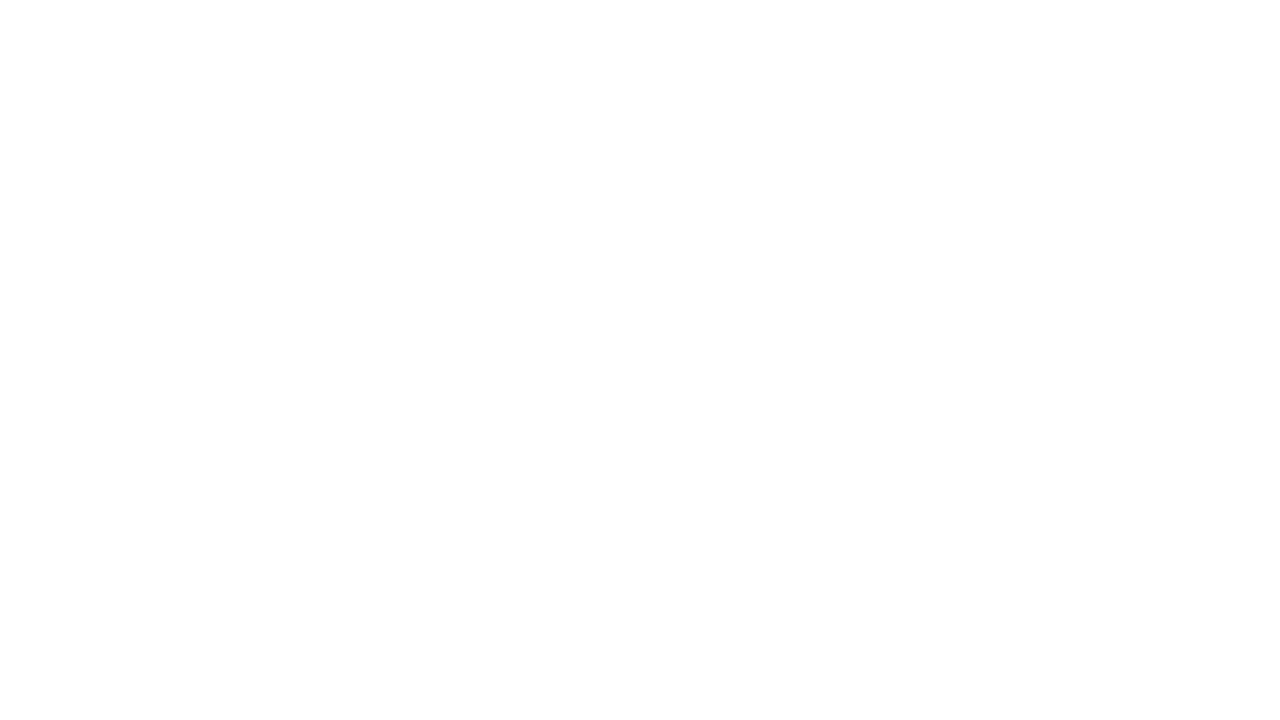

Waited 3 seconds for new content to load
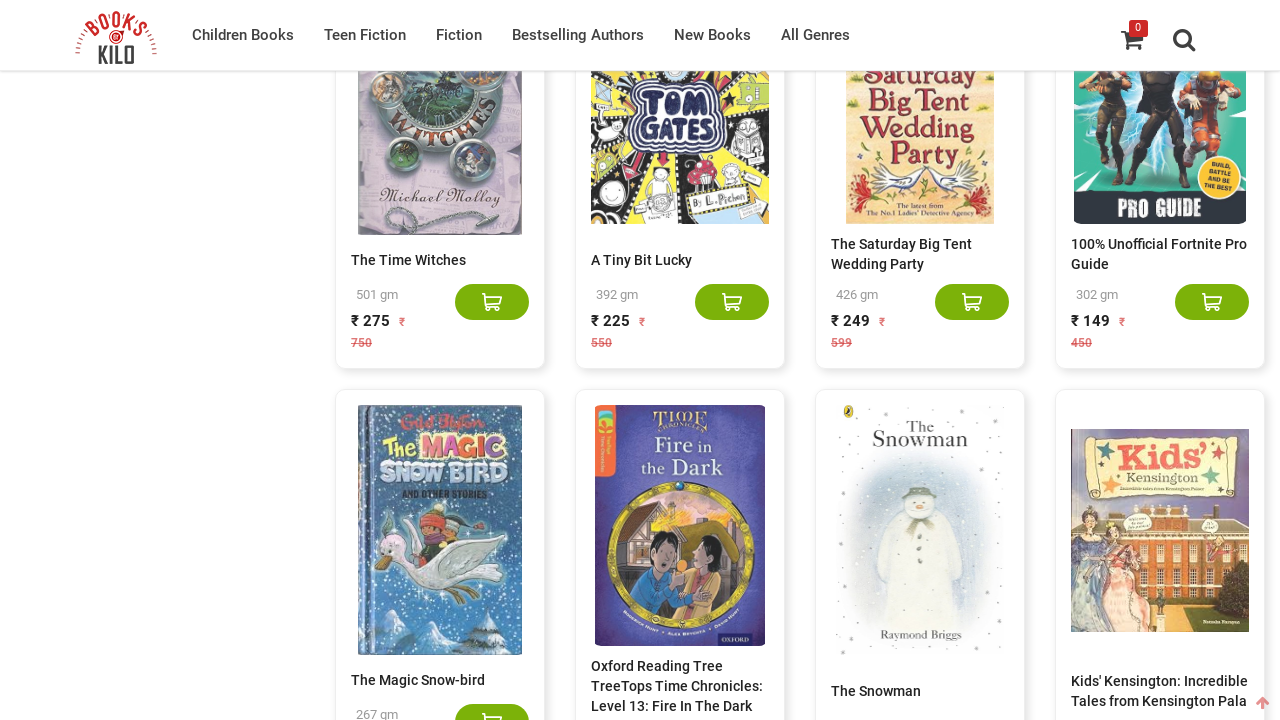

Retrieved current book count: 200 books displayed
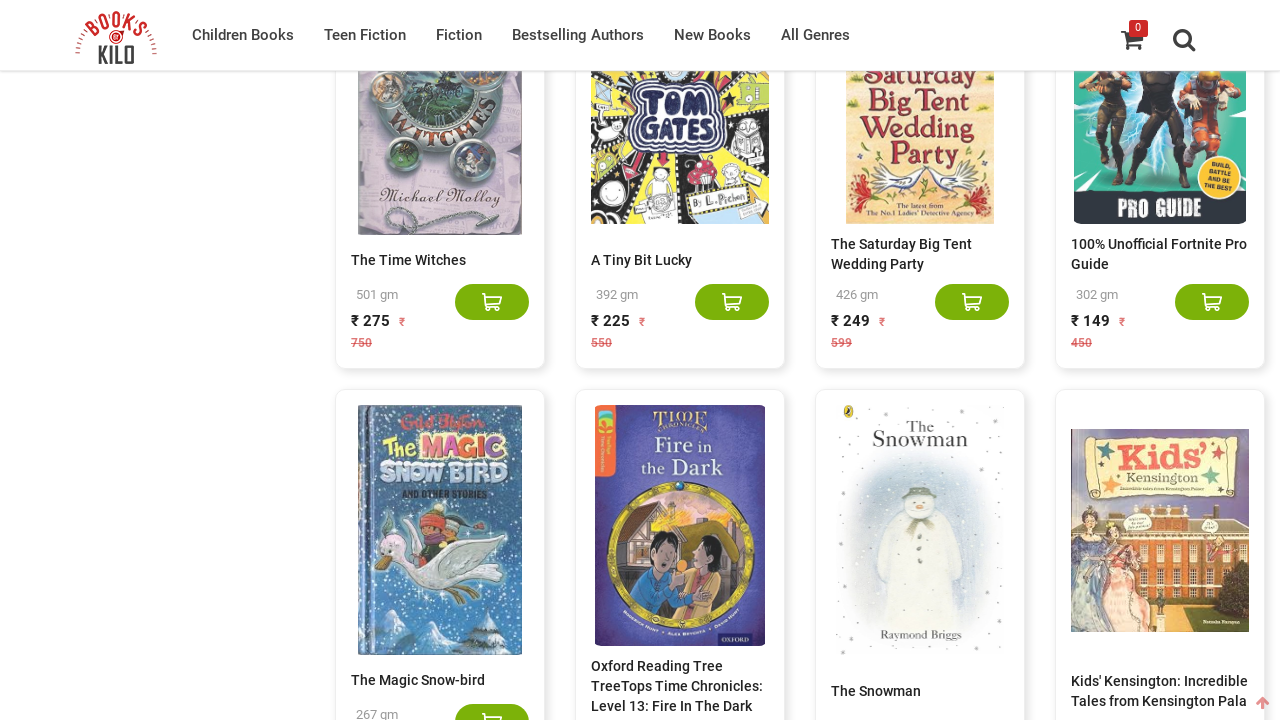

Scrolled to bottom of page using End key
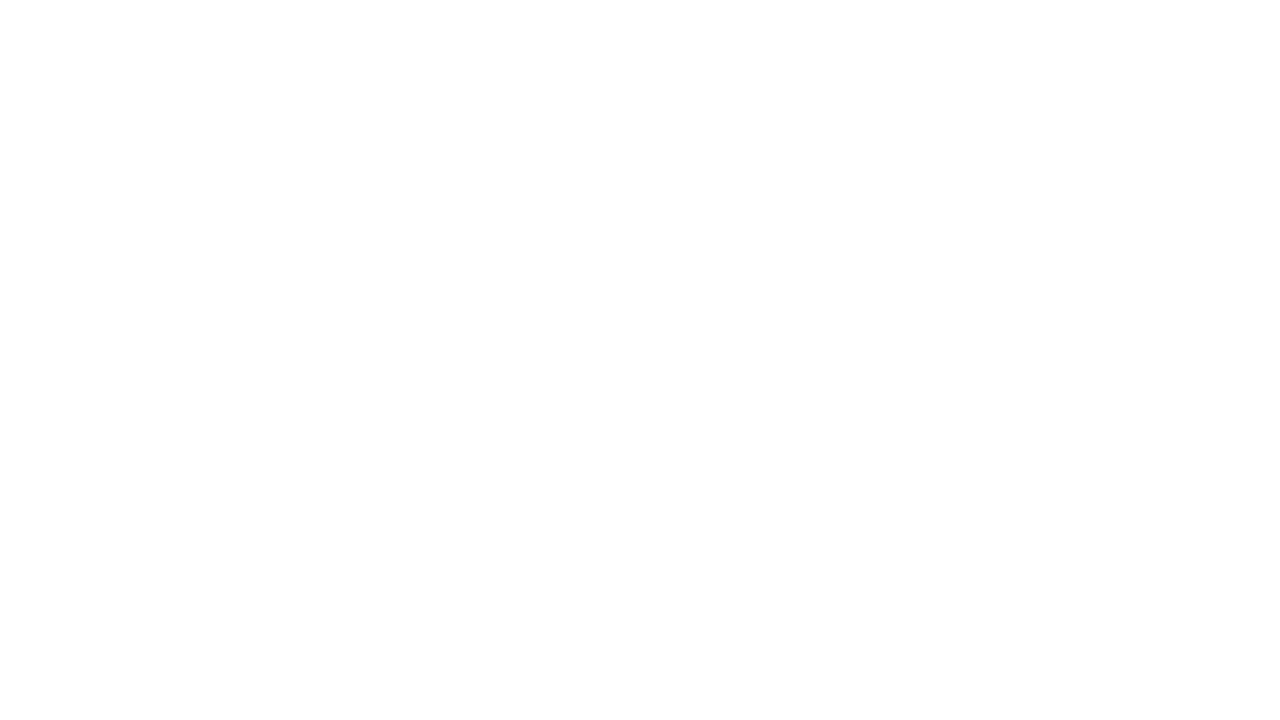

Waited 3 seconds for new content to load
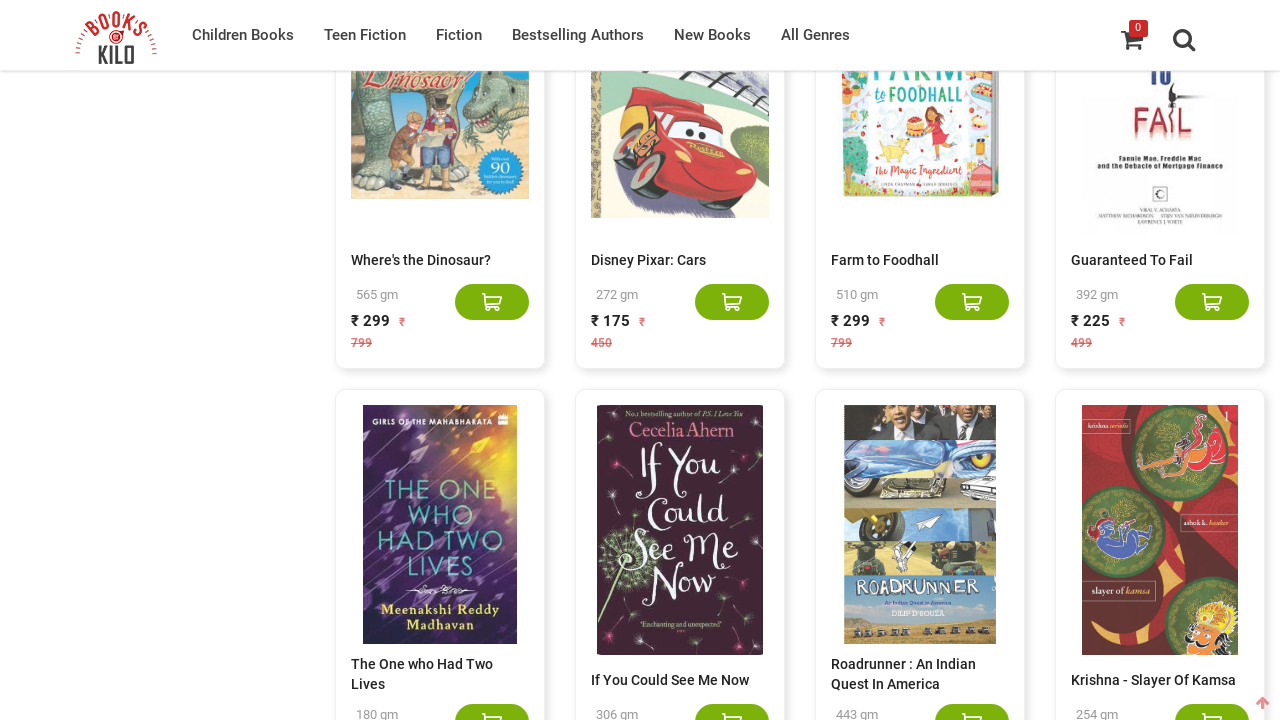

Retrieved current book count: 220 books displayed
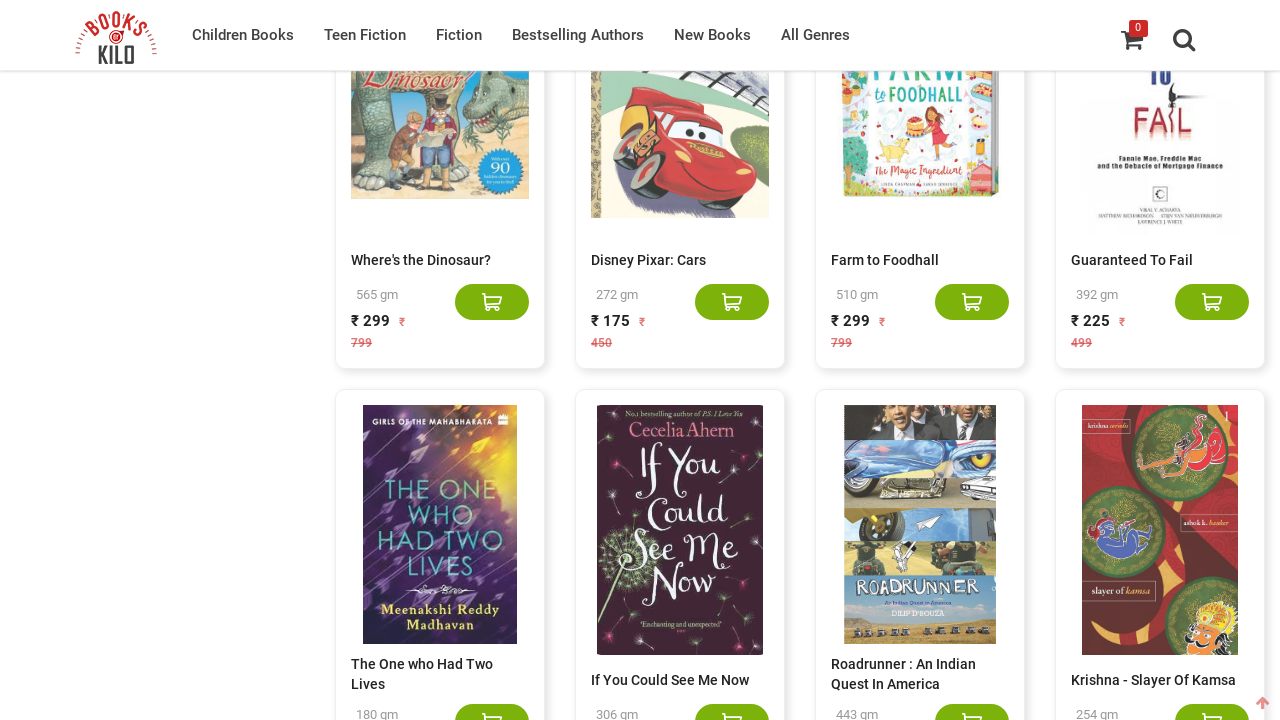

Scrolled to bottom of page using End key
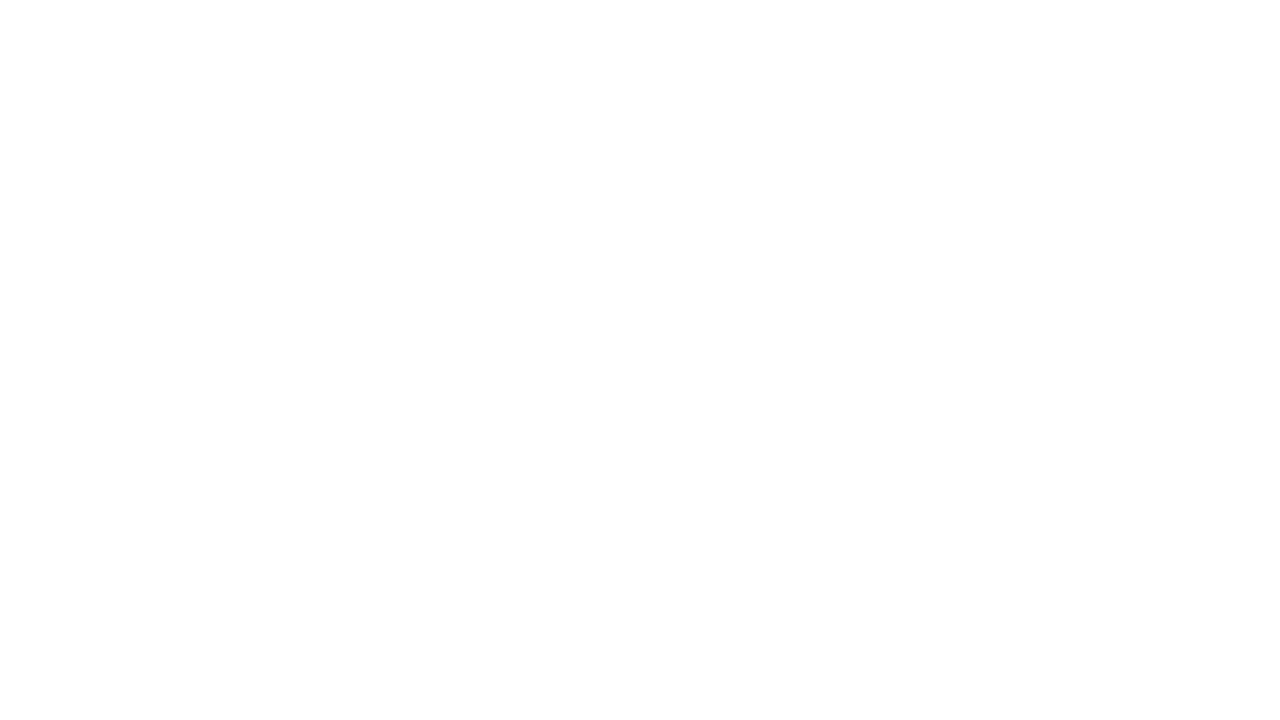

Waited 3 seconds for new content to load
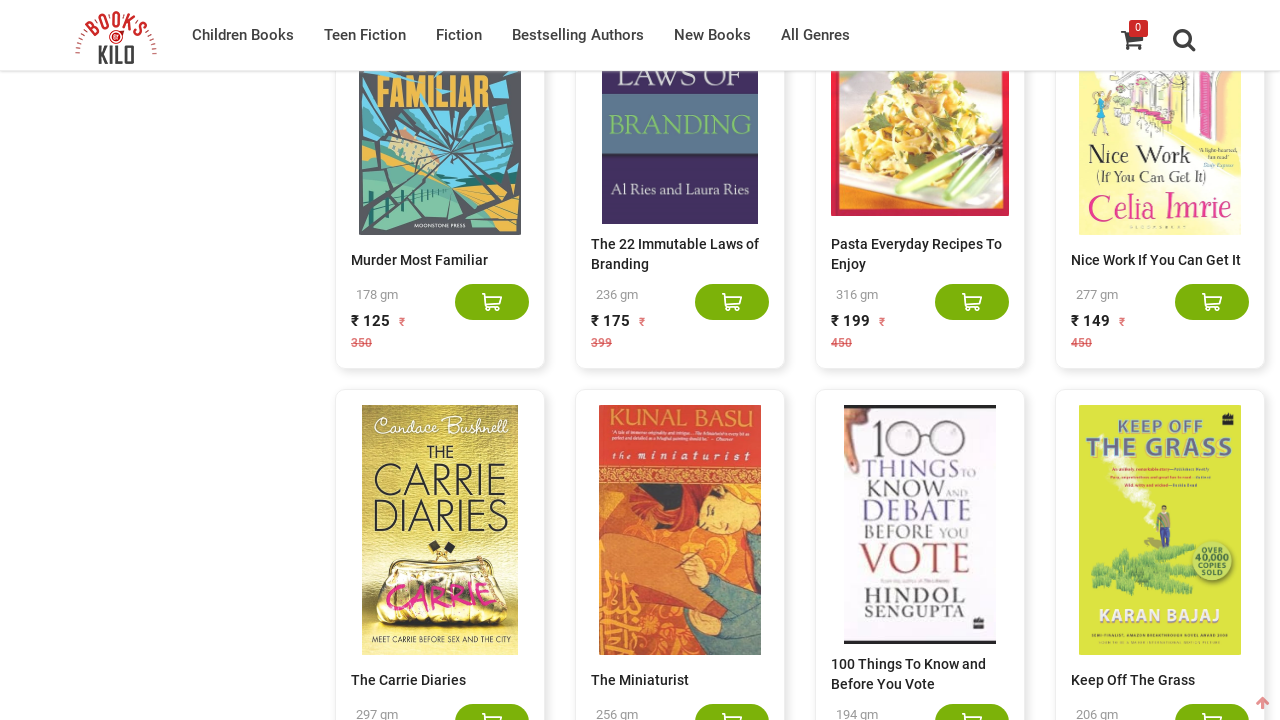

Retrieved current book count: 240 books displayed
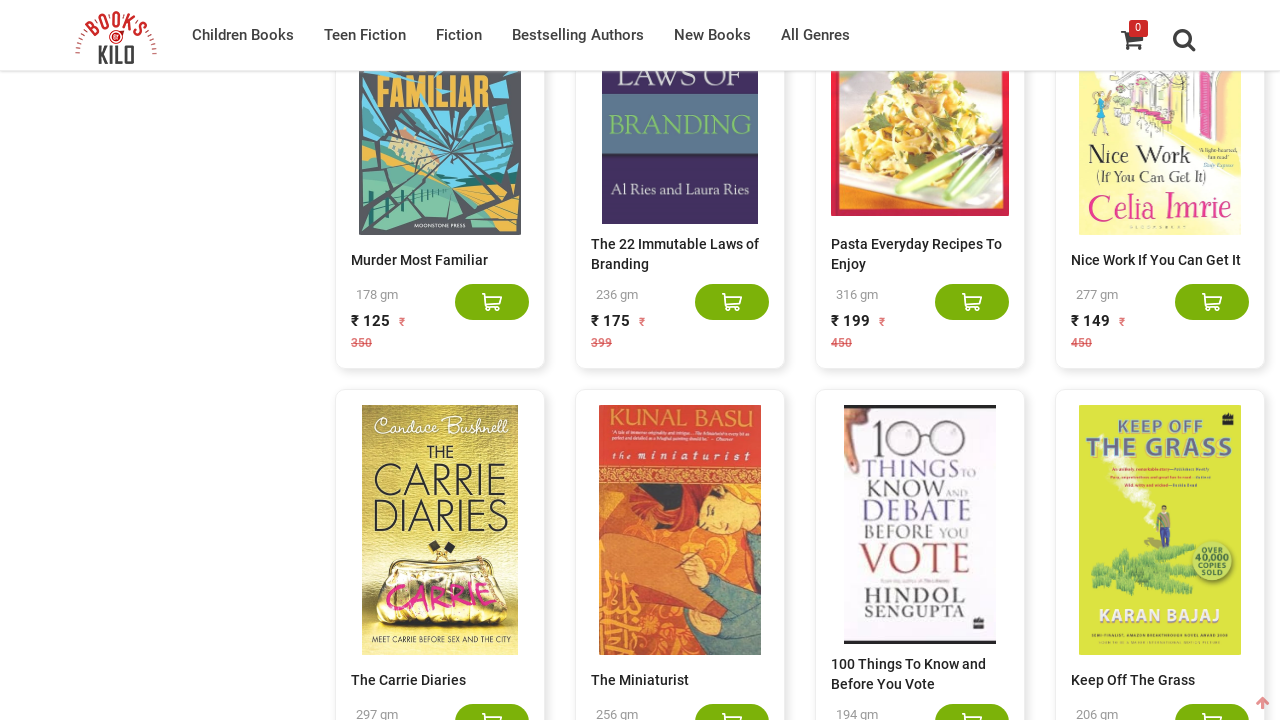

Scrolled to bottom of page using End key
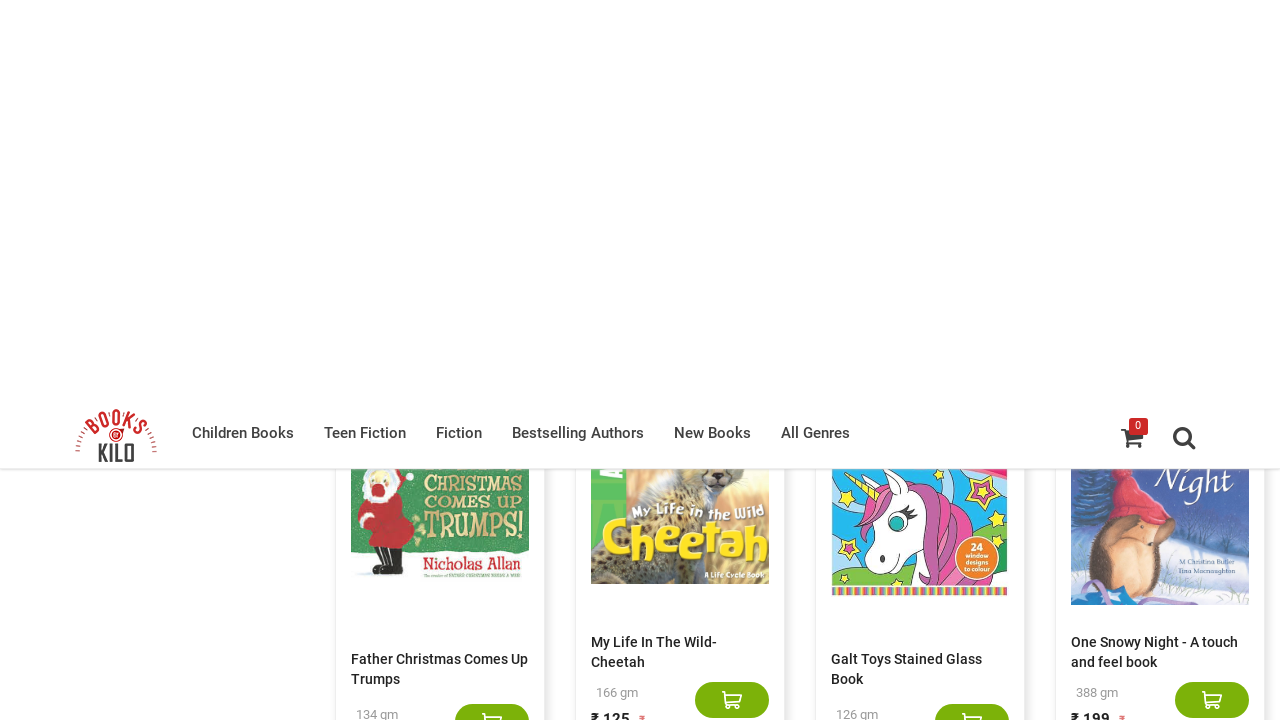

Waited 3 seconds for new content to load
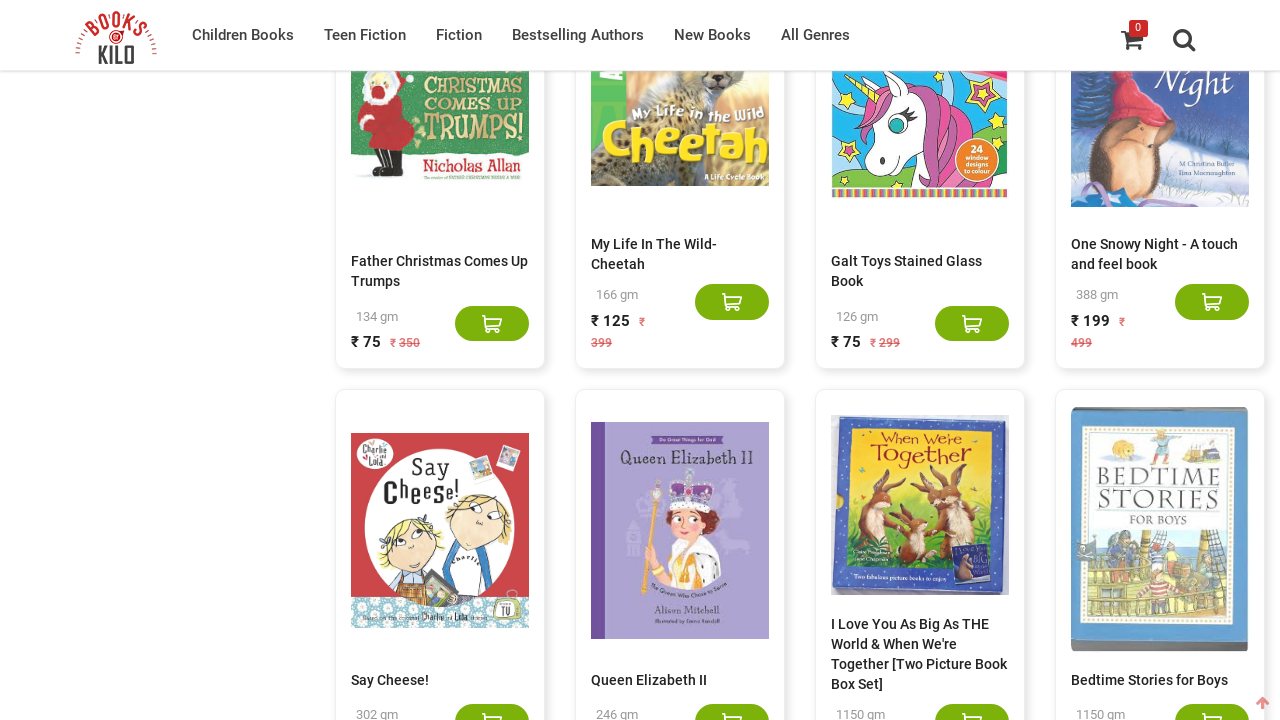

Retrieved current book count: 260 books displayed
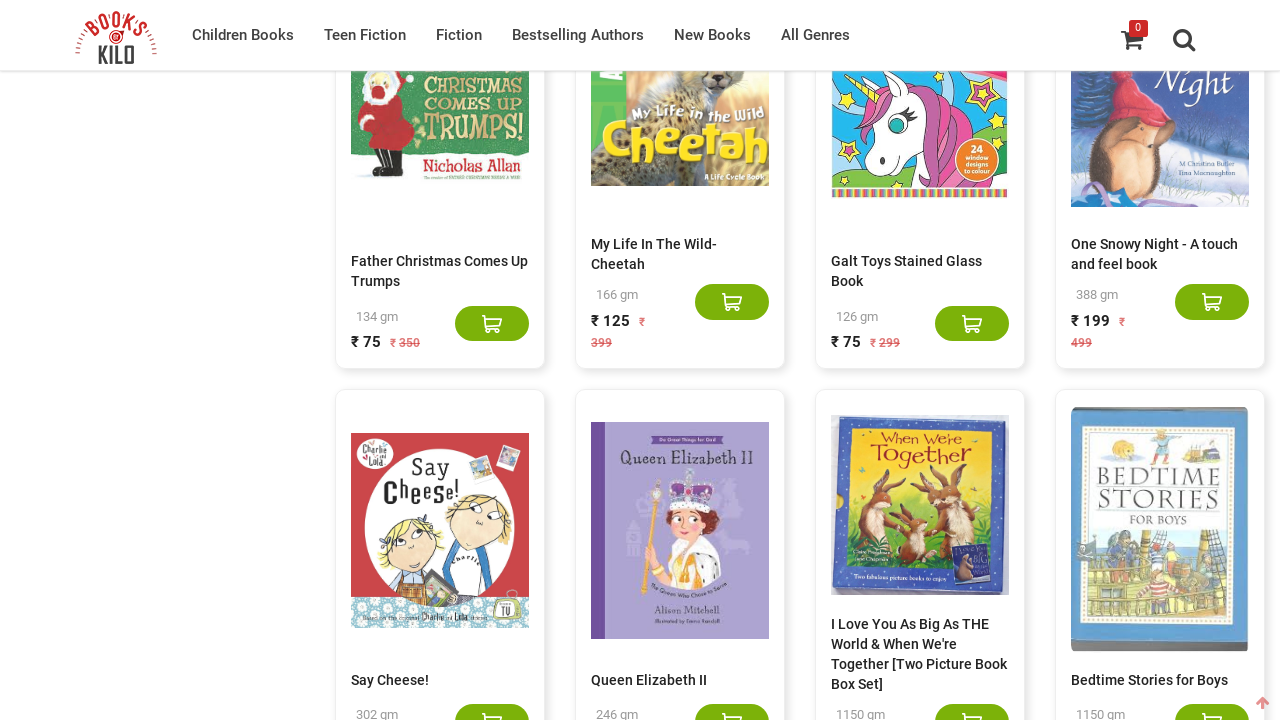

Scrolled to bottom of page using End key
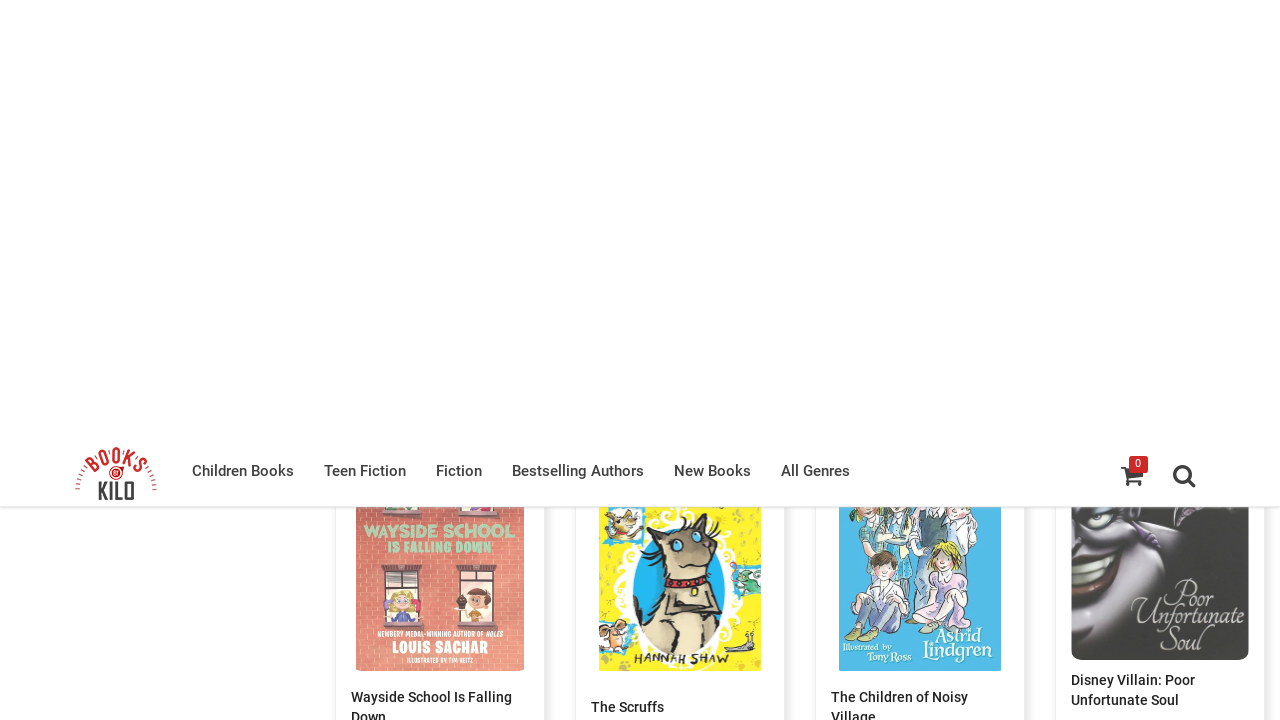

Waited 3 seconds for new content to load
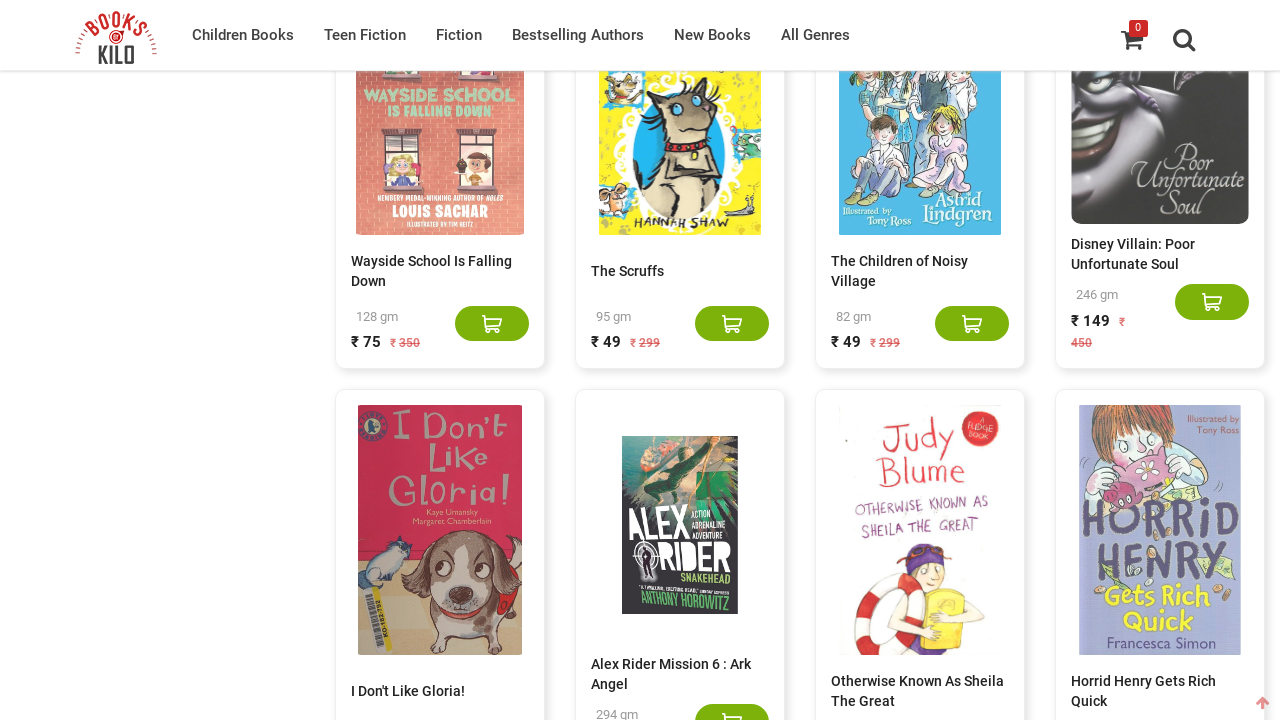

Retrieved current book count: 280 books displayed
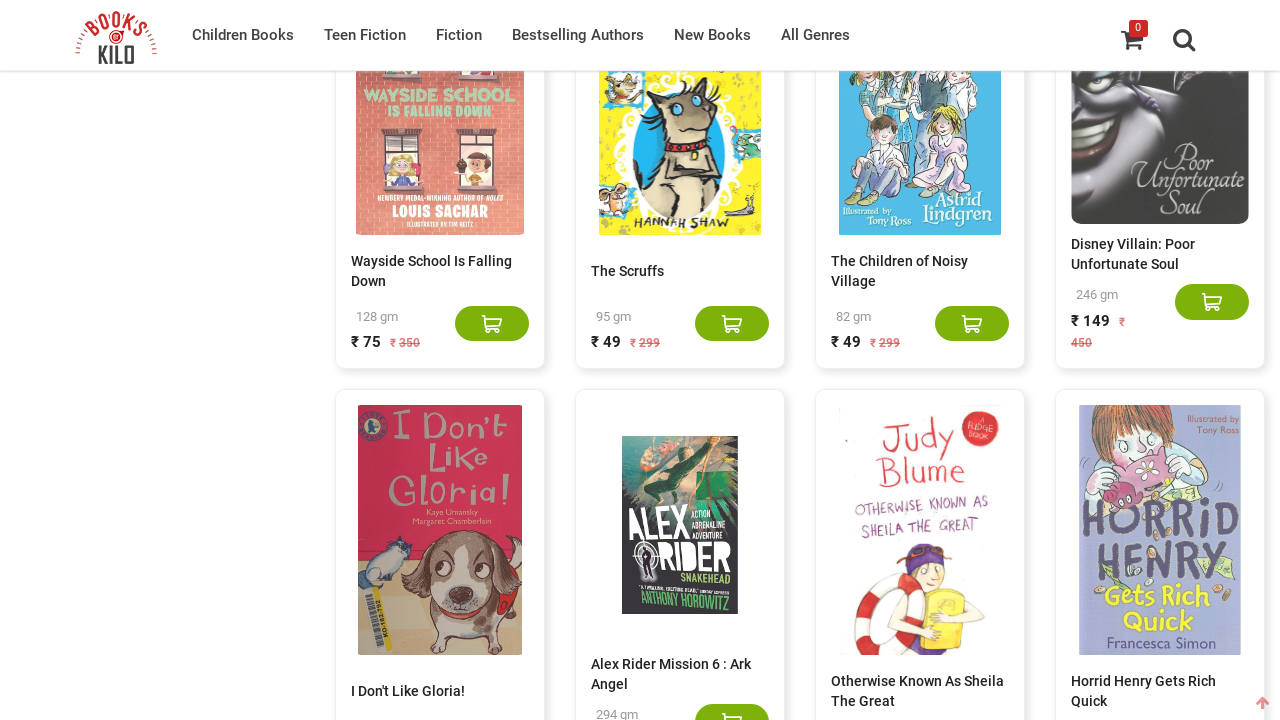

Scrolled to bottom of page using End key
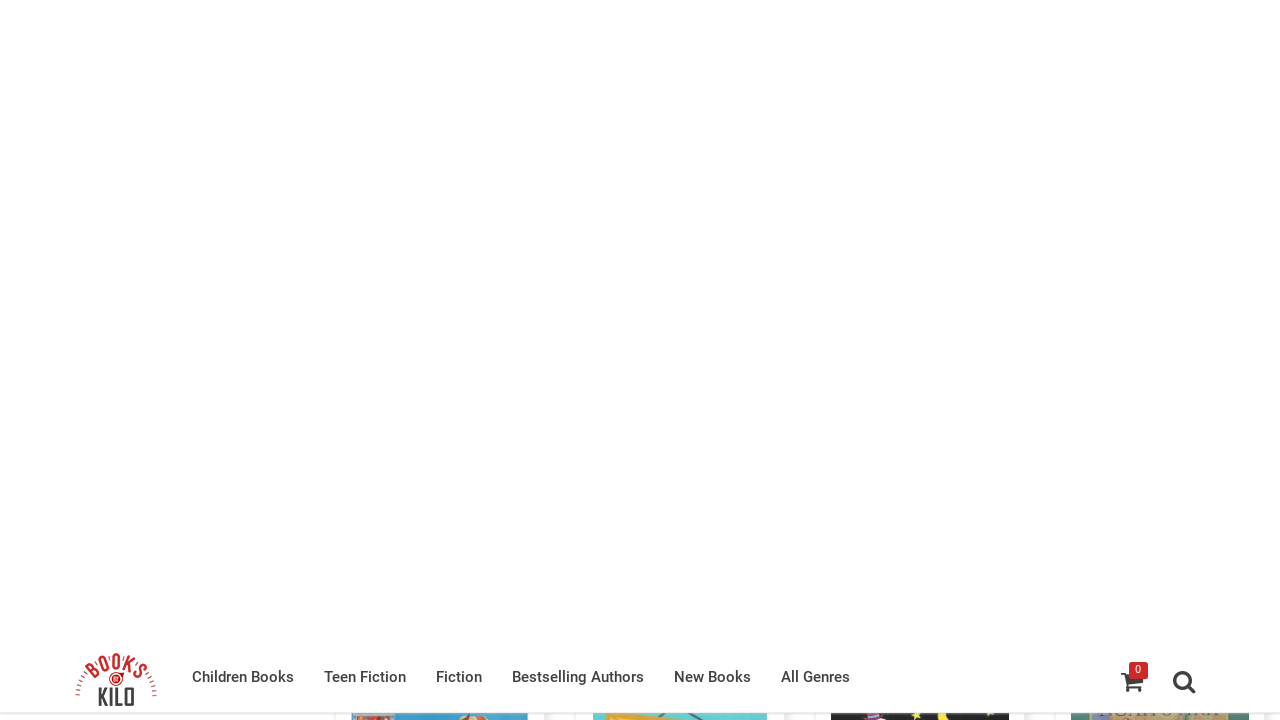

Waited 3 seconds for new content to load
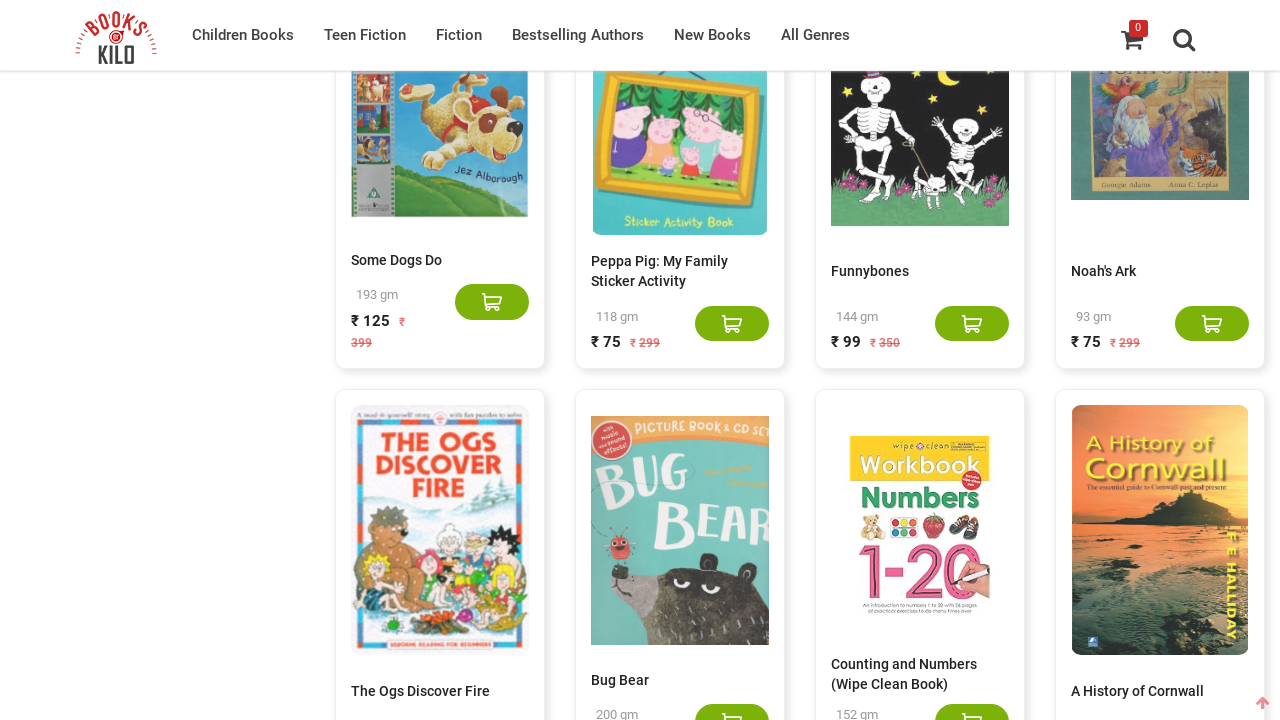

Retrieved current book count: 300 books displayed
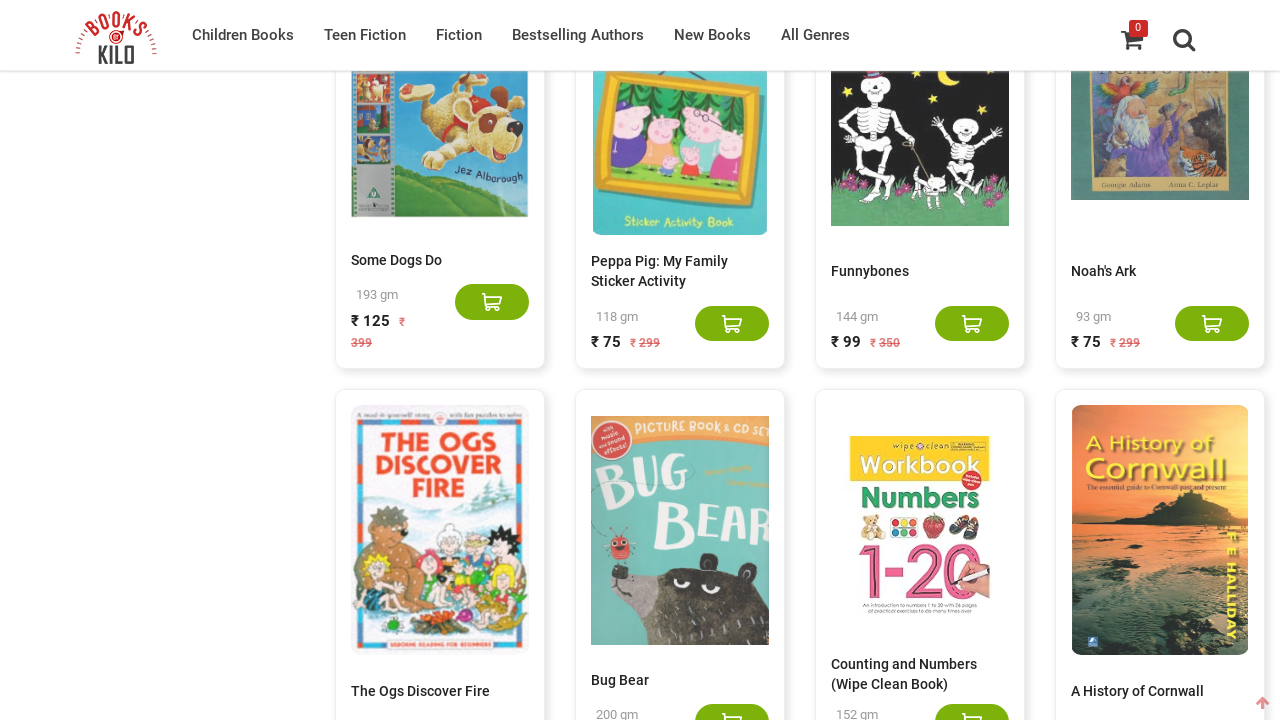

Scrolled to bottom of page using End key
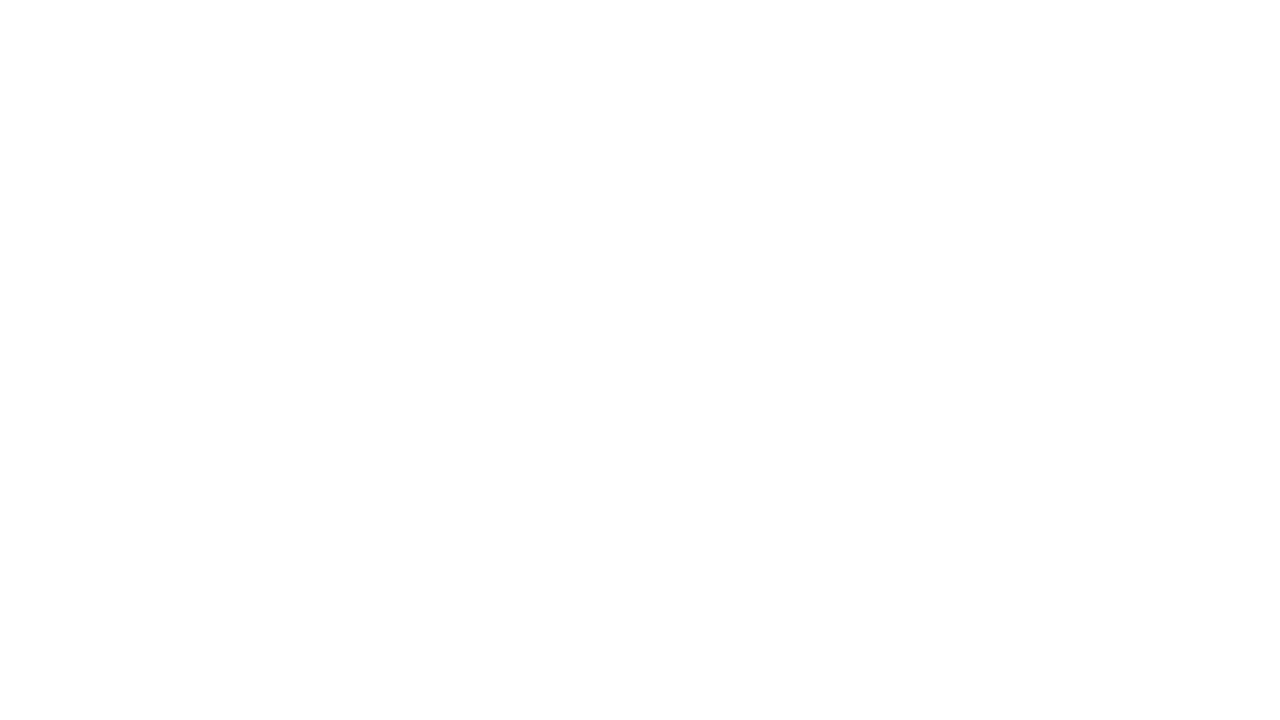

Waited 3 seconds for new content to load
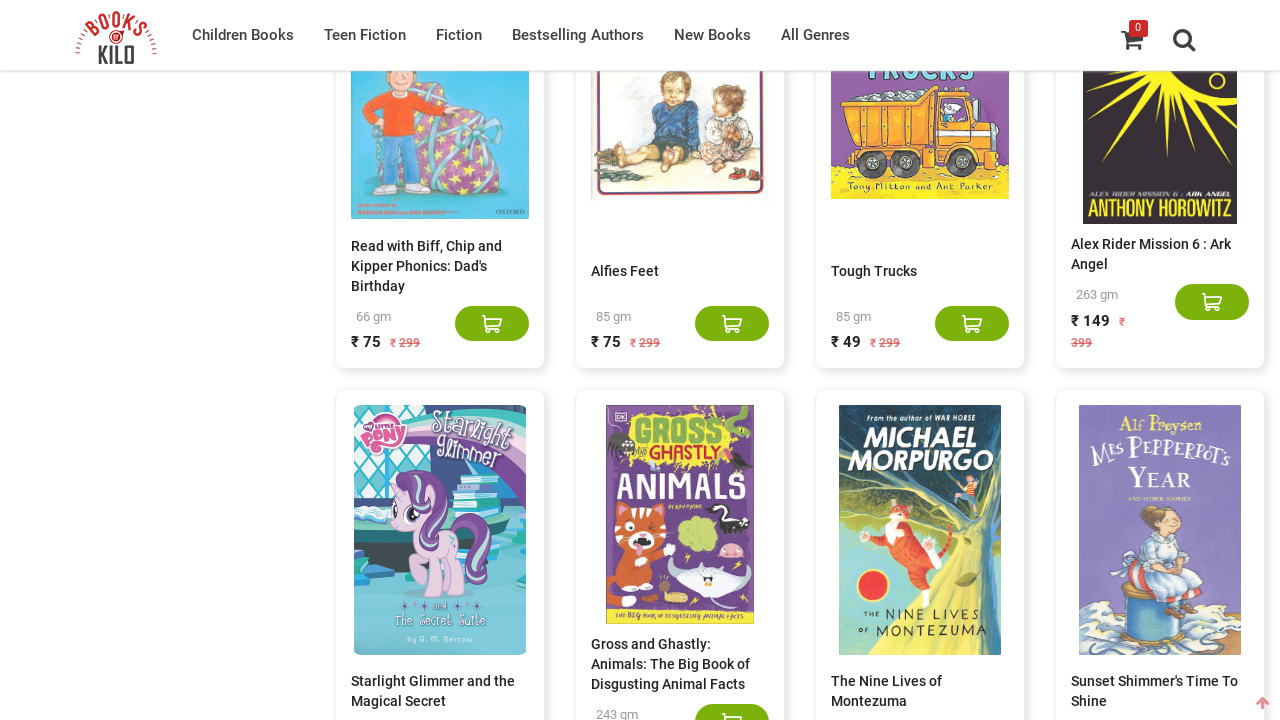

Retrieved current book count: 320 books displayed
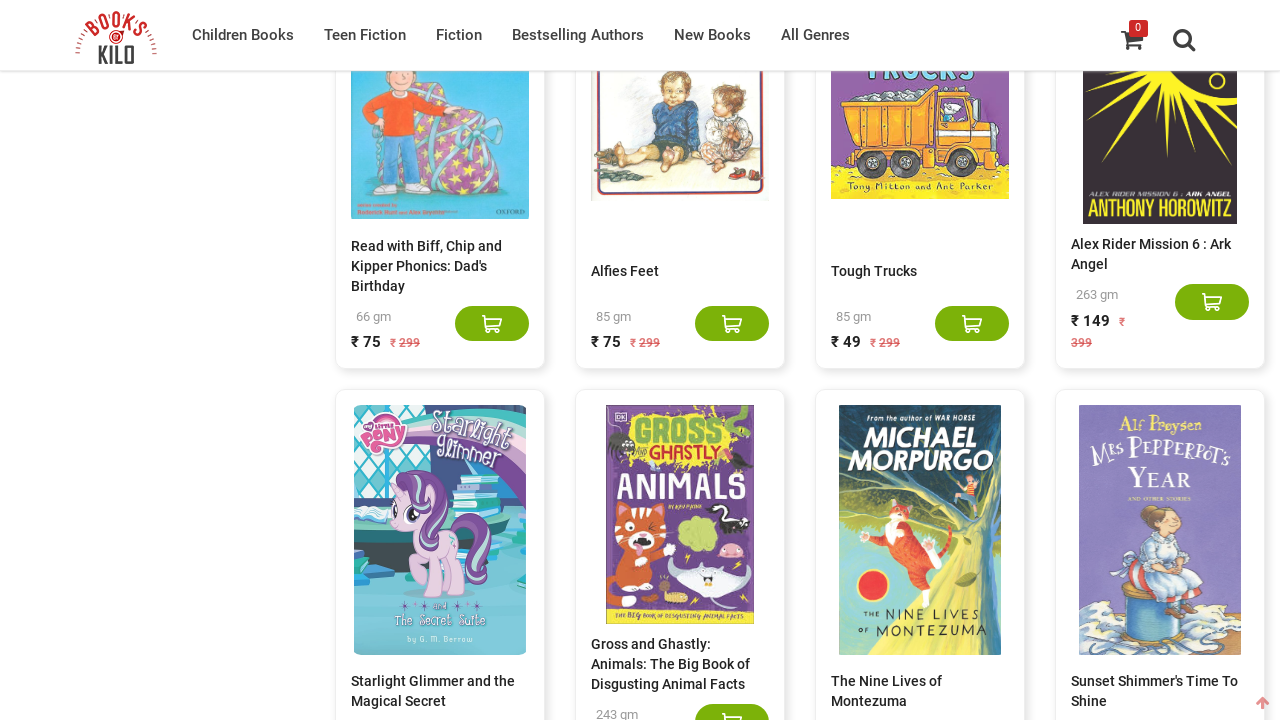

Scrolled to bottom of page using End key
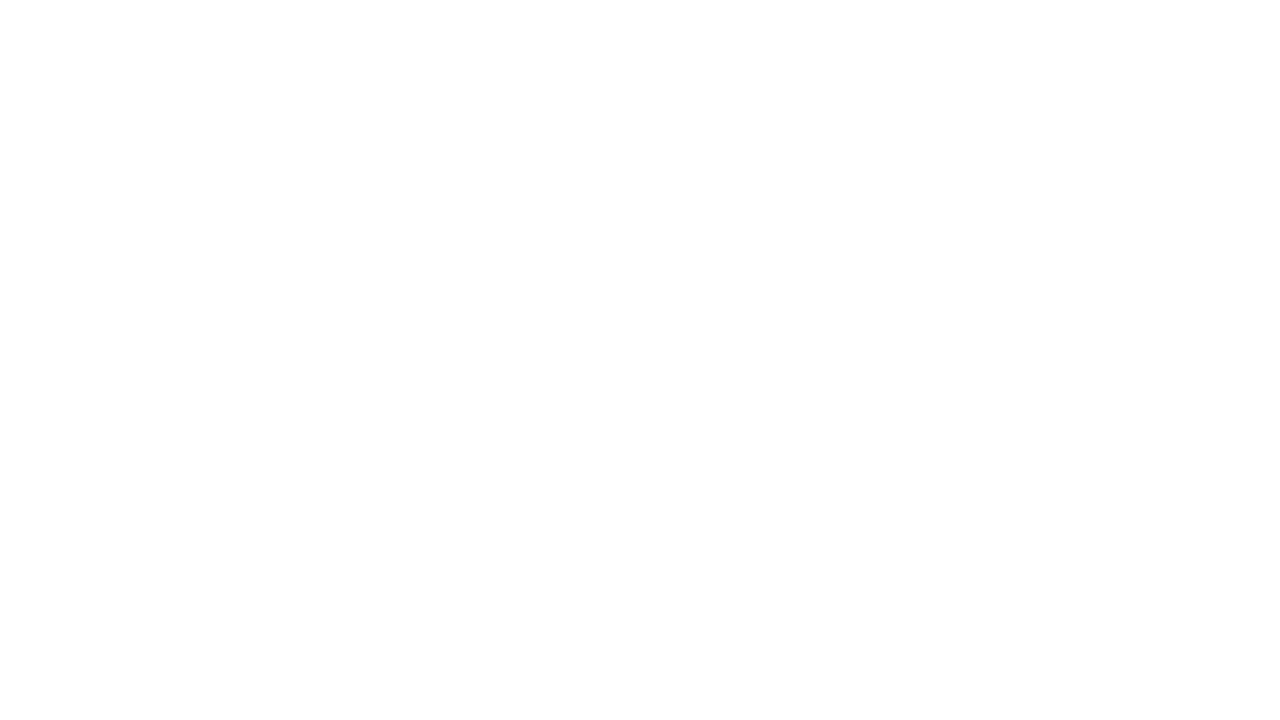

Waited 3 seconds for new content to load
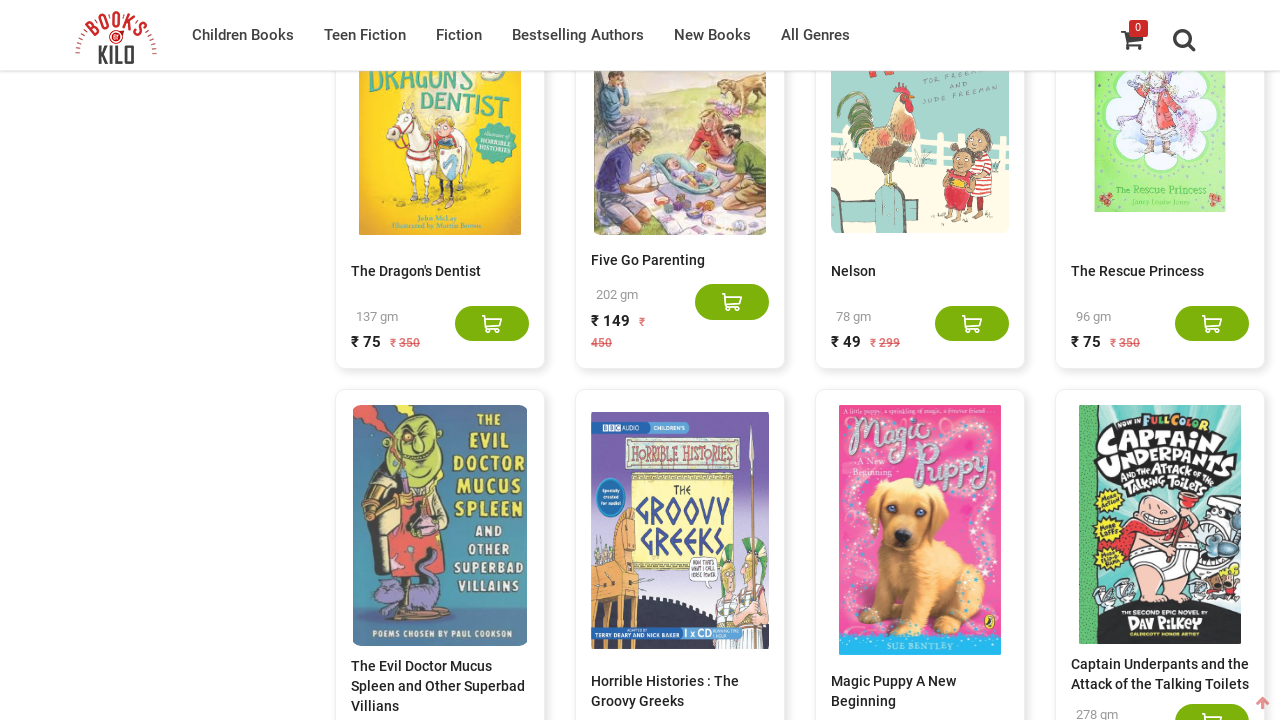

Retrieved current book count: 340 books displayed
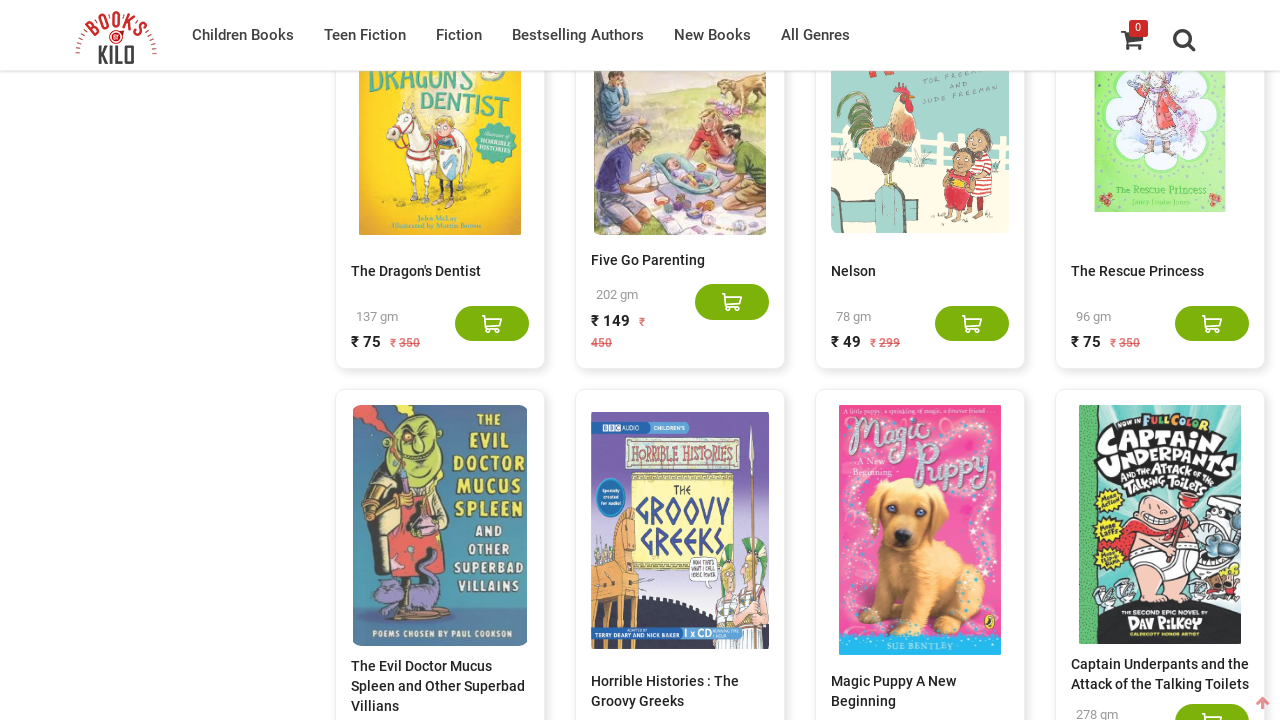

Scrolled to bottom of page using End key
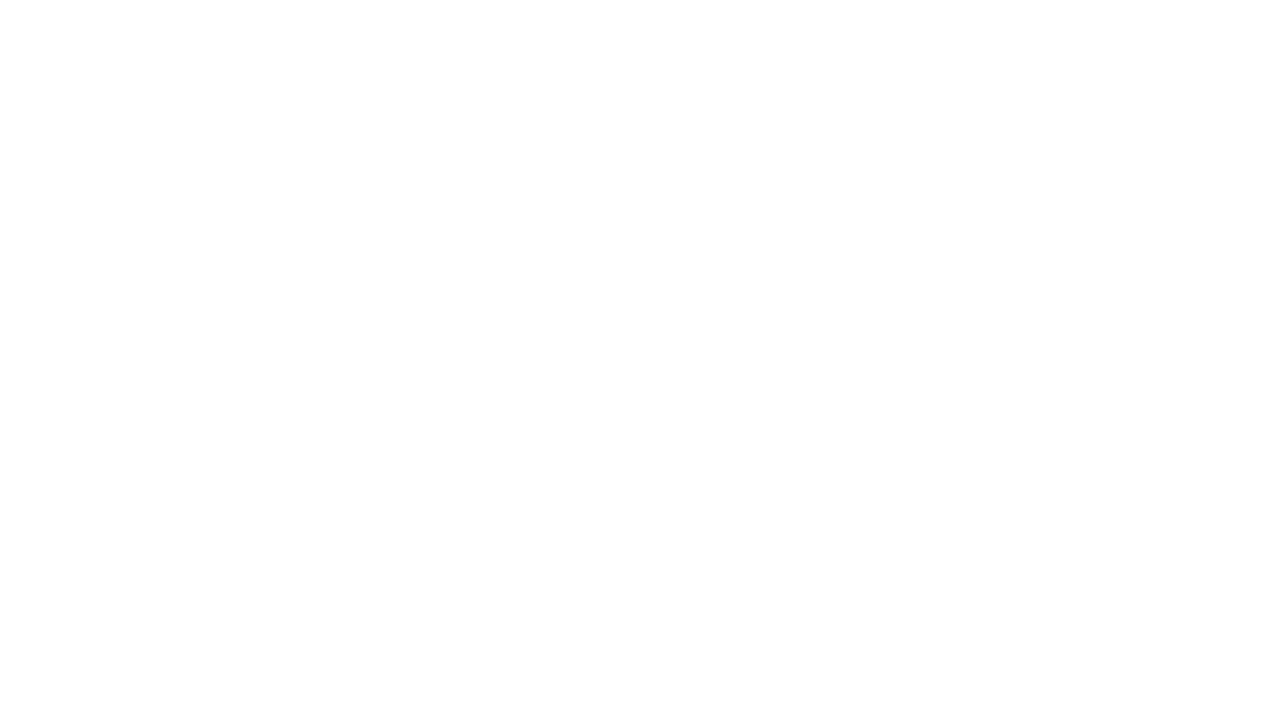

Waited 3 seconds for new content to load
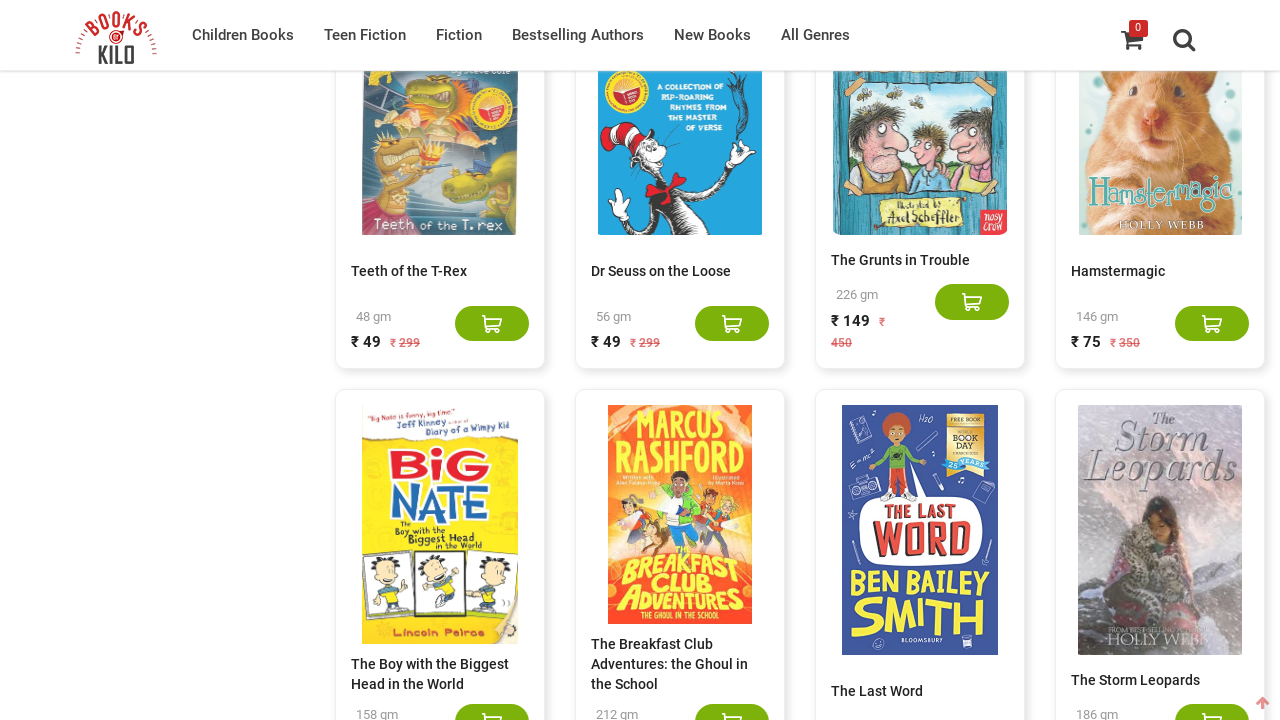

Retrieved current book count: 360 books displayed
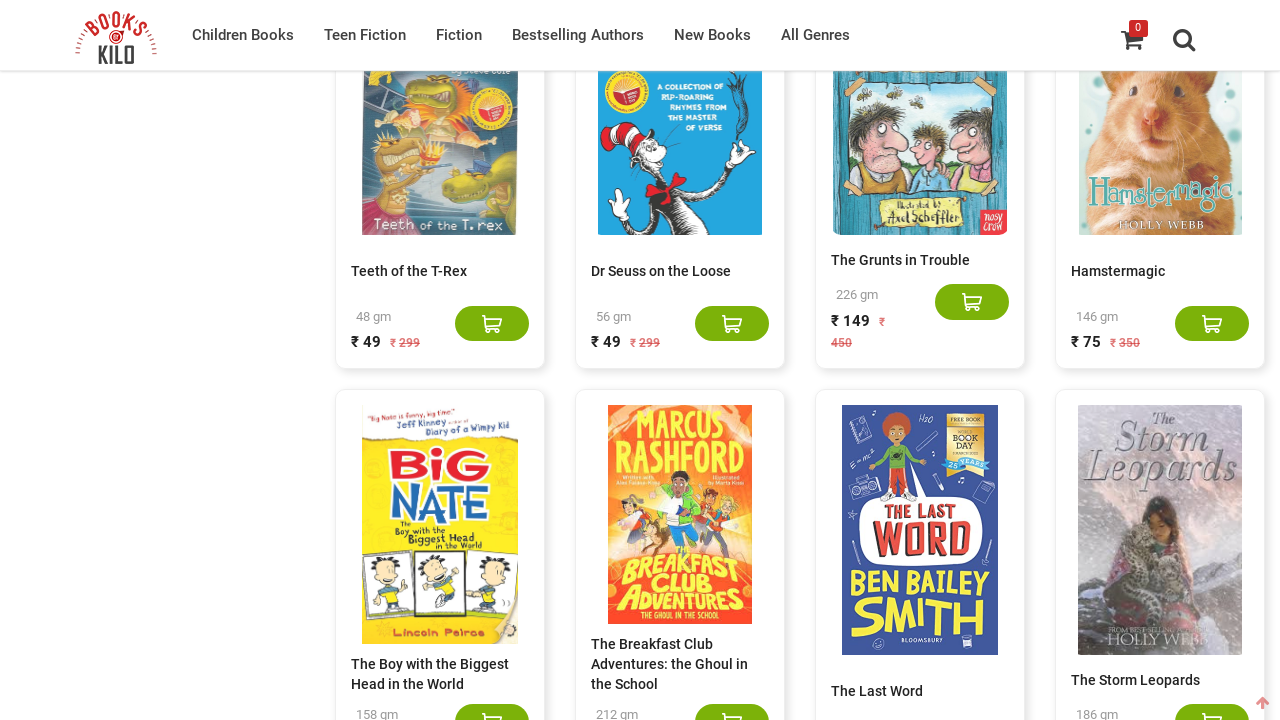

Scrolled to bottom of page using End key
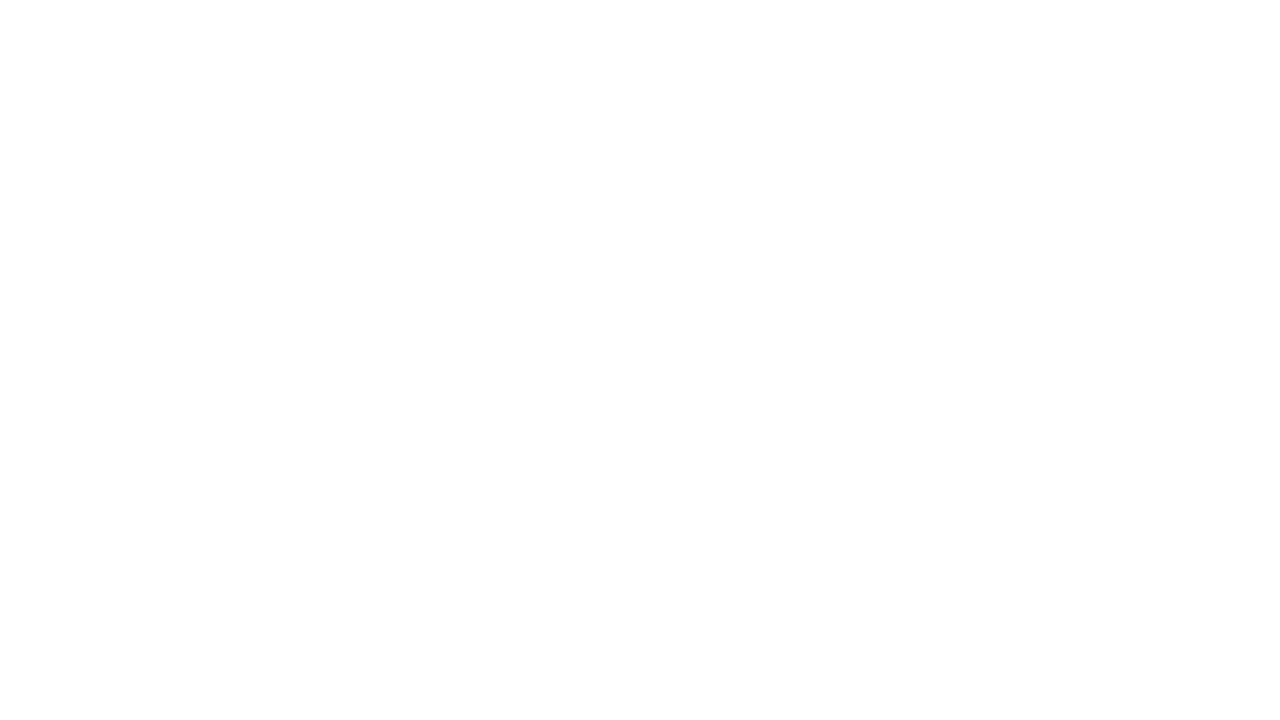

Waited 3 seconds for new content to load
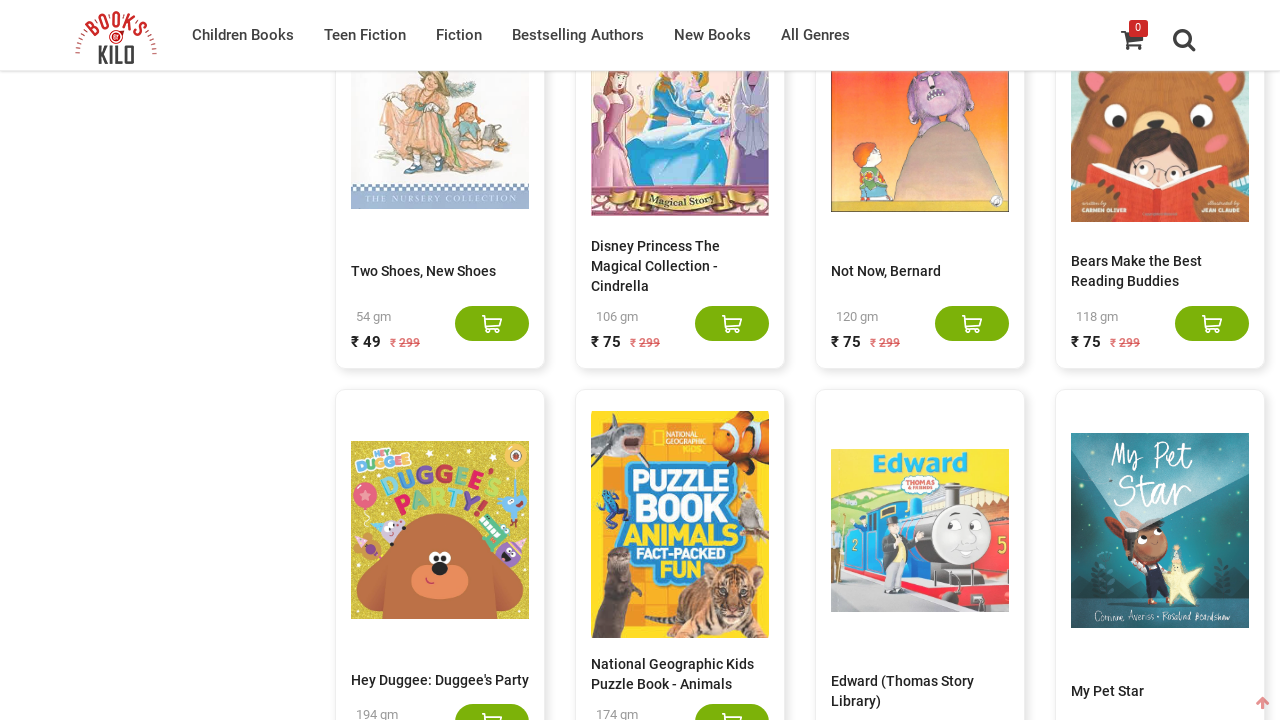

Retrieved current book count: 380 books displayed
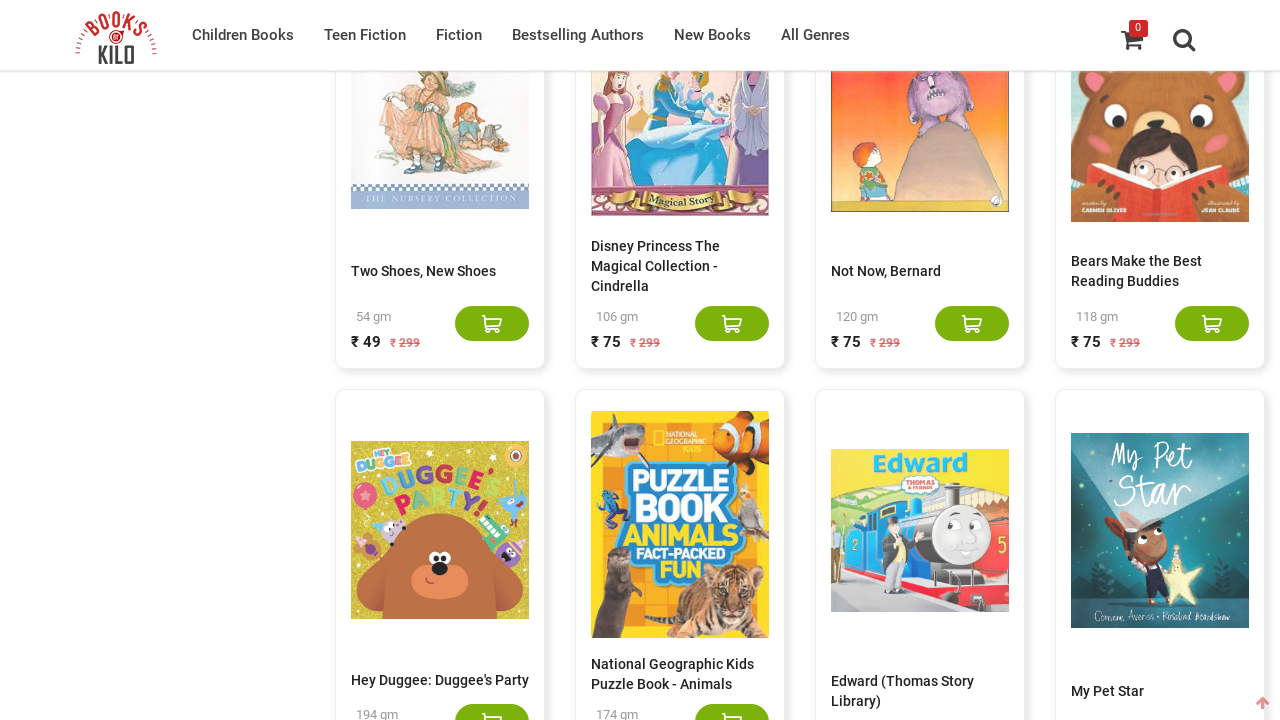

Scrolled to bottom of page using End key
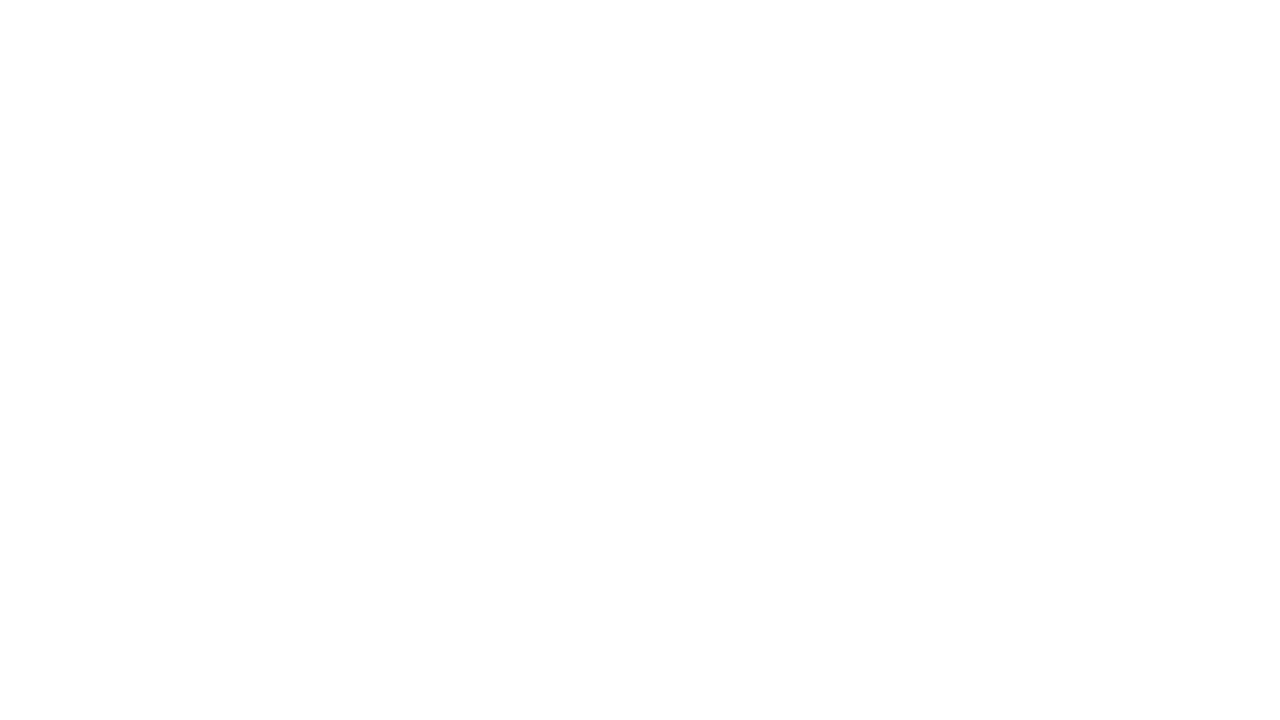

Waited 3 seconds for new content to load
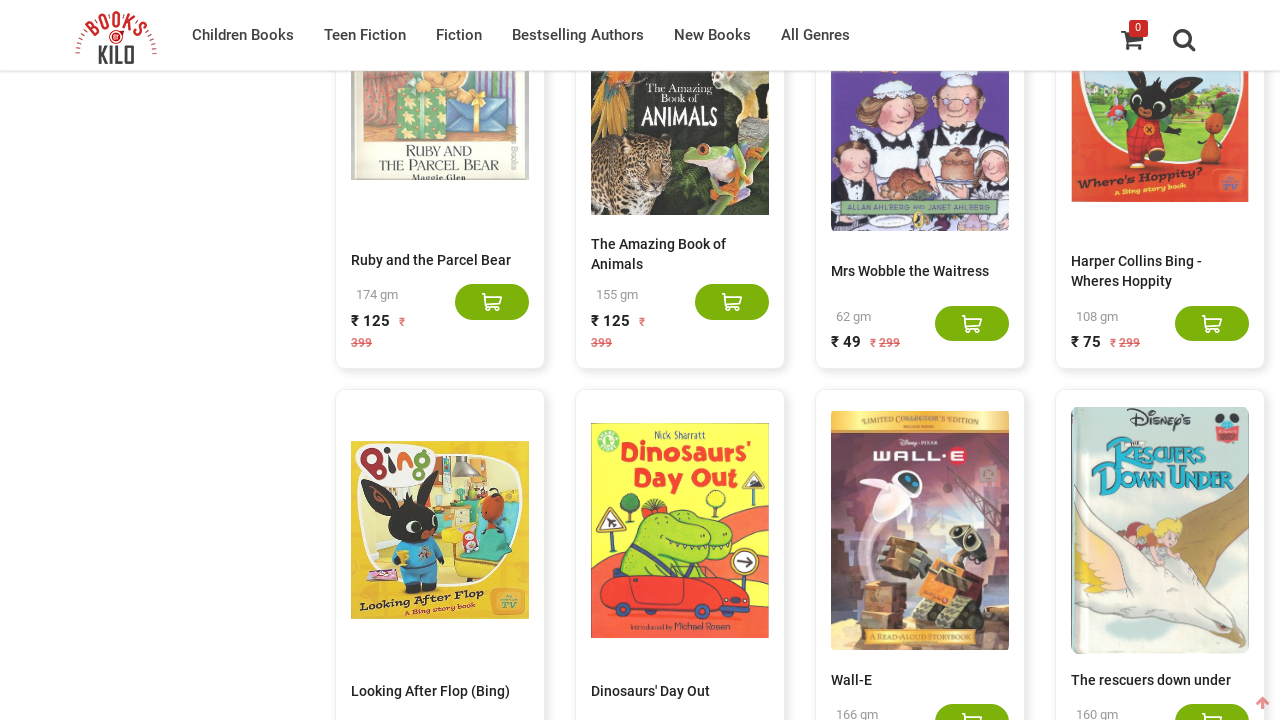

Retrieved current book count: 400 books displayed
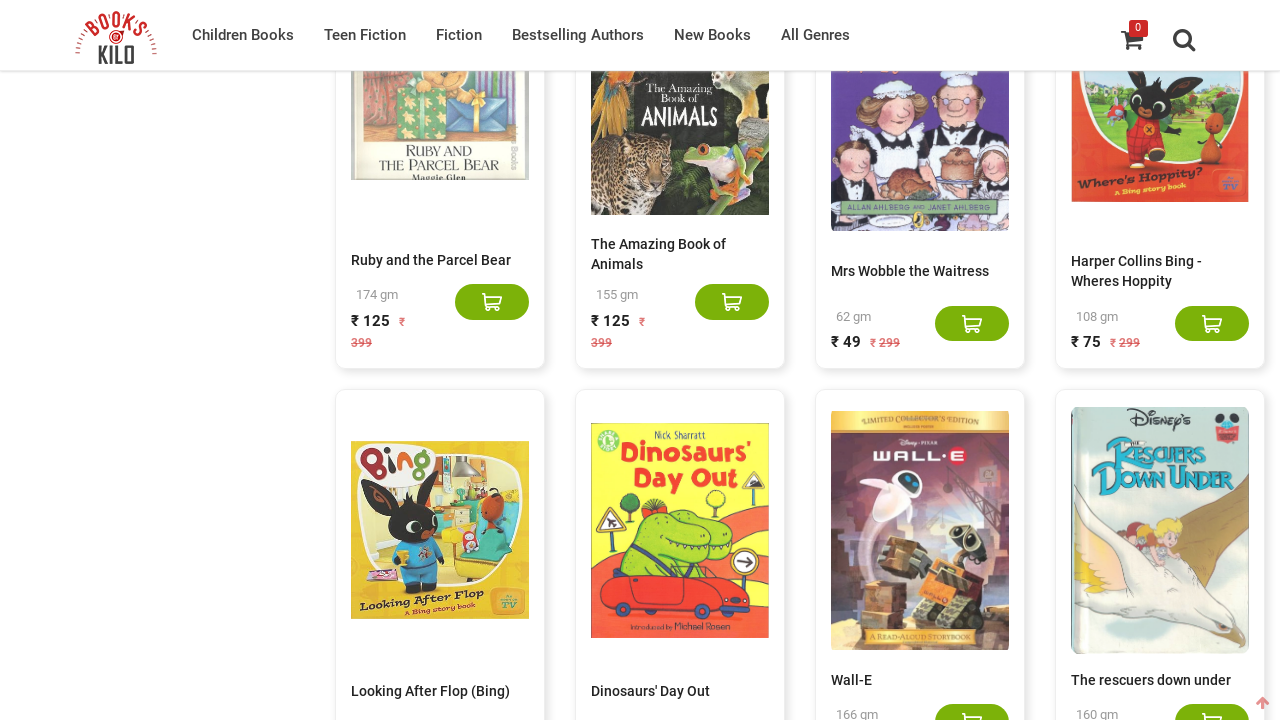

Scrolled to bottom of page using End key
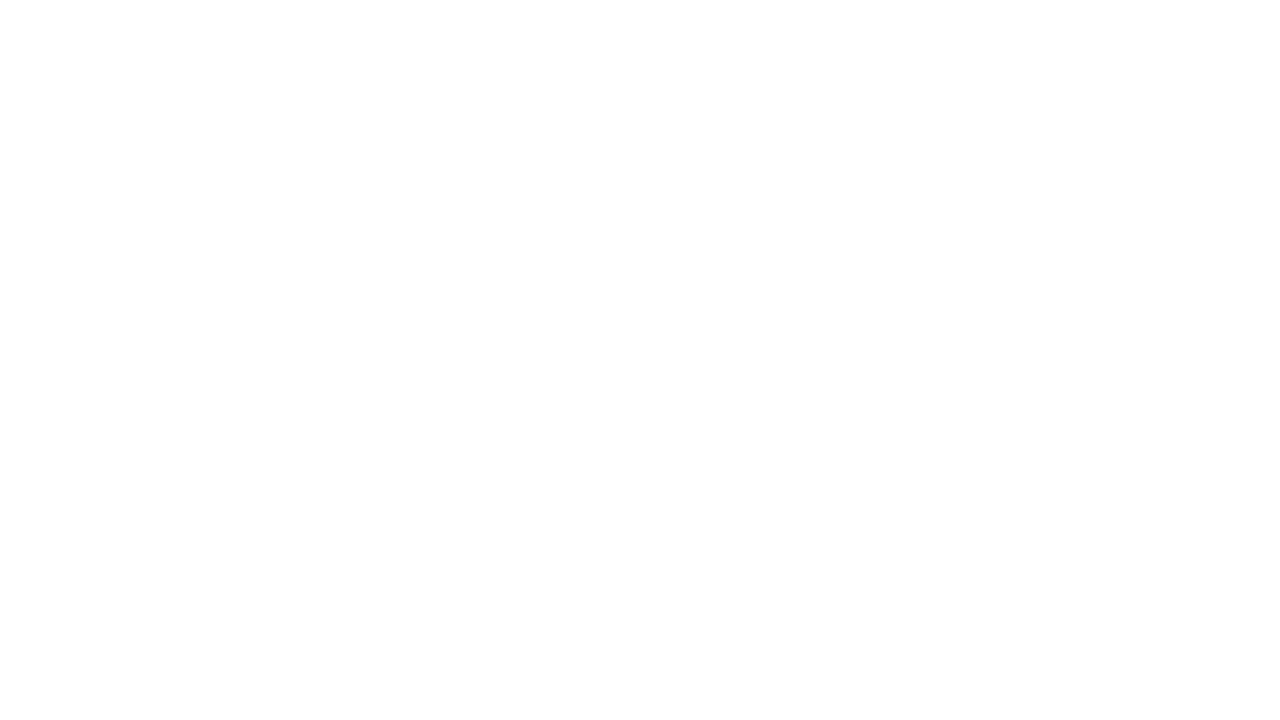

Waited 3 seconds for new content to load
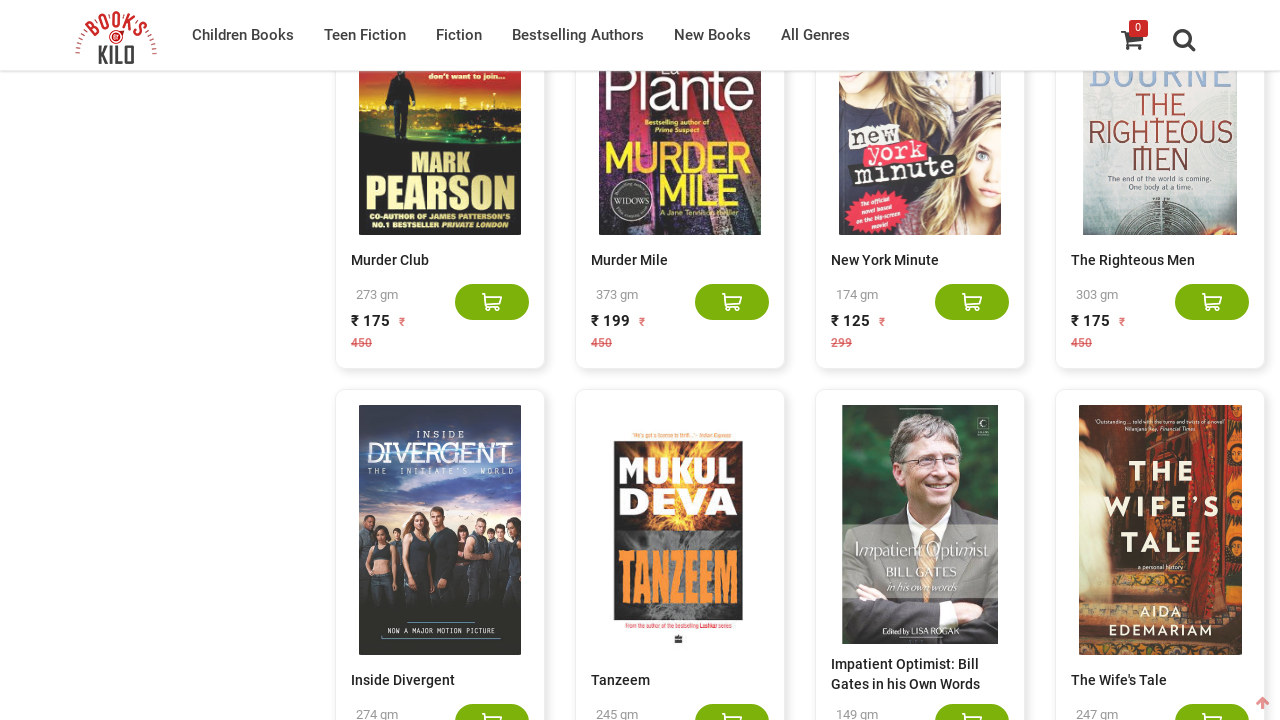

Retrieved current book count: 420 books displayed
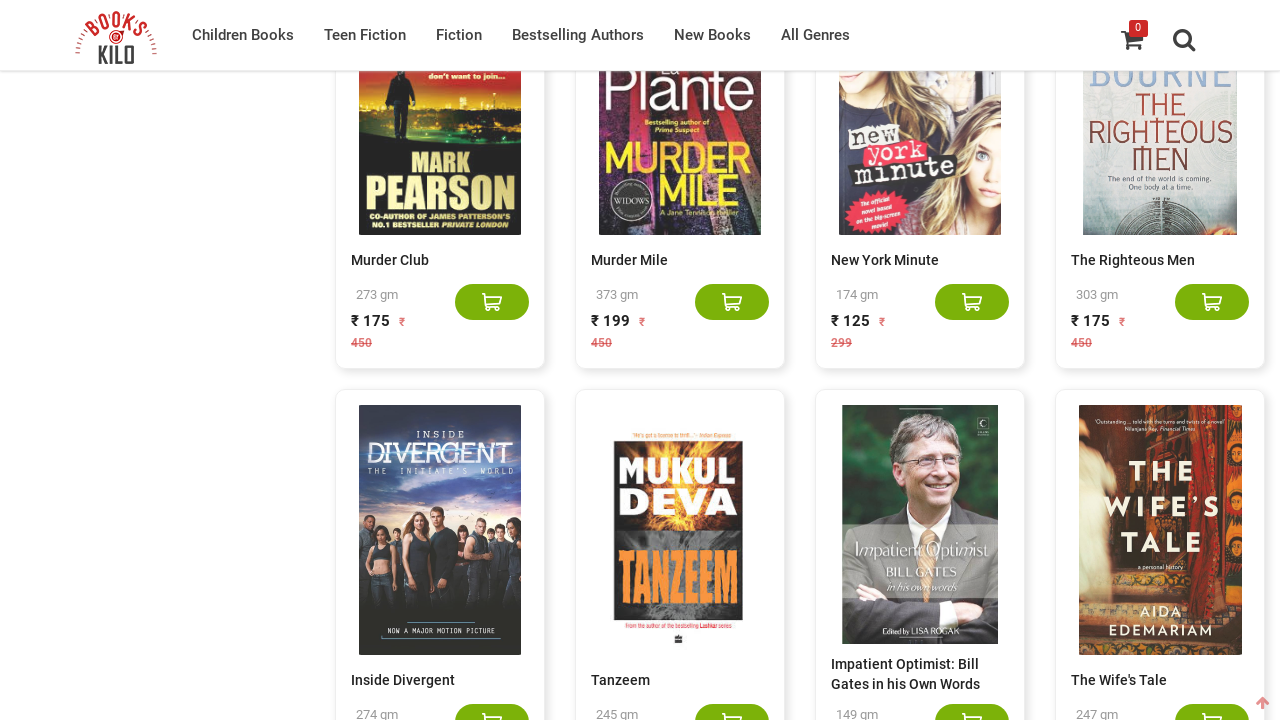

Scrolled to bottom of page using End key
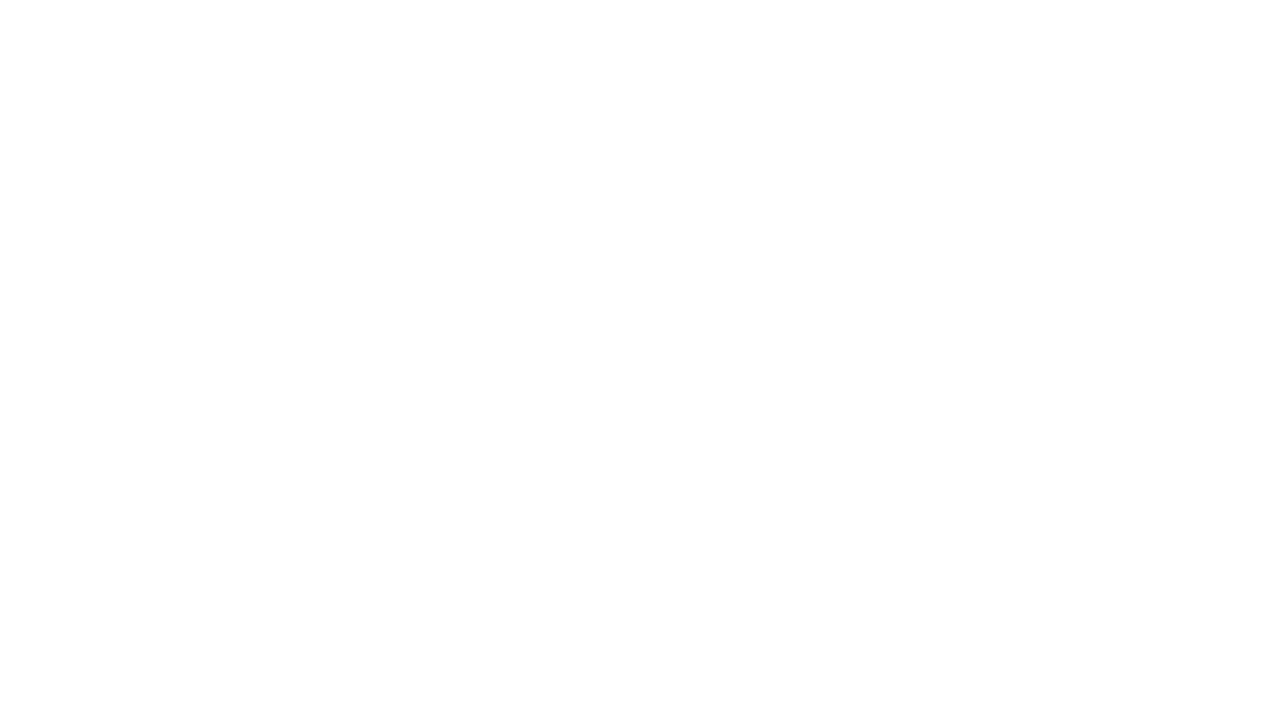

Waited 3 seconds for new content to load
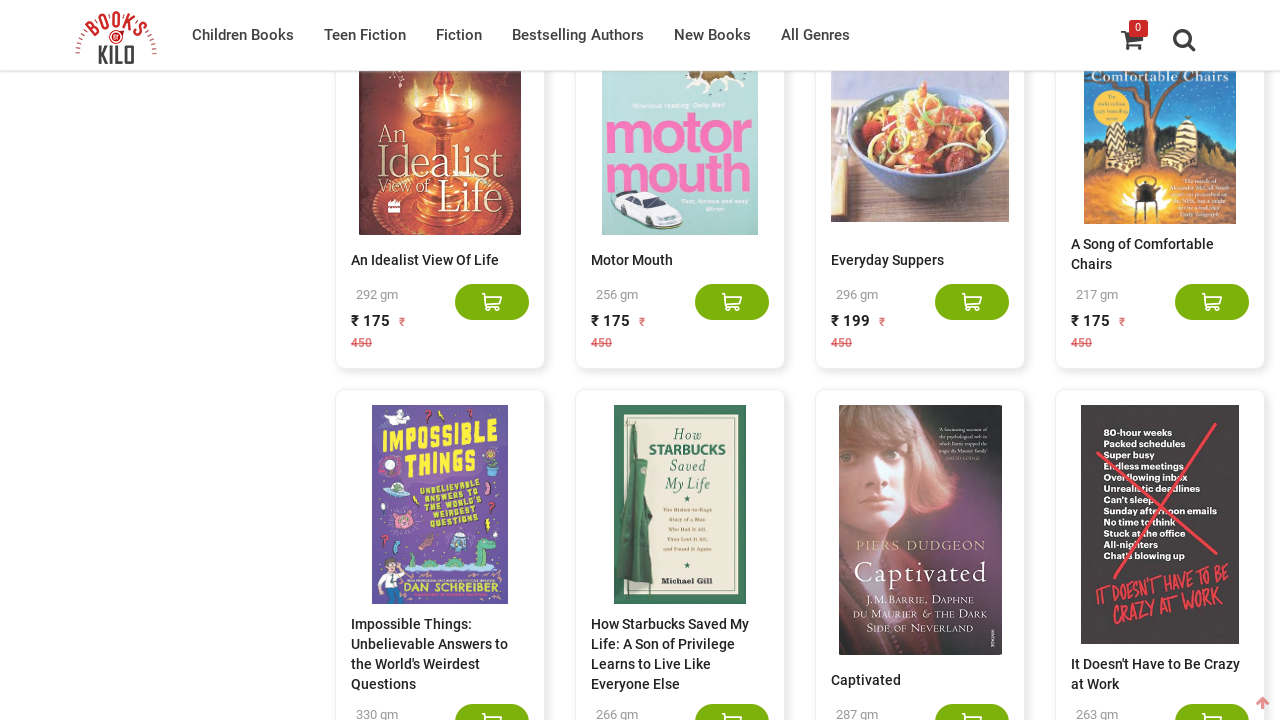

Retrieved current book count: 440 books displayed
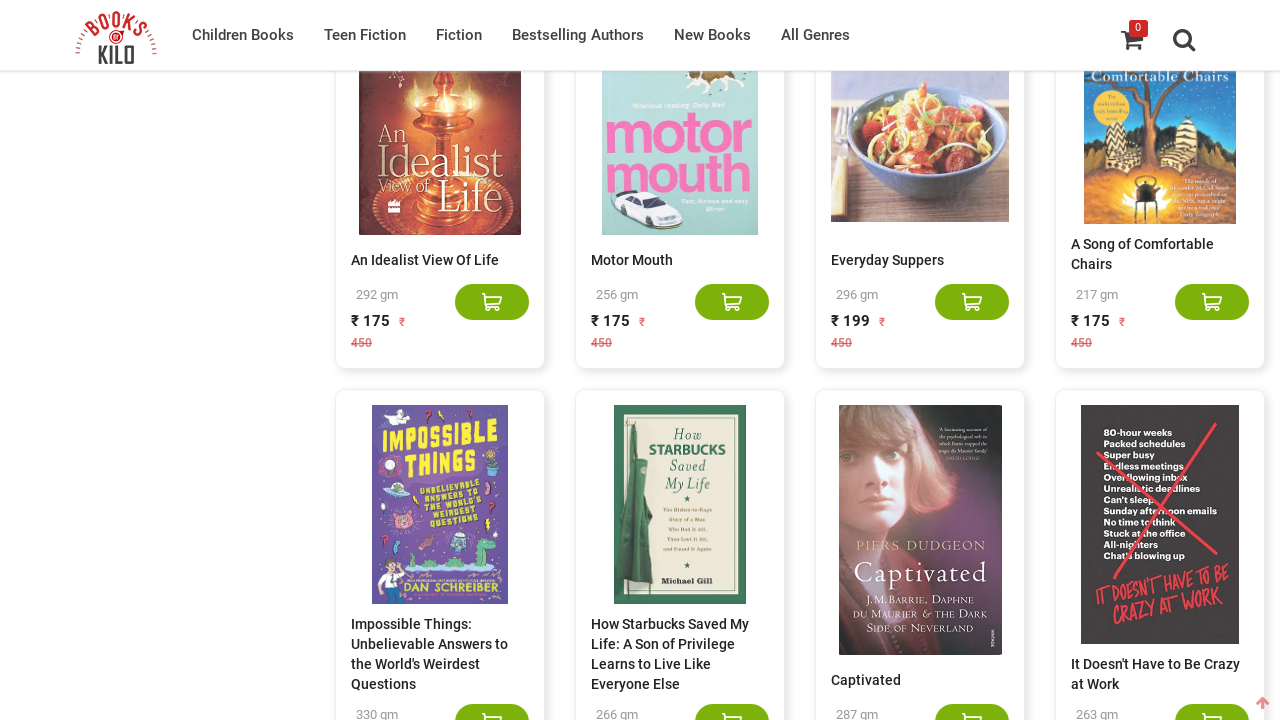

Scrolled to bottom of page using End key
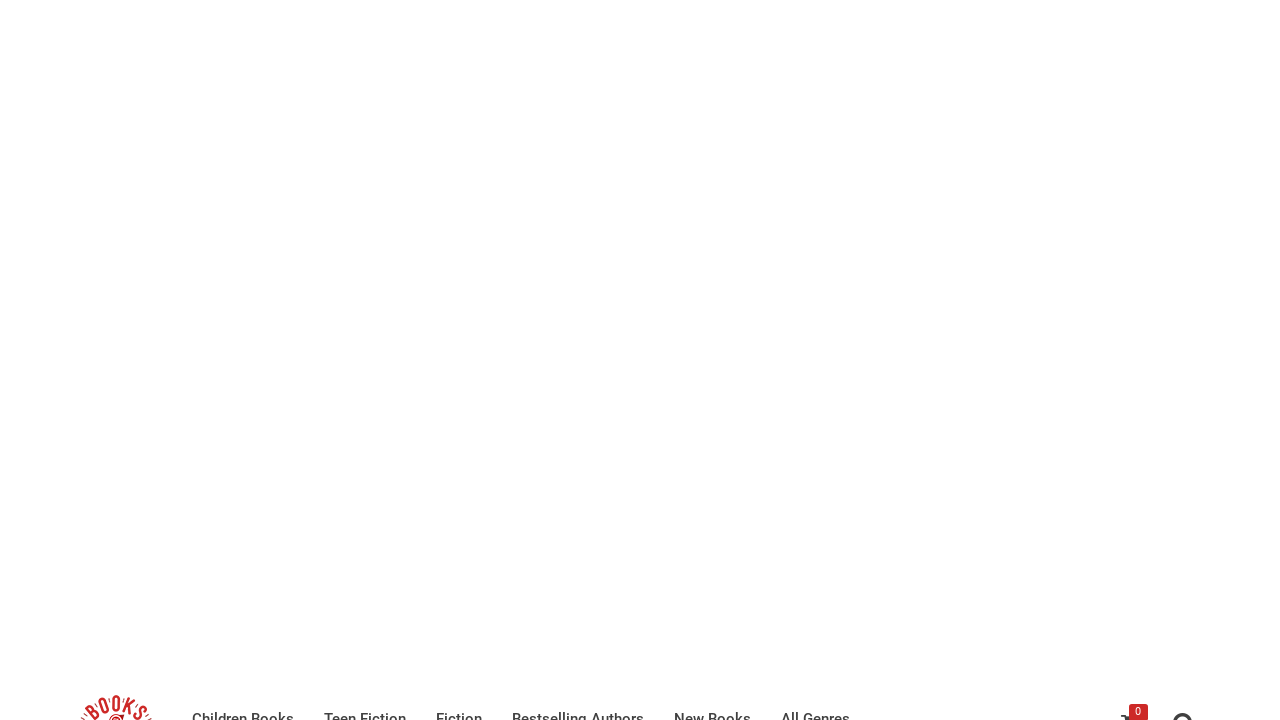

Waited 3 seconds for new content to load
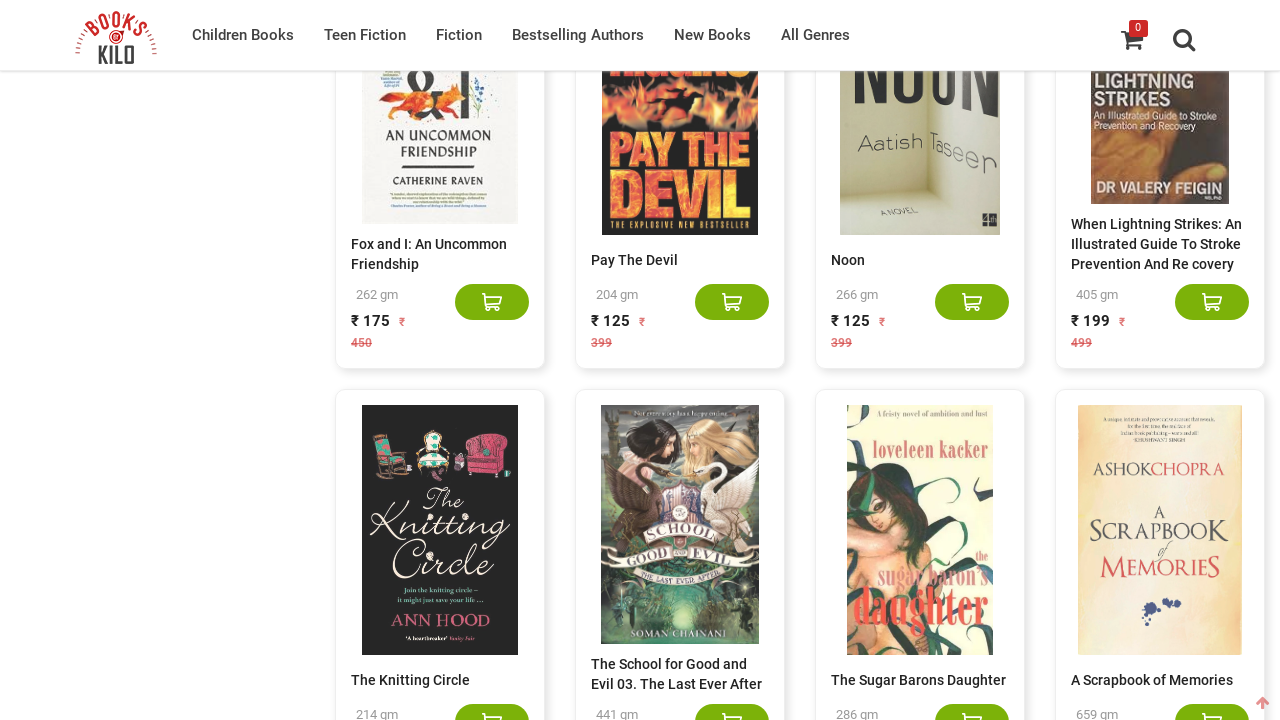

Retrieved current book count: 460 books displayed
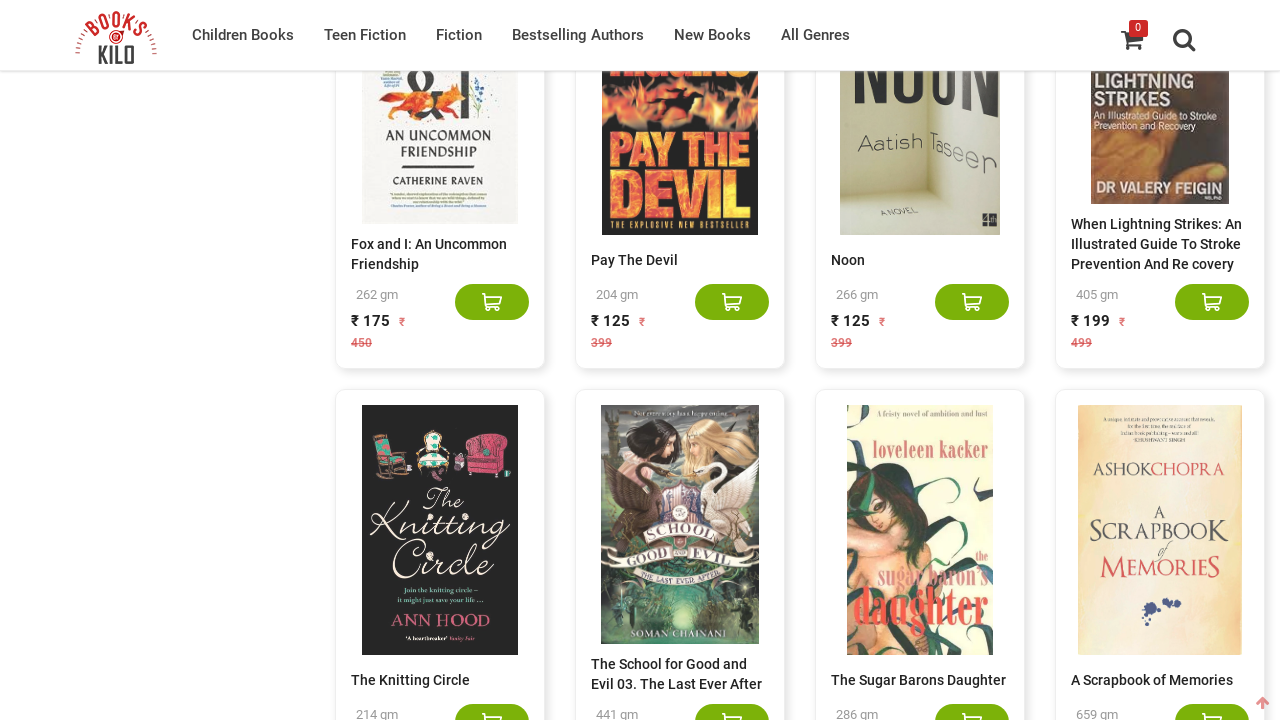

Scrolled to bottom of page using End key
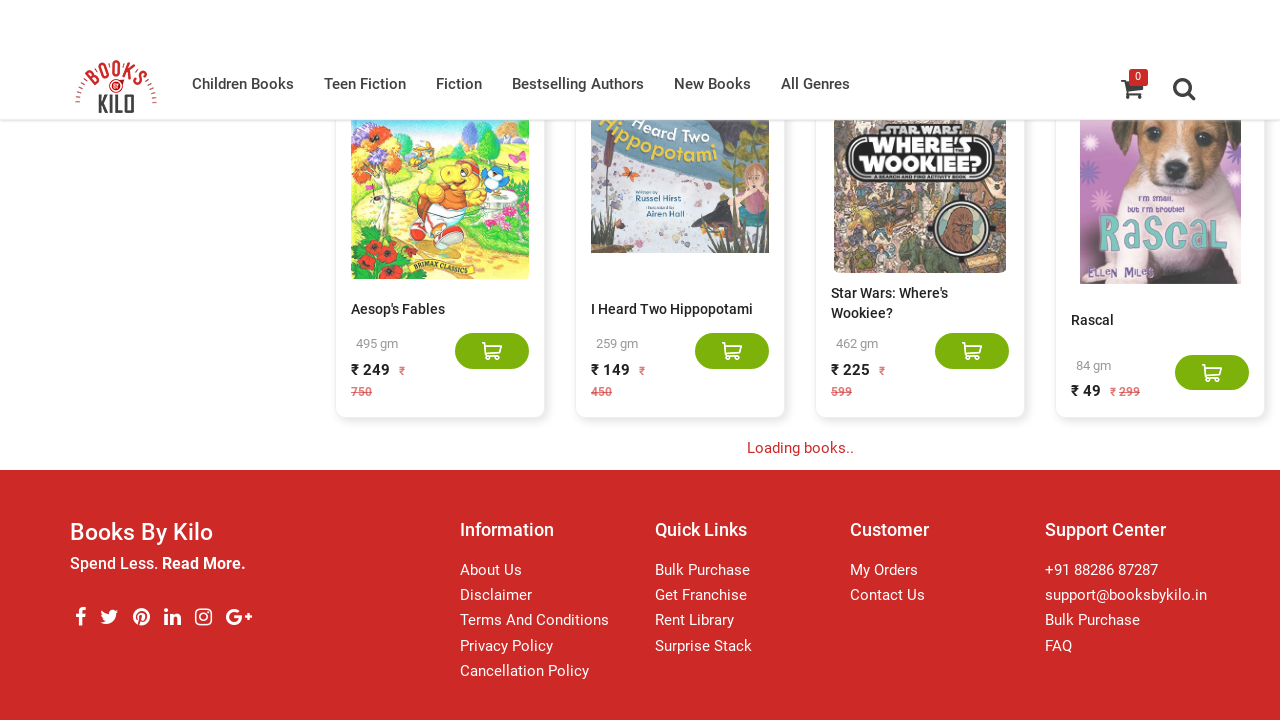

Waited 3 seconds for new content to load
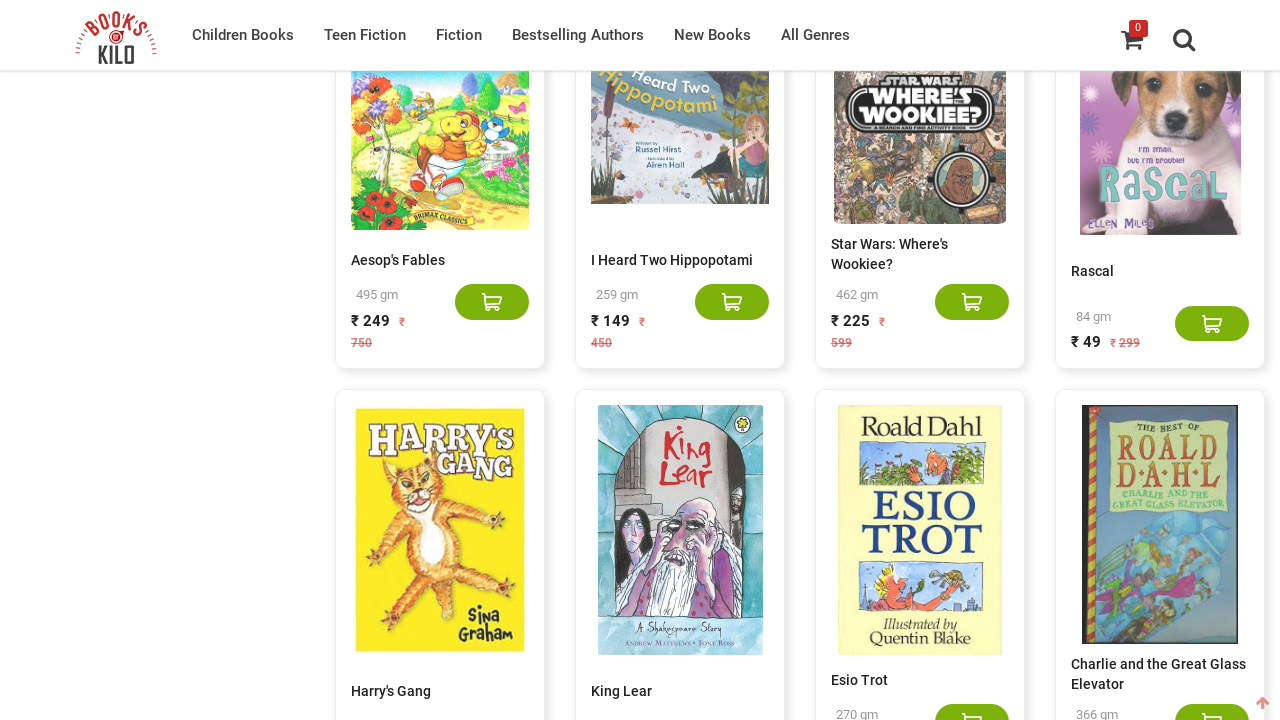

Retrieved current book count: 480 books displayed
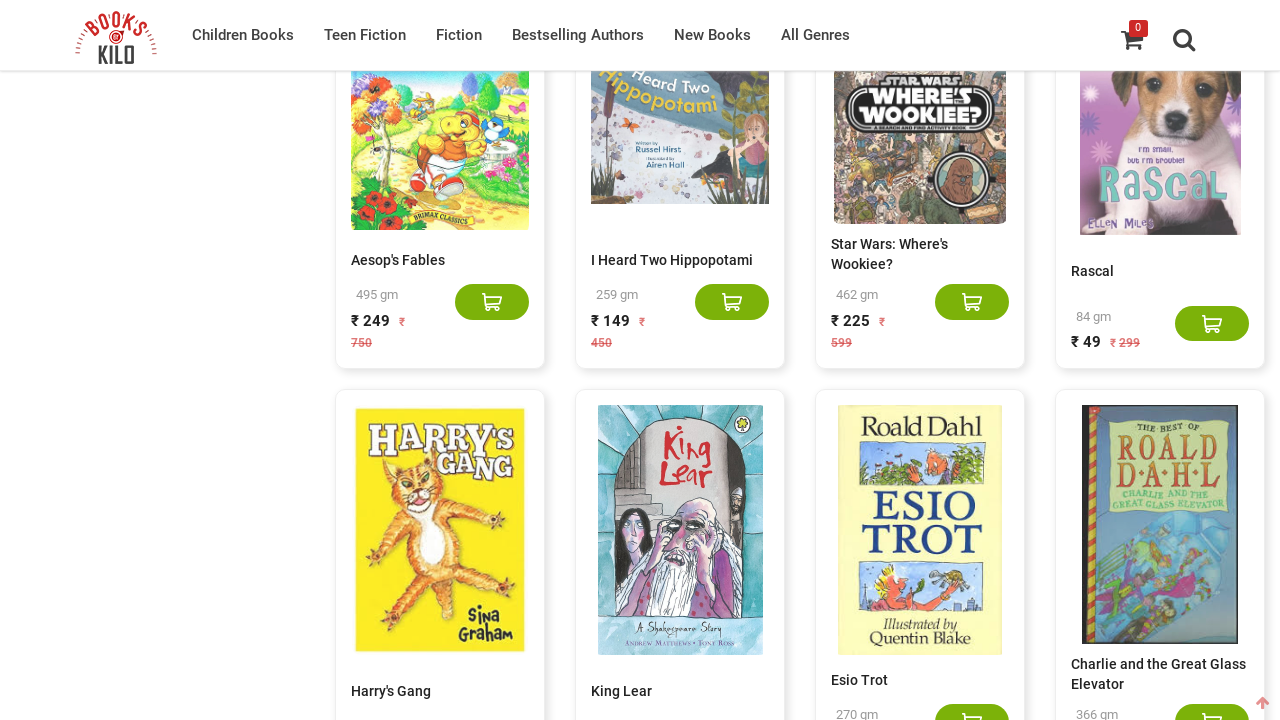

Scrolled to bottom of page using End key
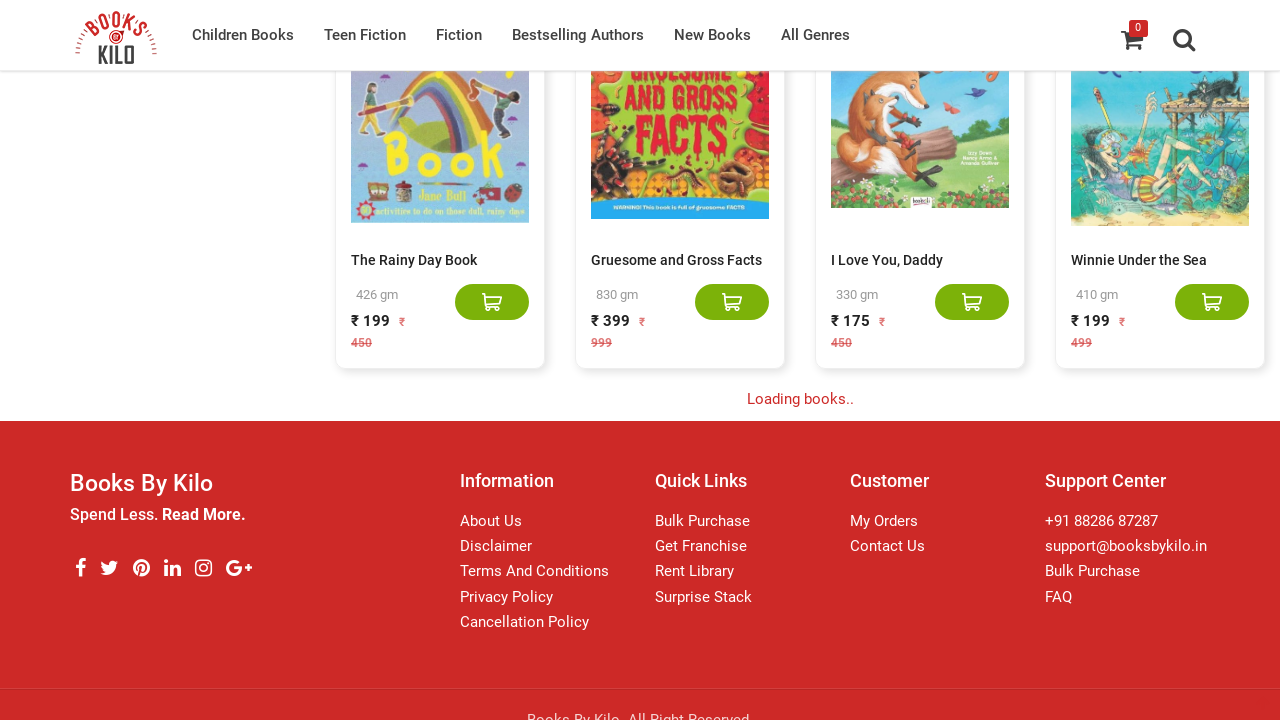

Waited 3 seconds for new content to load
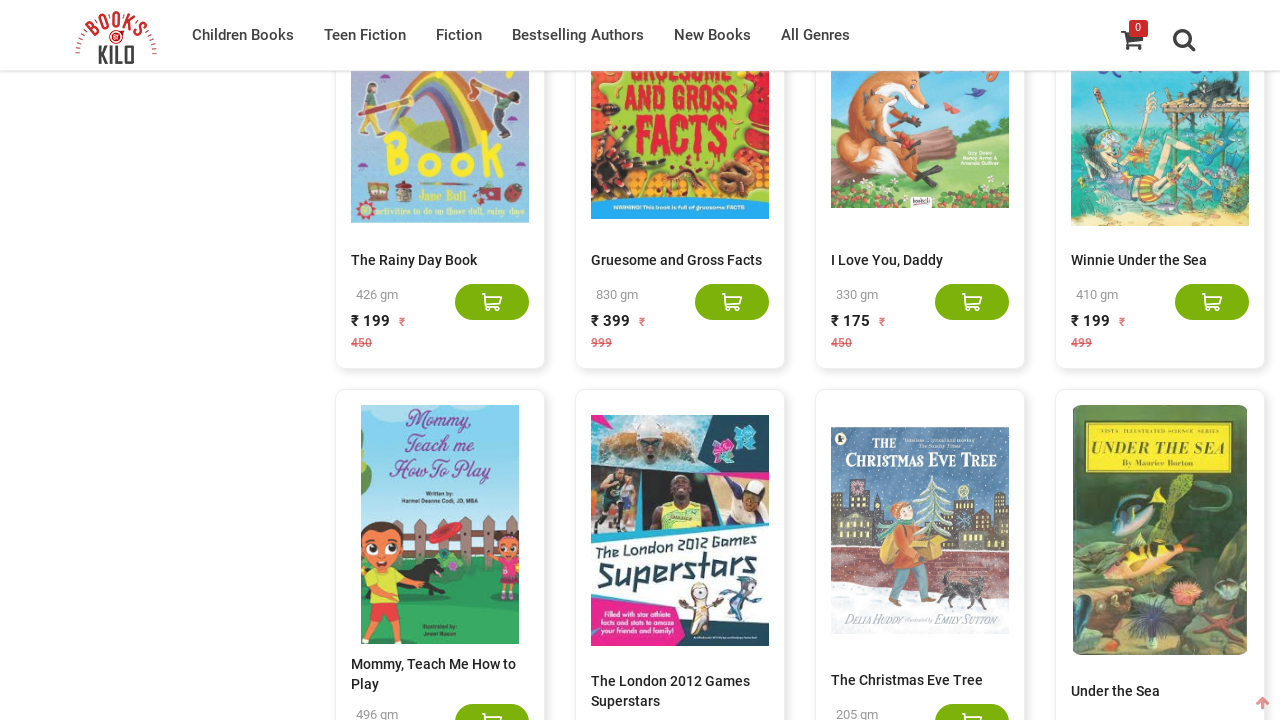

Retrieved current book count: 500 books displayed
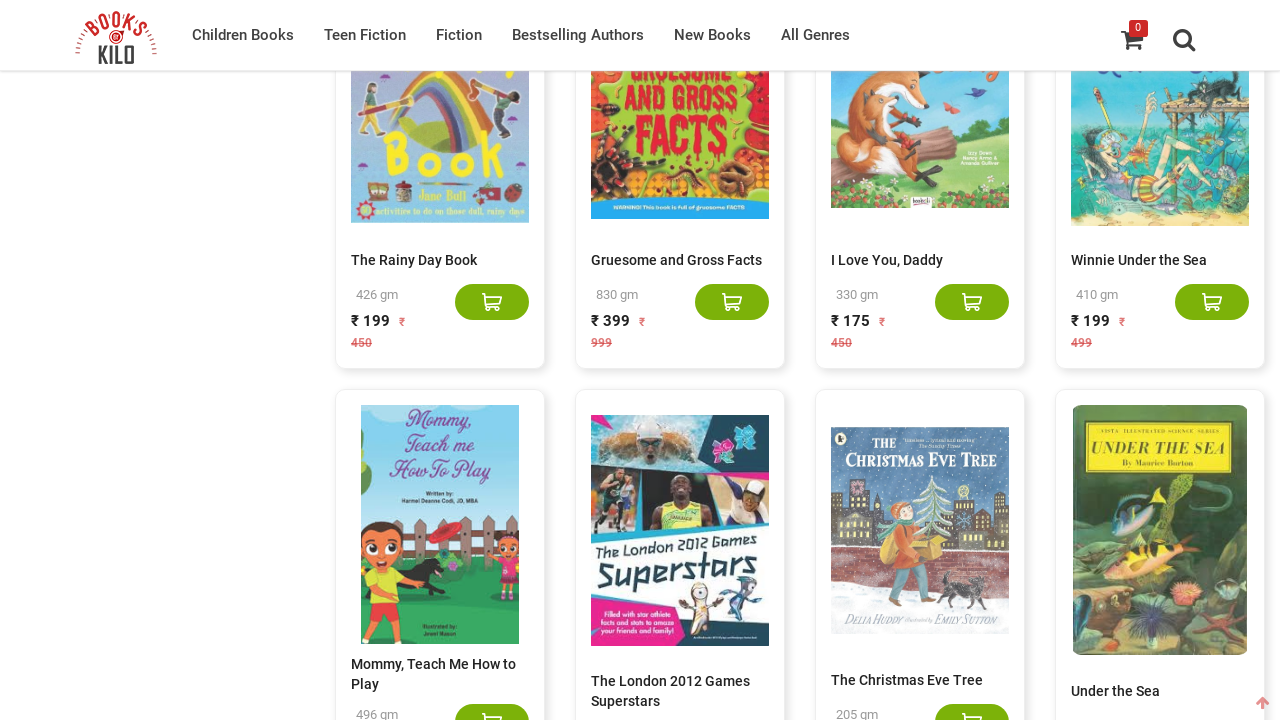

Scrolled to bottom of page using End key
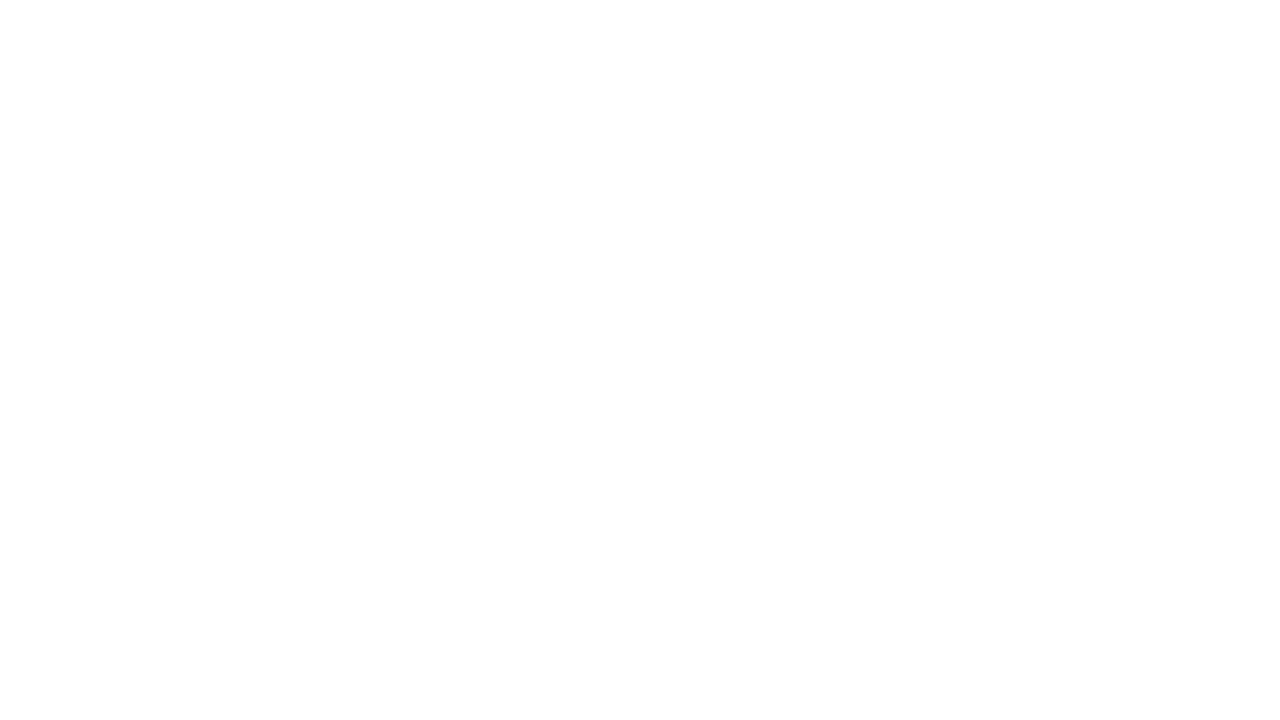

Waited 3 seconds for new content to load
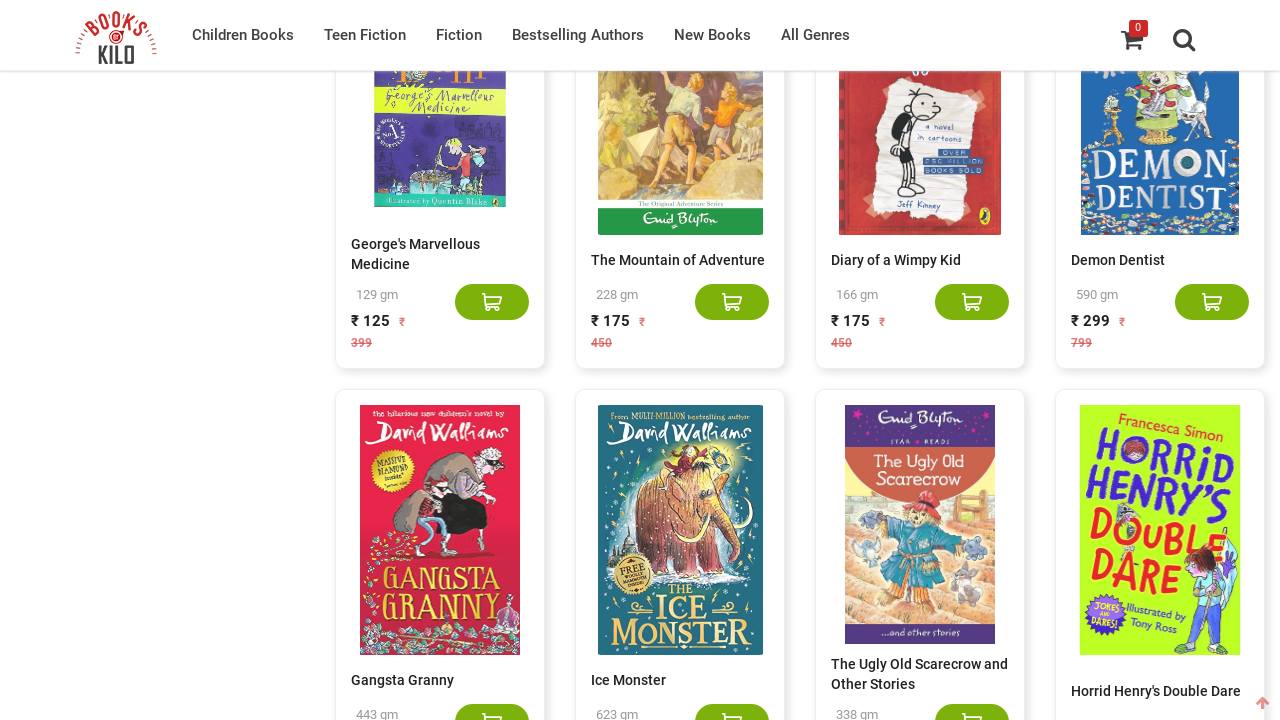

Retrieved current book count: 520 books displayed
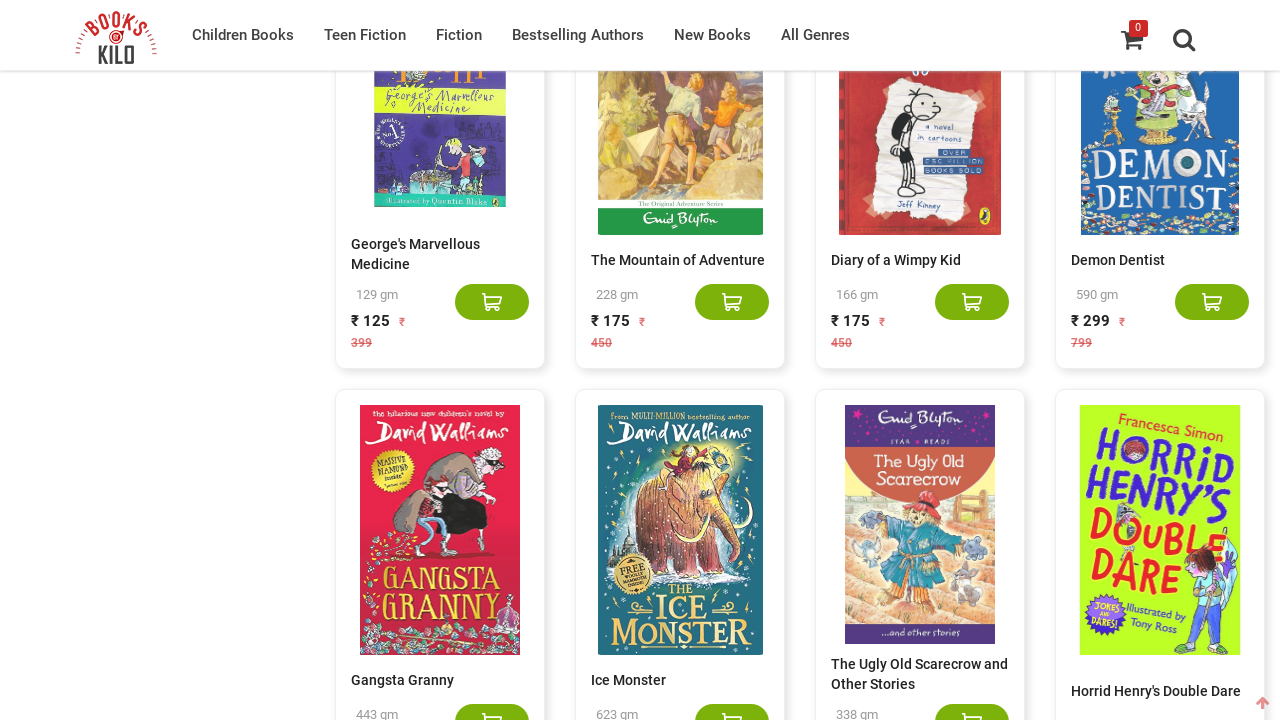

Scrolled to bottom of page using End key
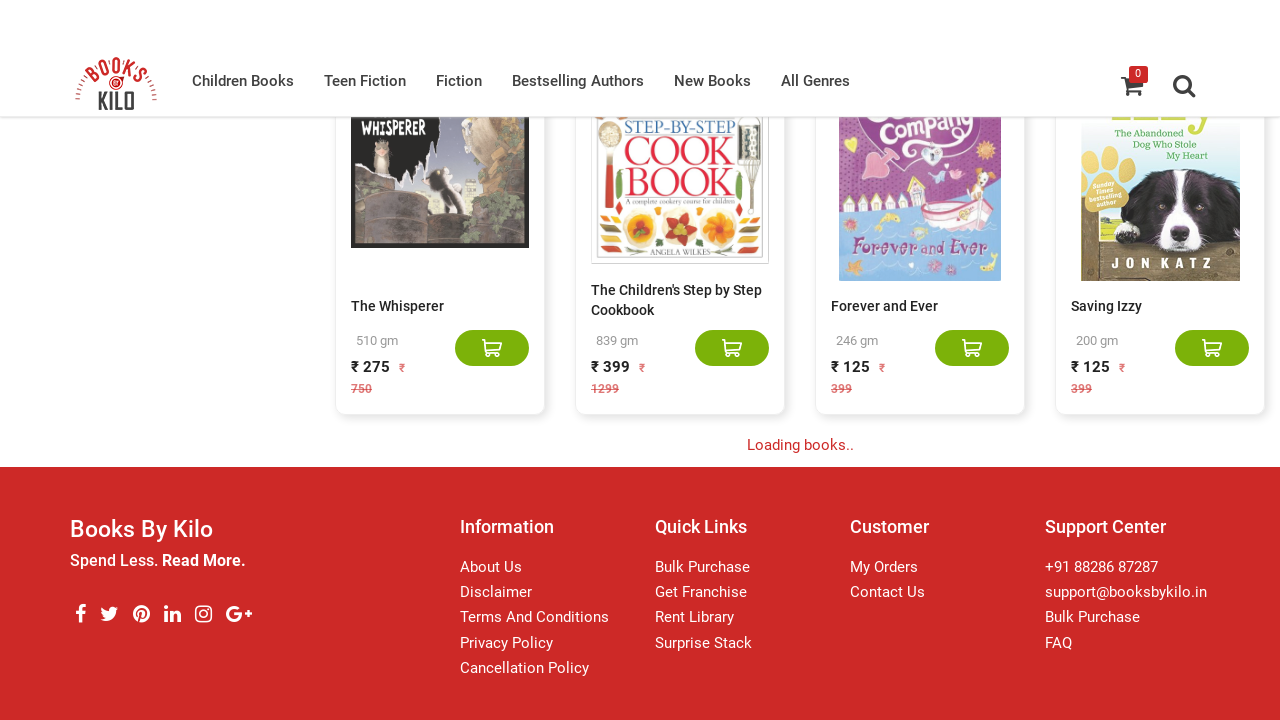

Waited 3 seconds for new content to load
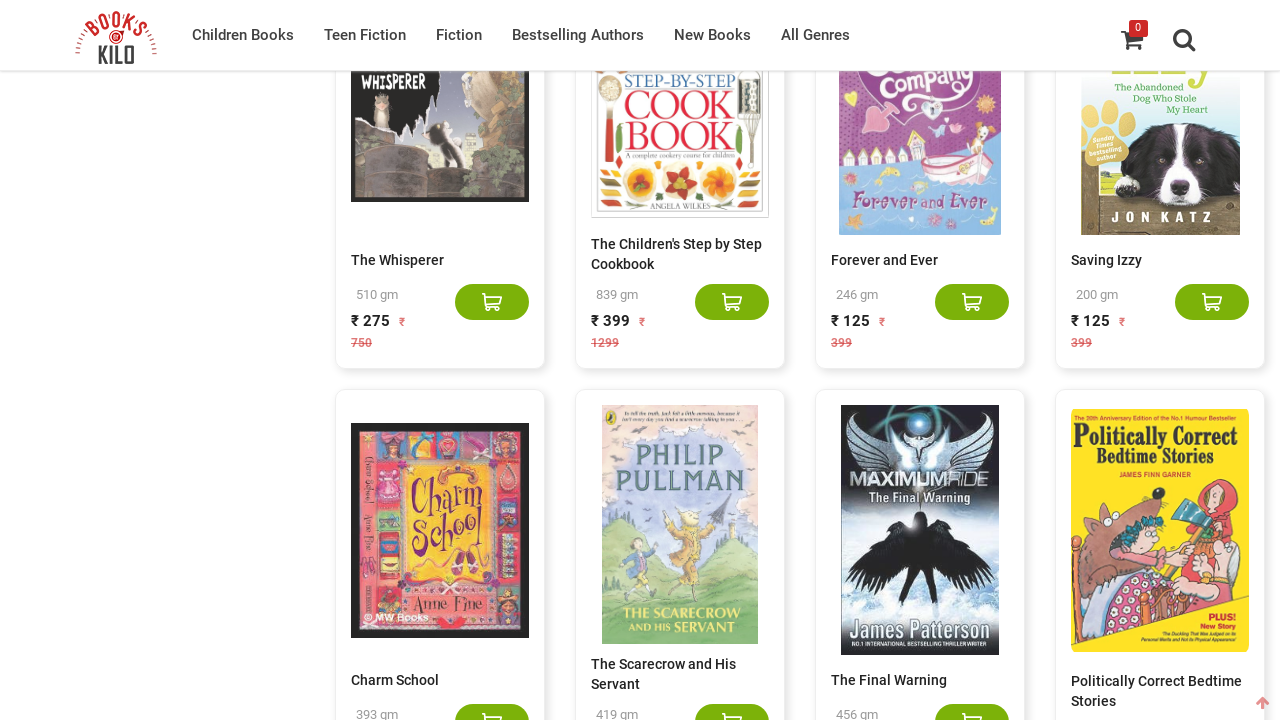

Retrieved current book count: 540 books displayed
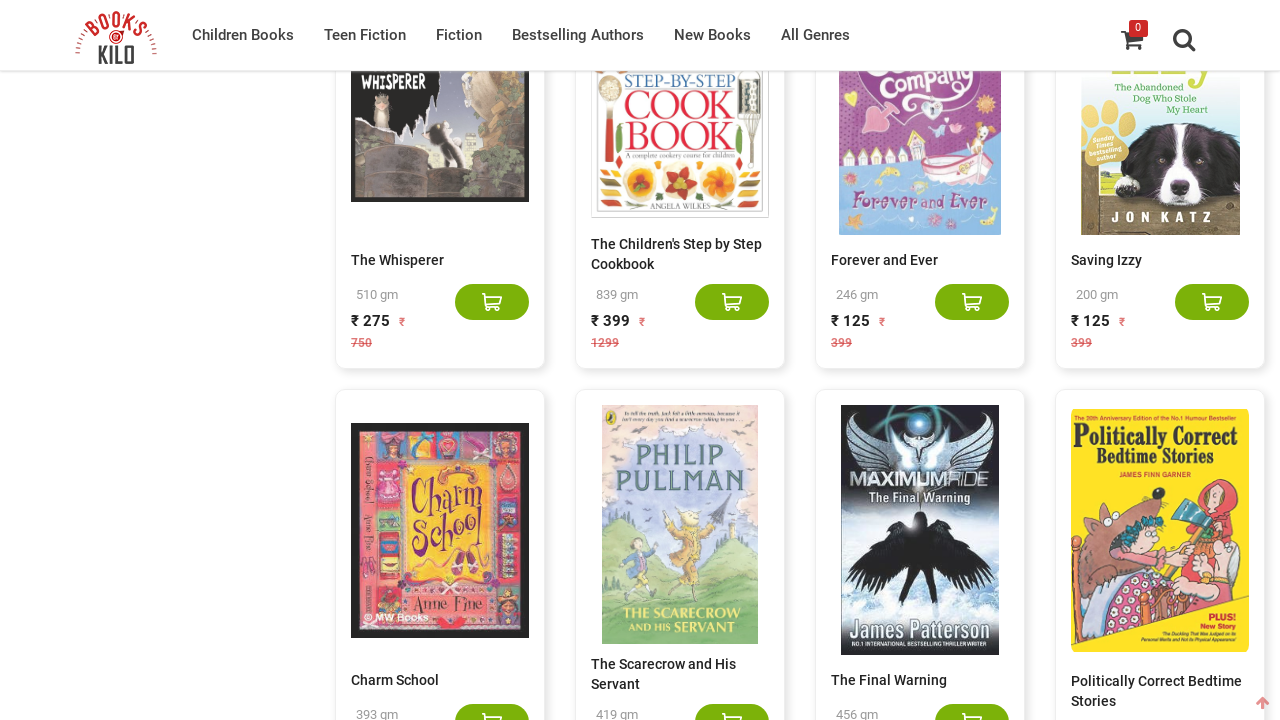

Scrolled to bottom of page using End key
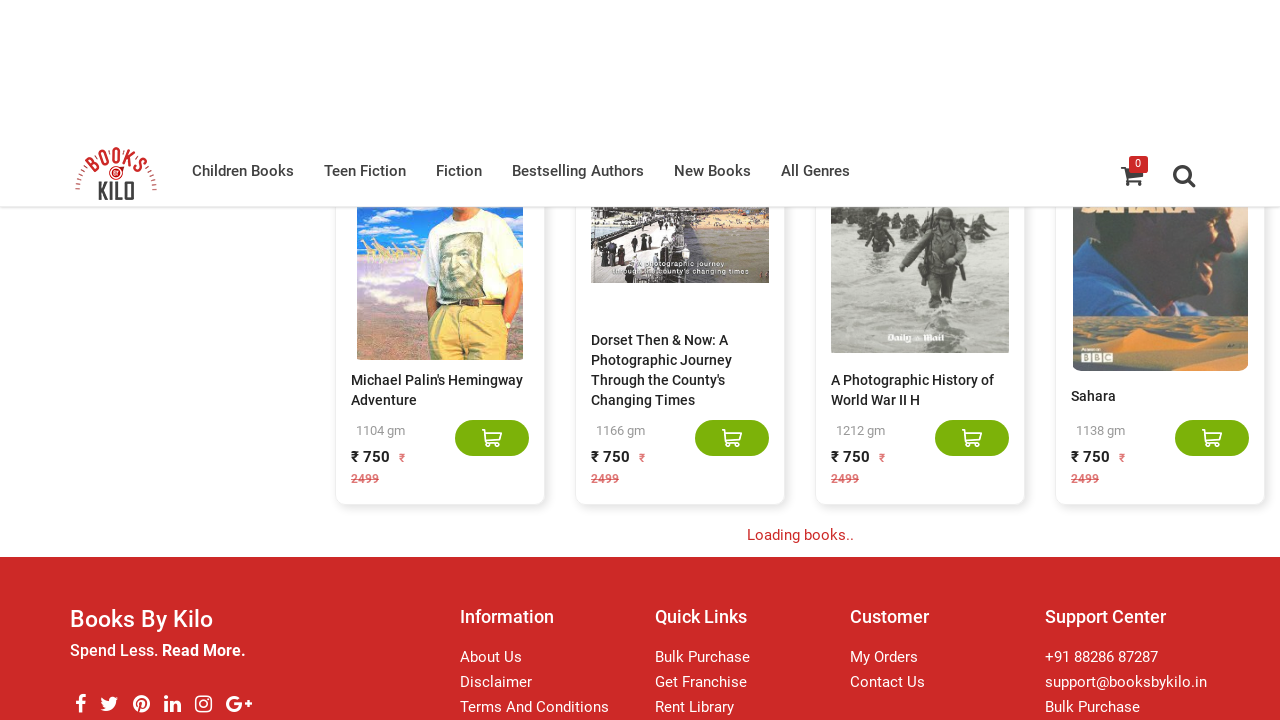

Waited 3 seconds for new content to load
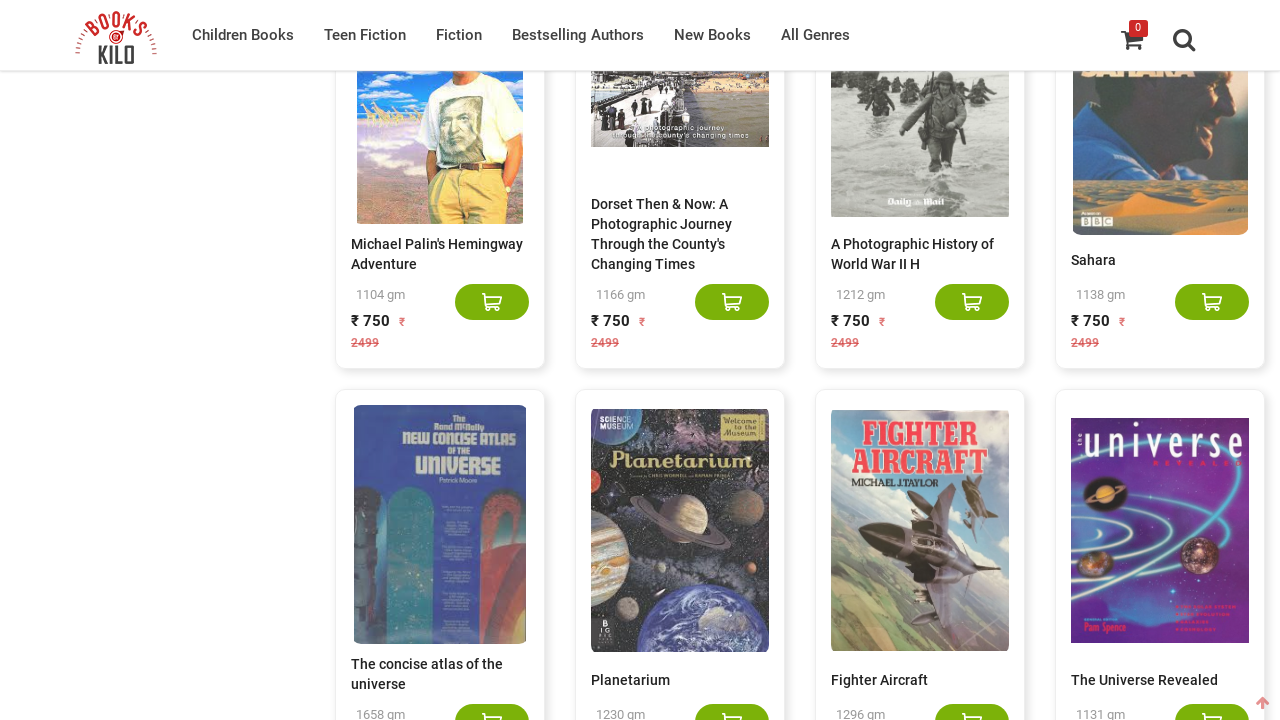

Retrieved current book count: 560 books displayed
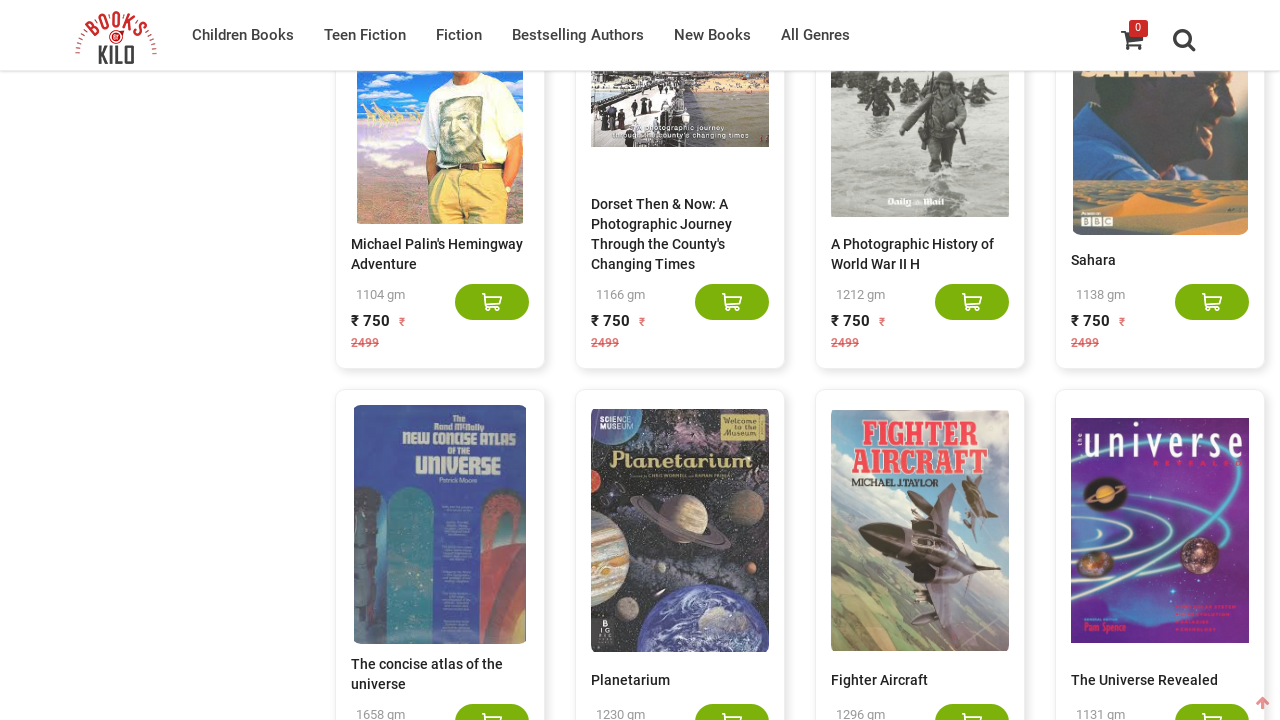

Scrolled to bottom of page using End key
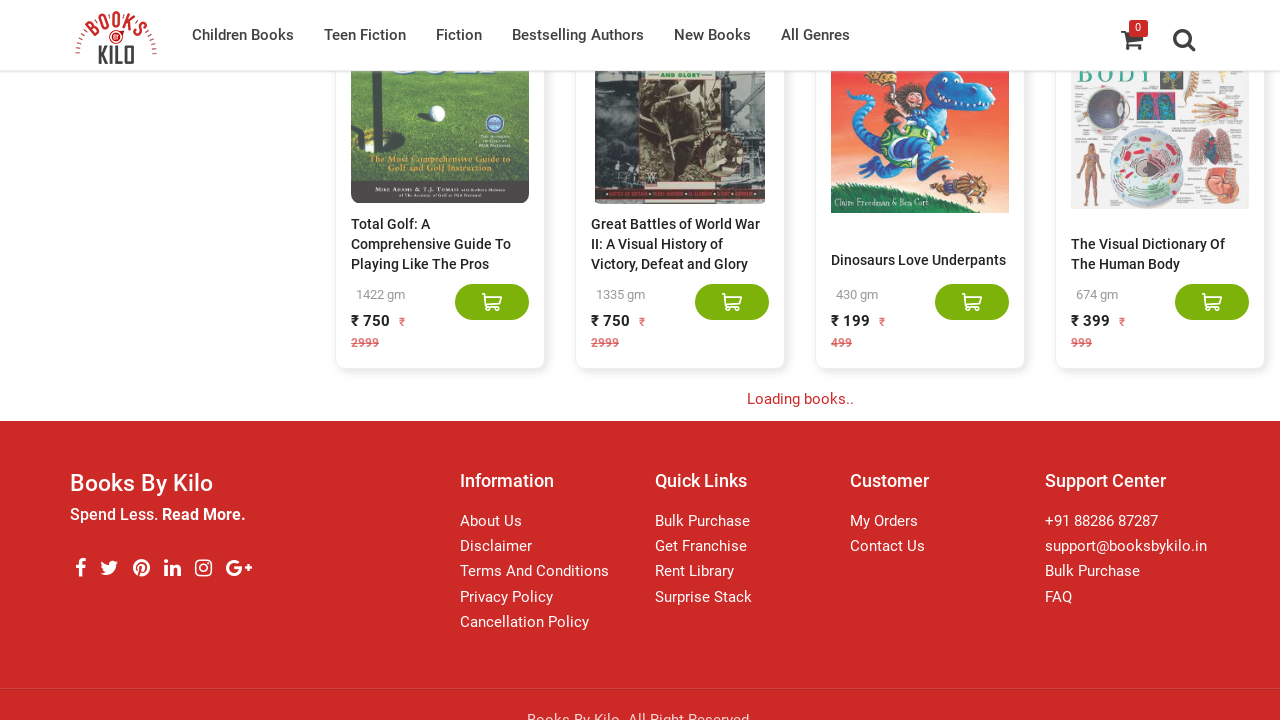

Waited 3 seconds for new content to load
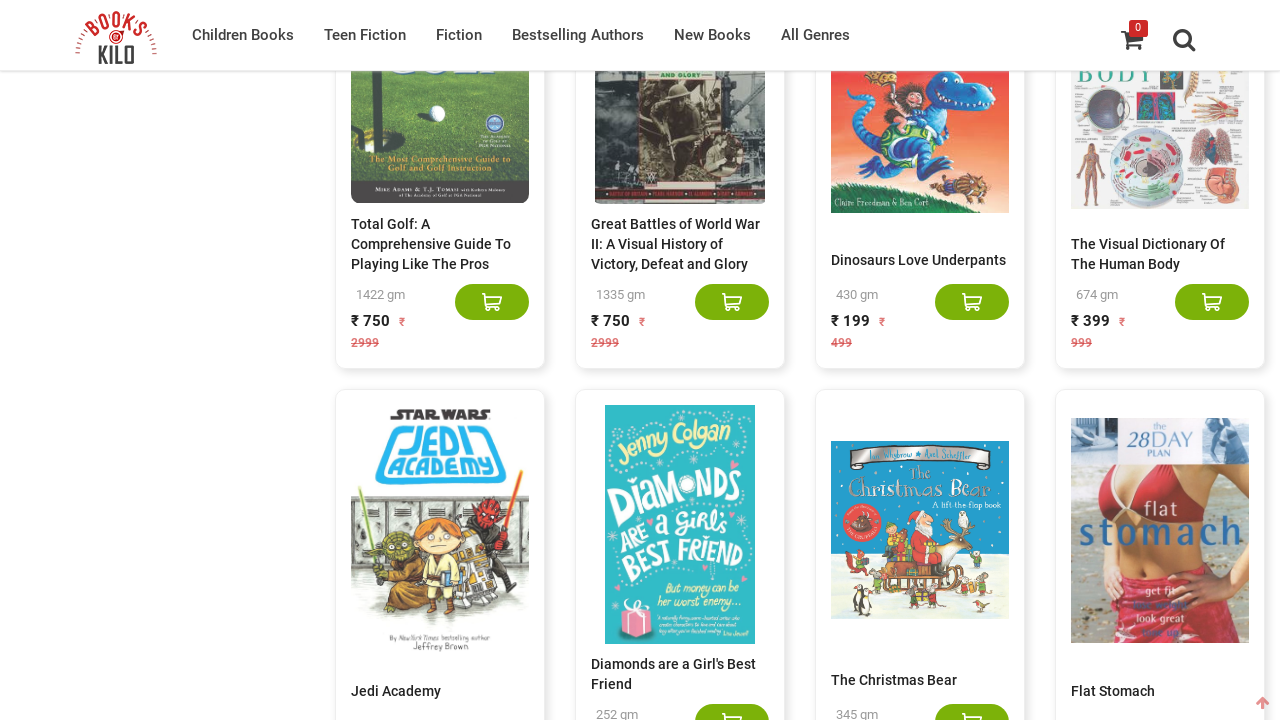

Retrieved current book count: 580 books displayed
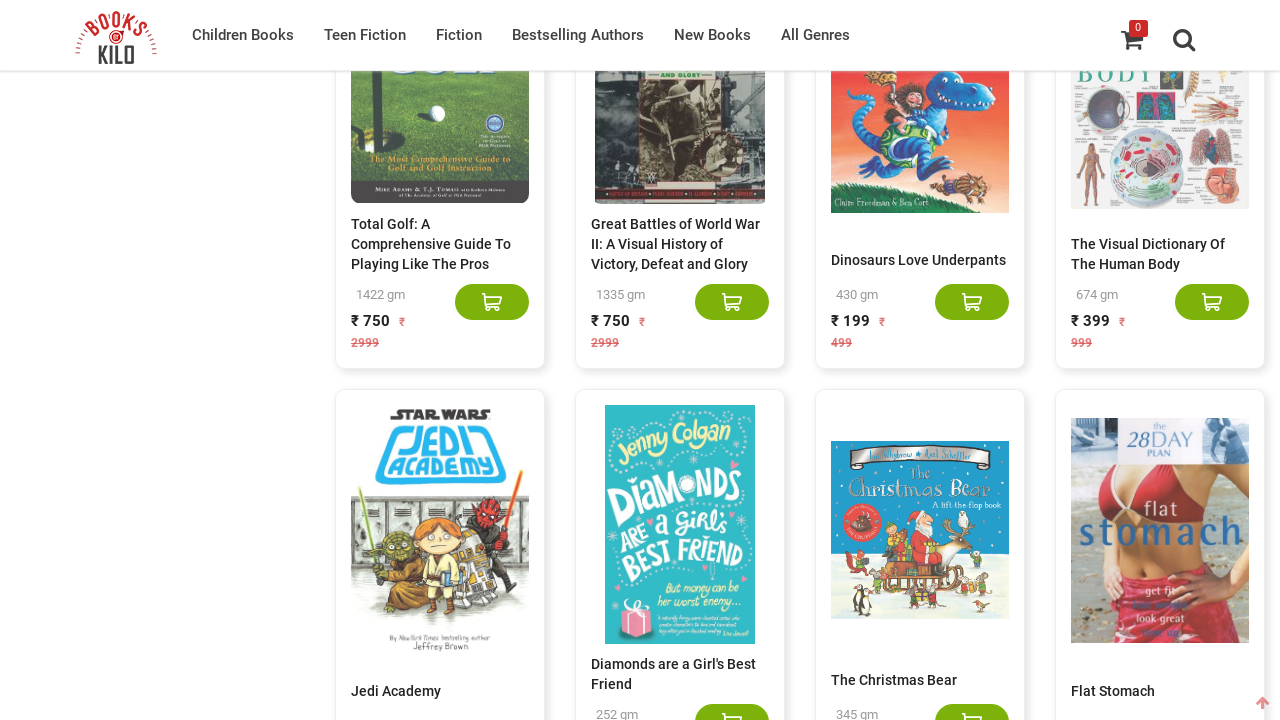

Scrolled to bottom of page using End key
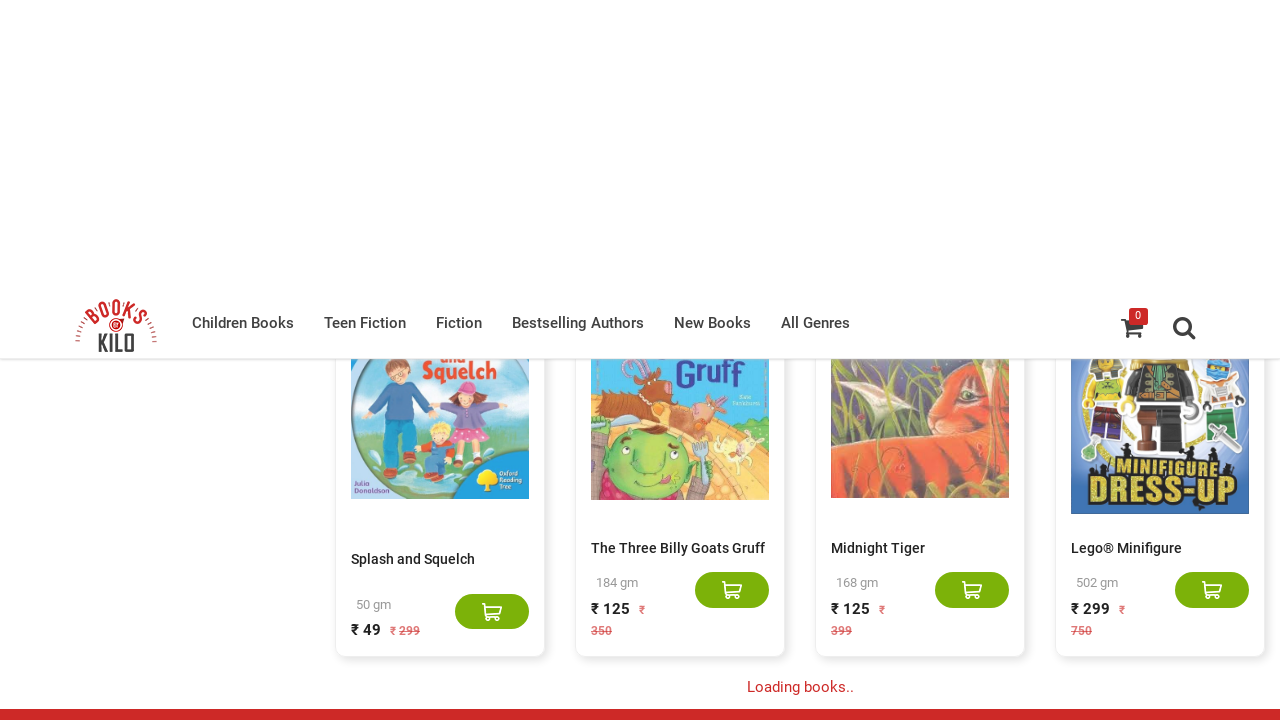

Waited 3 seconds for new content to load
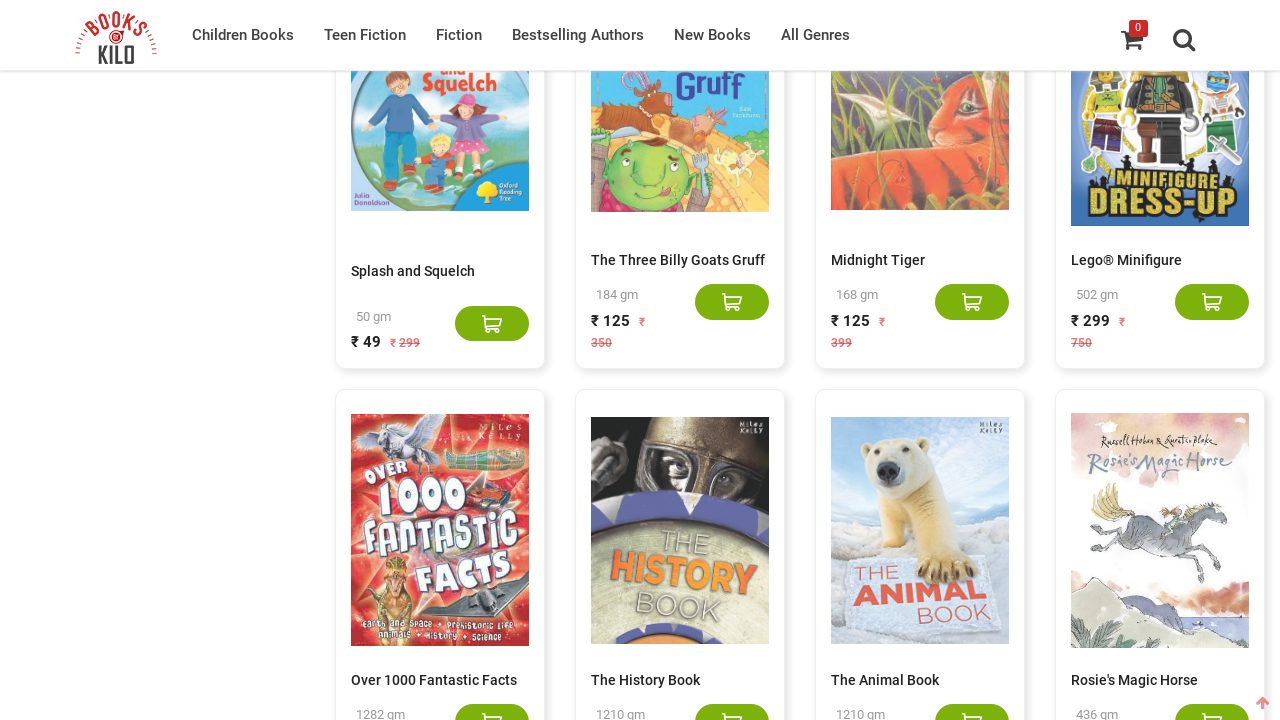

Retrieved current book count: 600 books displayed
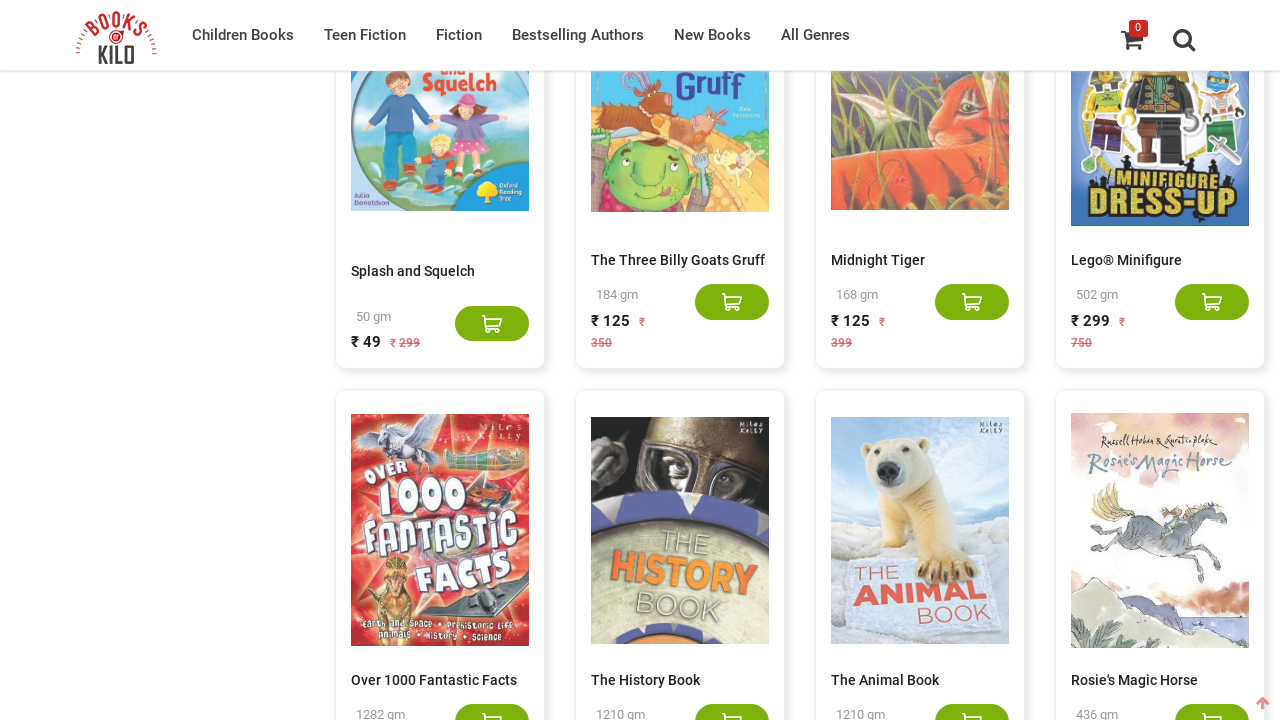

Scrolled to bottom of page using End key
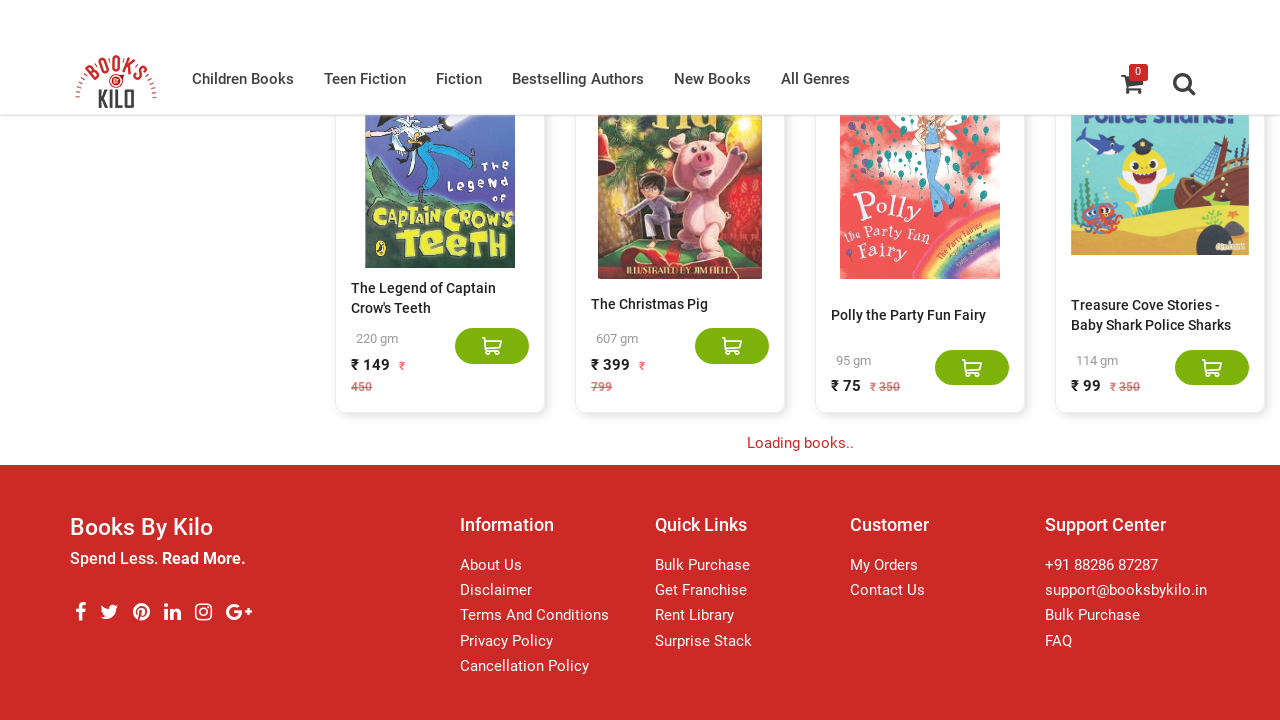

Waited 3 seconds for new content to load
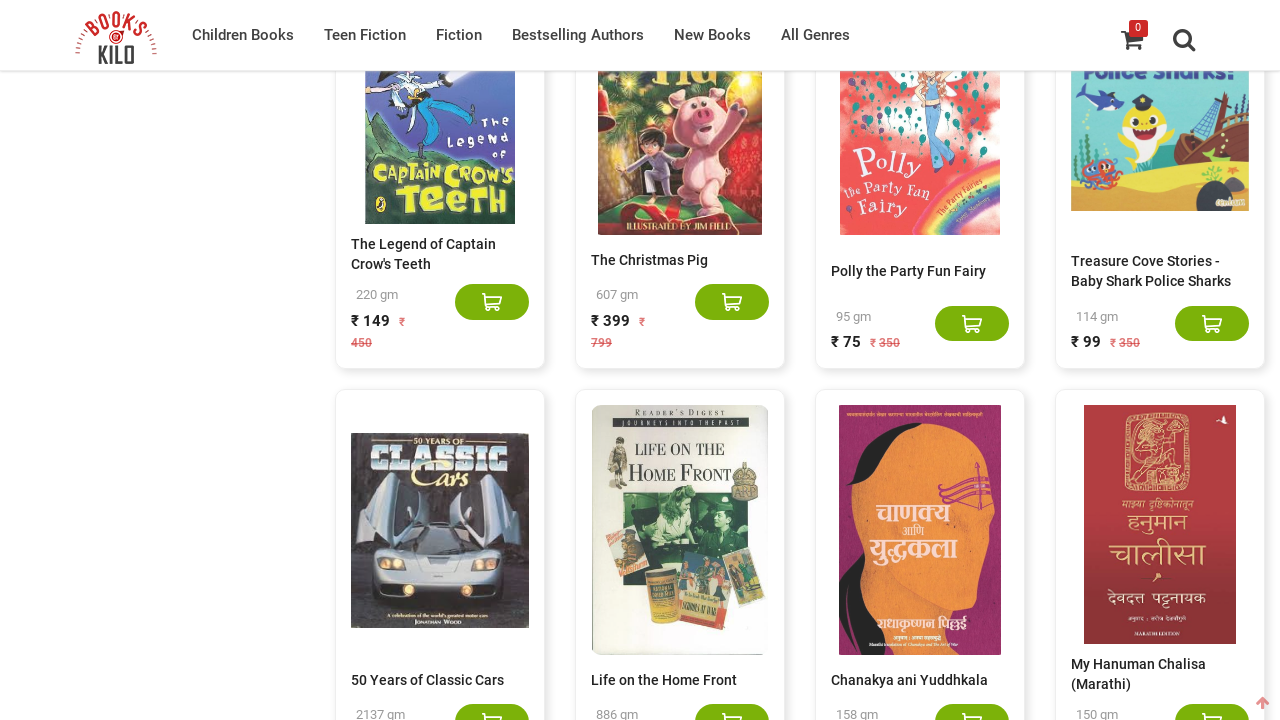

Retrieved current book count: 620 books displayed
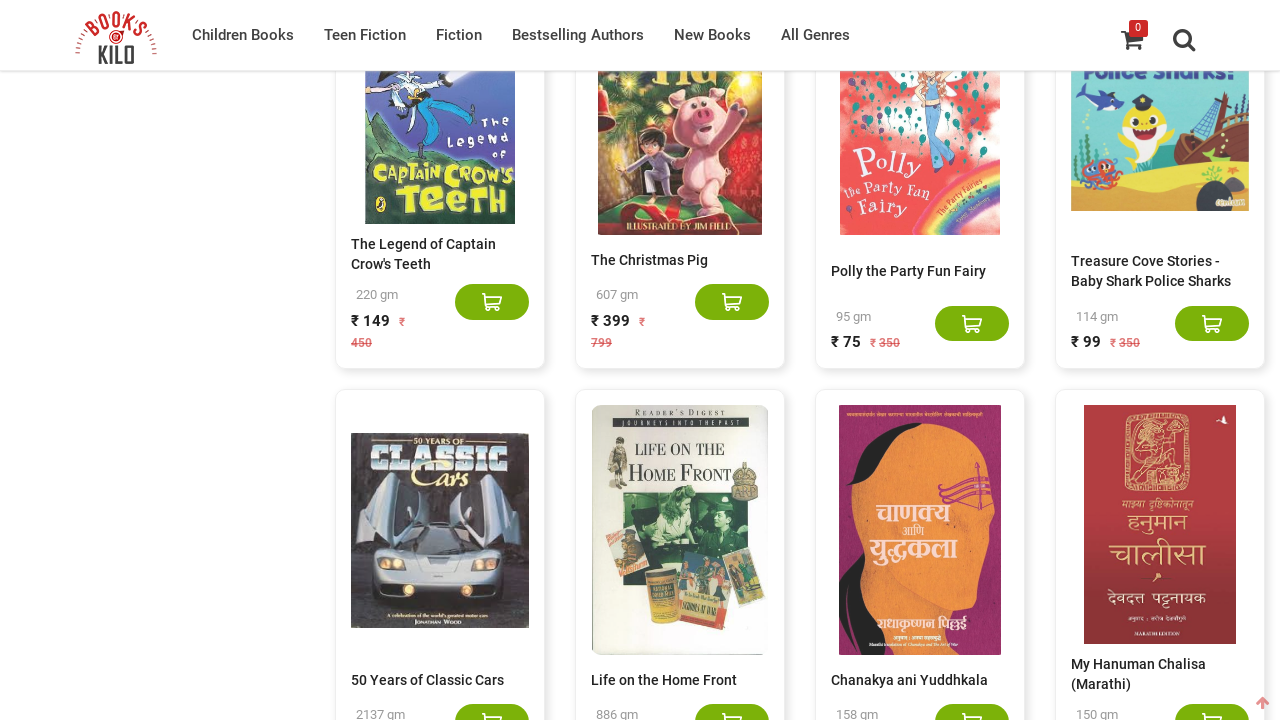

Scrolled to bottom of page using End key
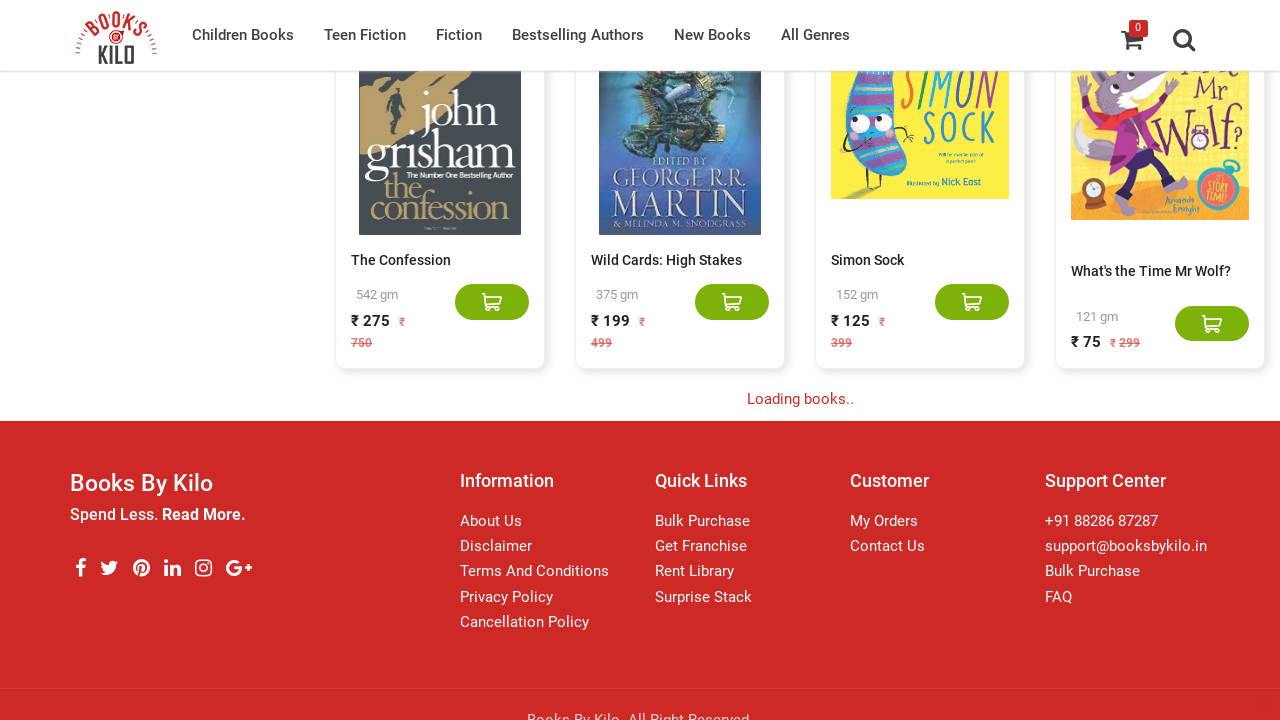

Waited 3 seconds for new content to load
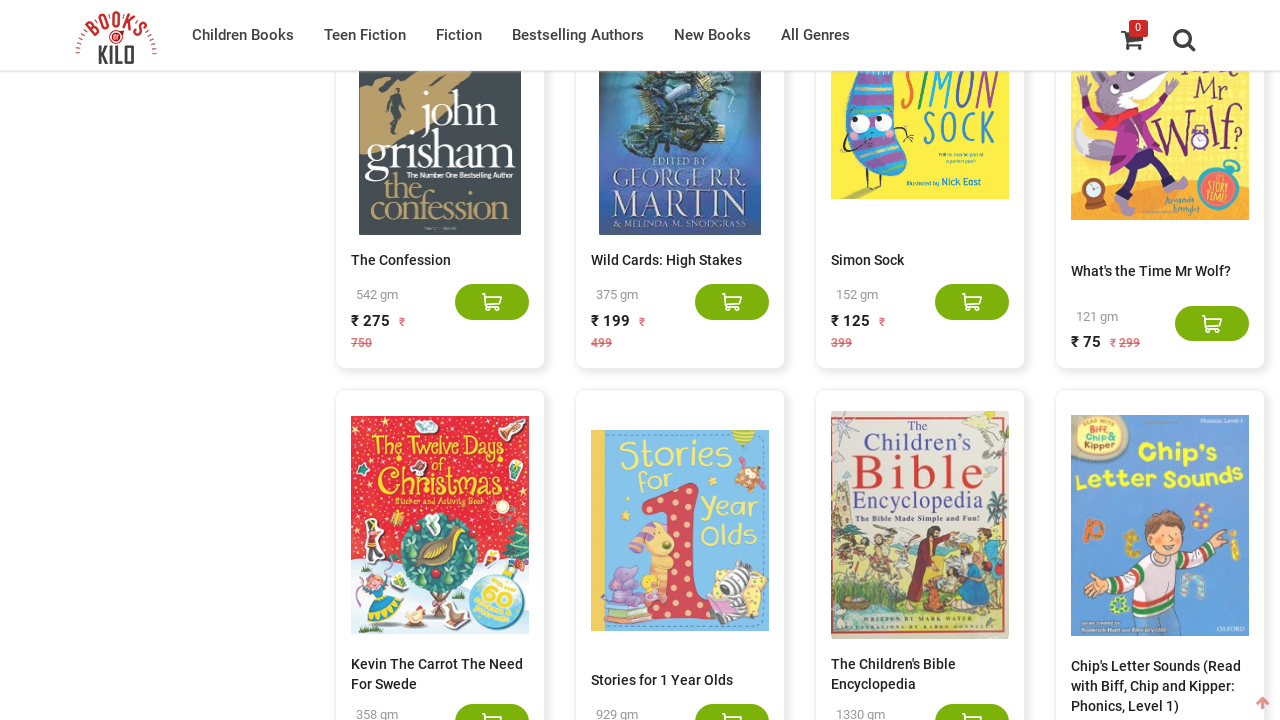

Retrieved current book count: 640 books displayed
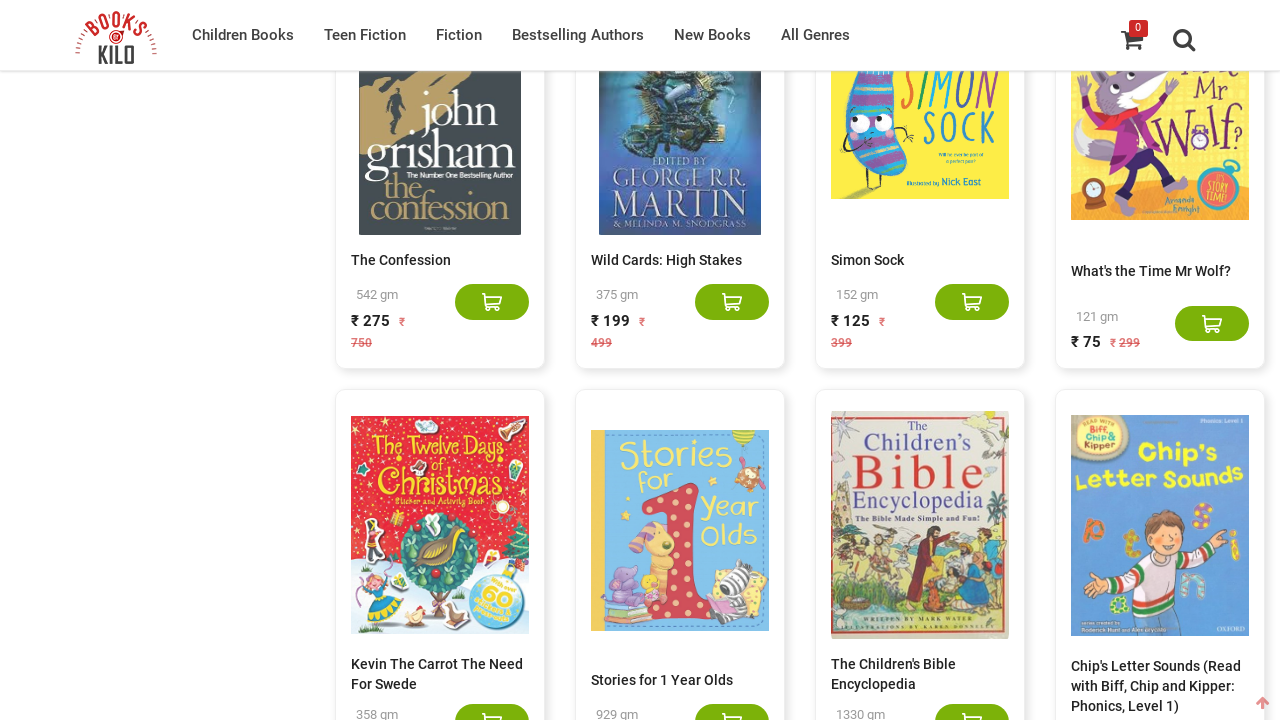

Scrolled to bottom of page using End key
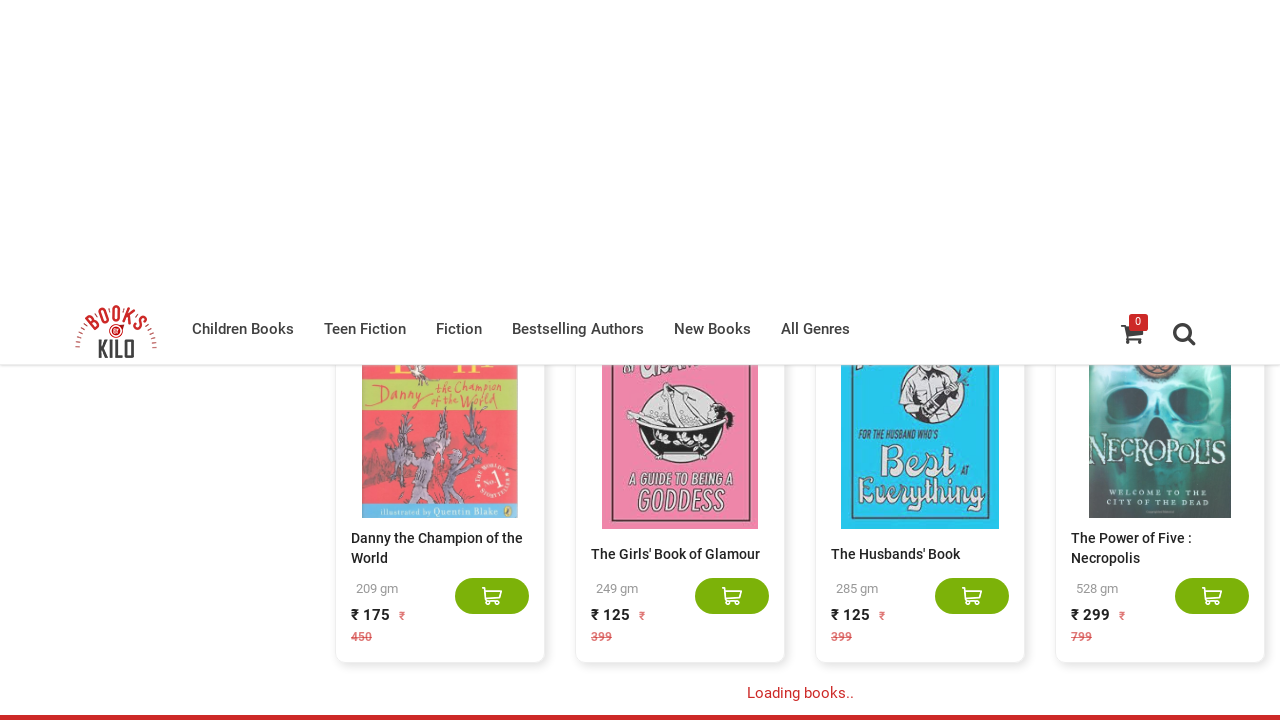

Waited 3 seconds for new content to load
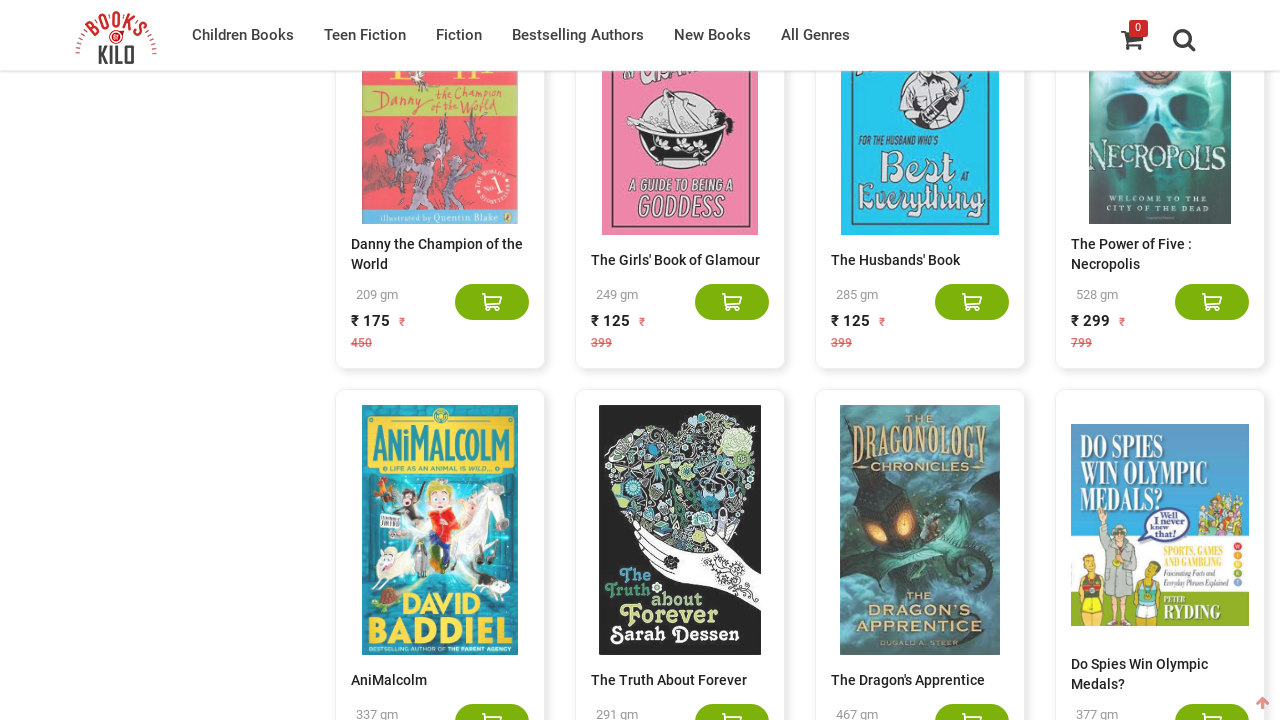

Retrieved current book count: 660 books displayed
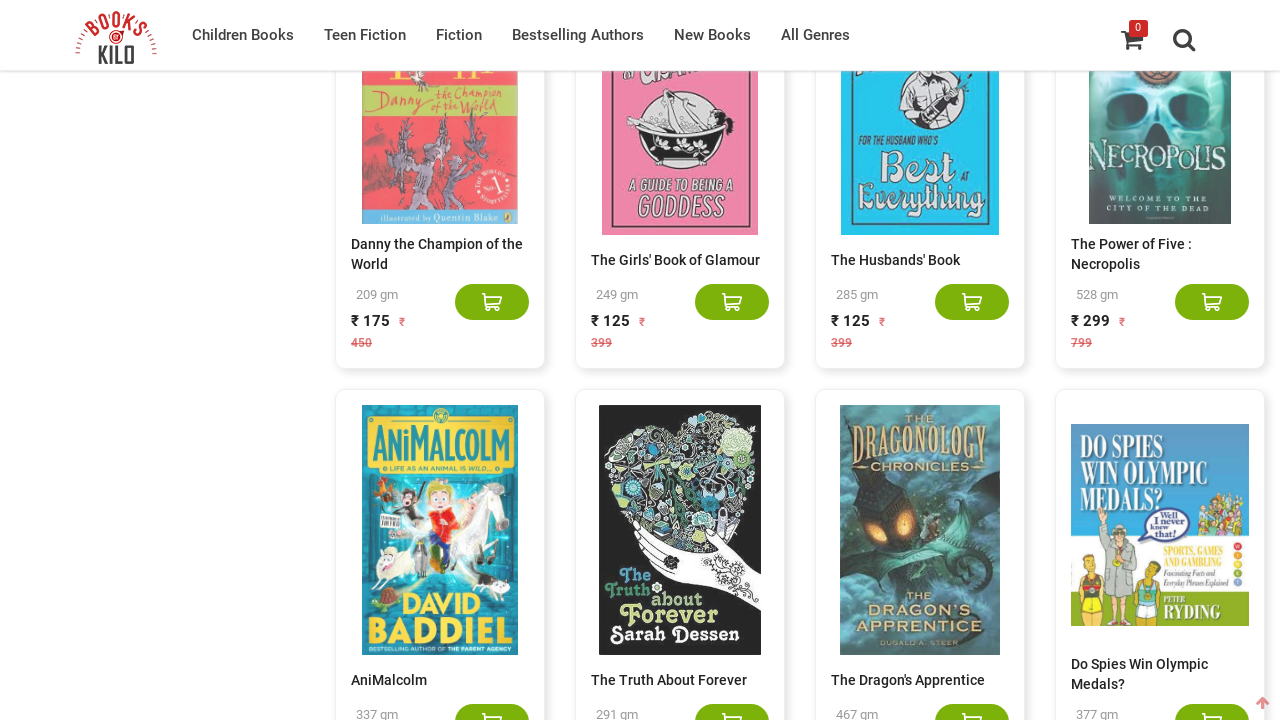

Scrolled to bottom of page using End key
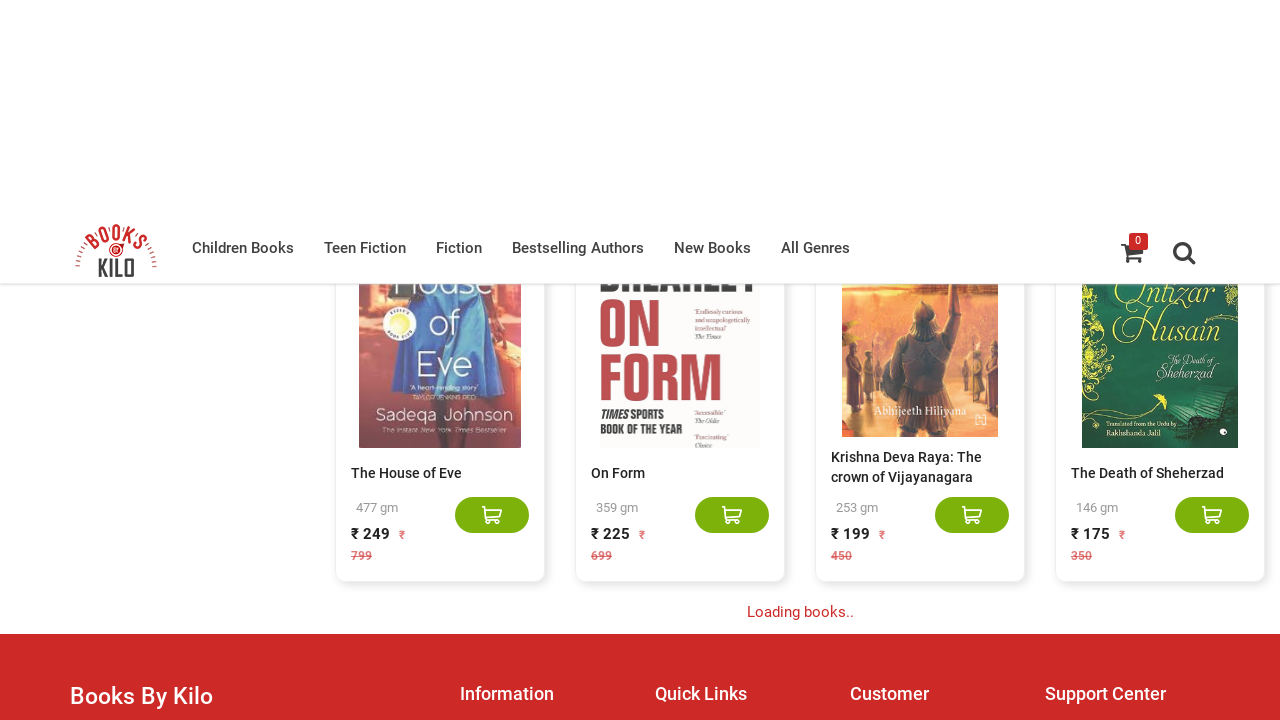

Waited 3 seconds for new content to load
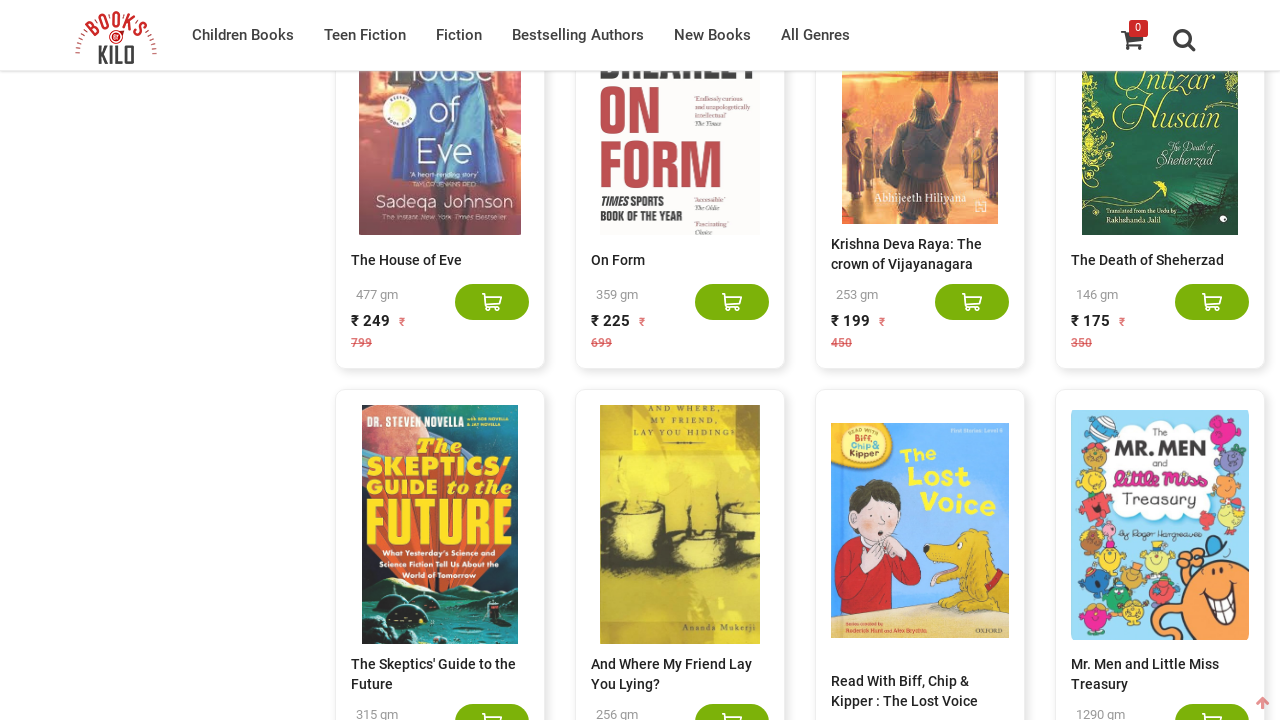

Retrieved current book count: 680 books displayed
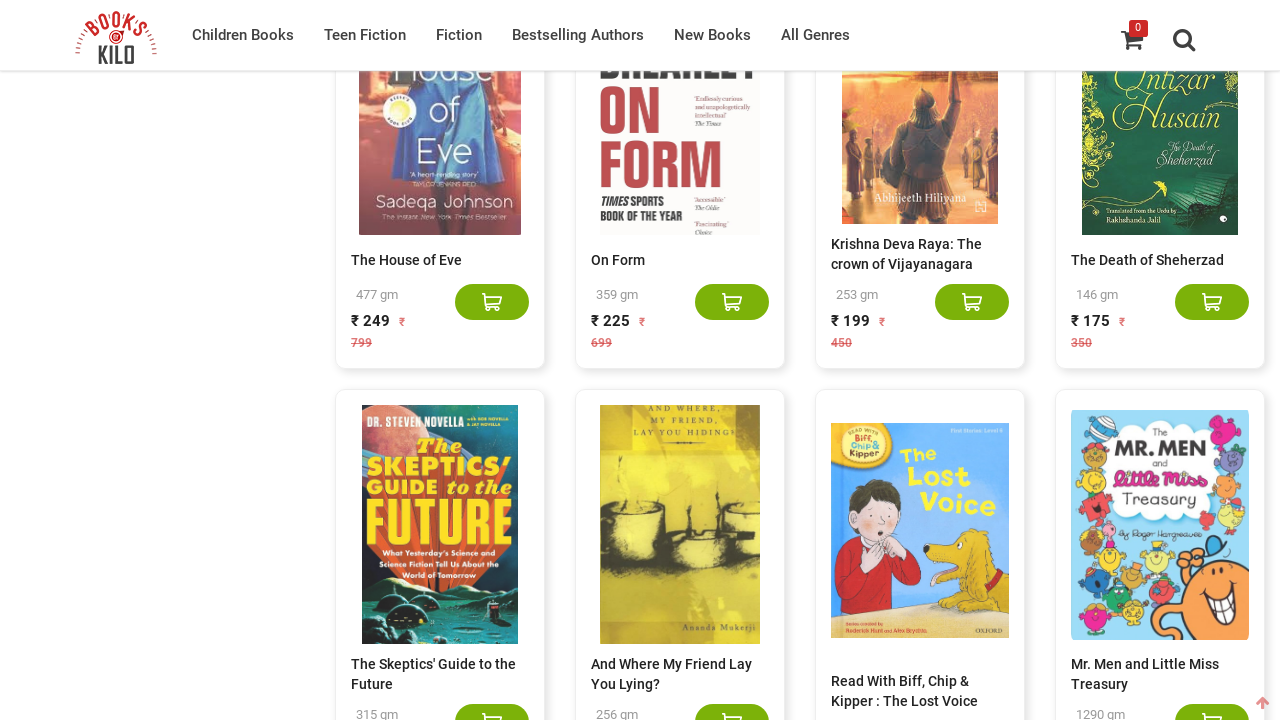

Scrolled to bottom of page using End key
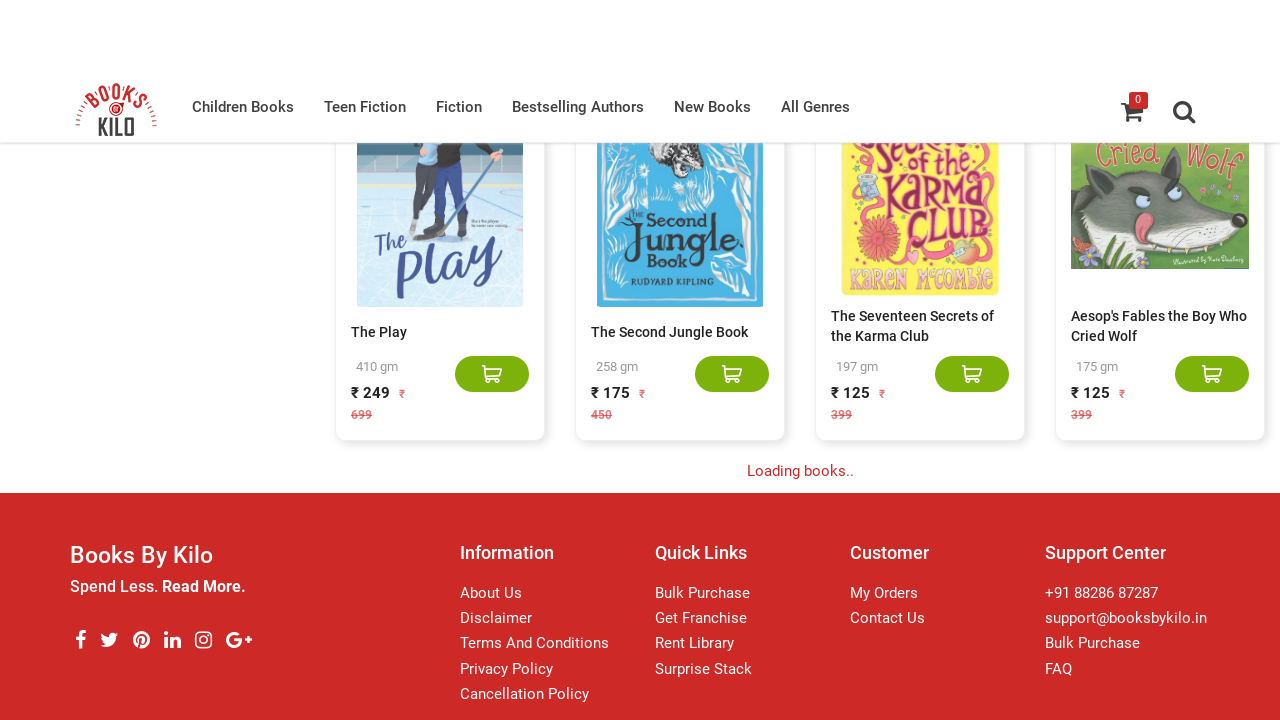

Waited 3 seconds for new content to load
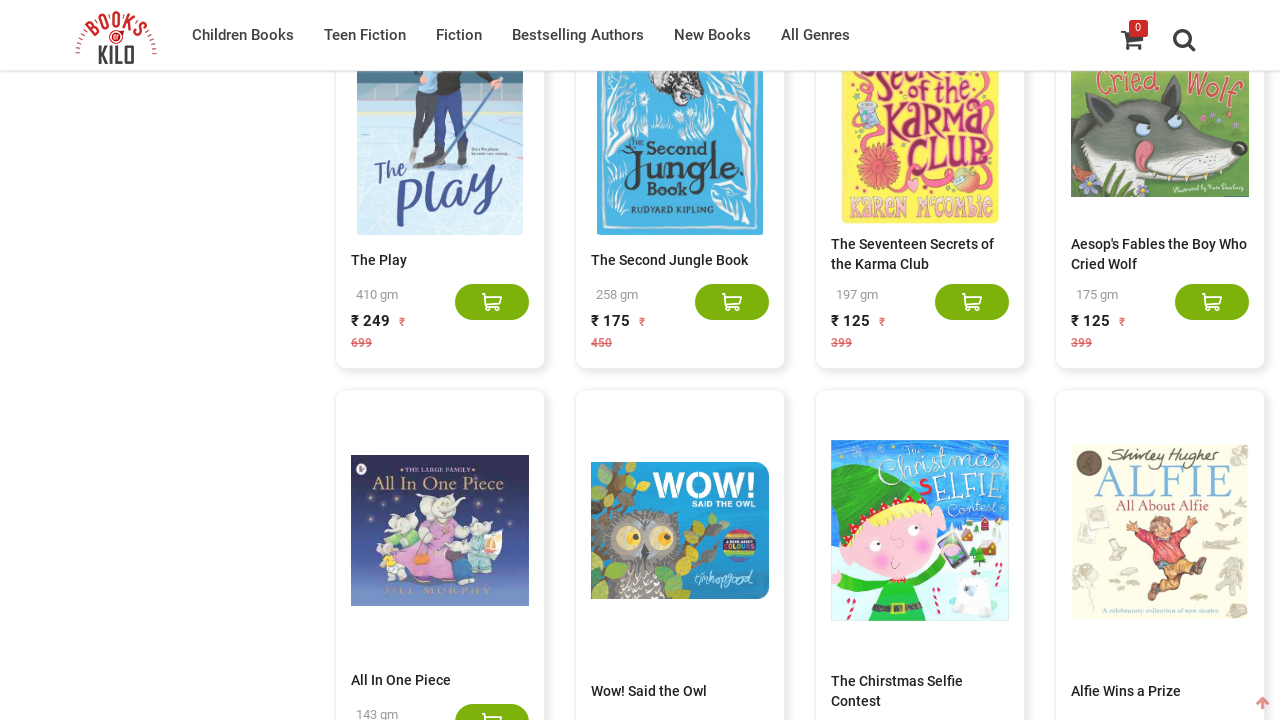

Retrieved current book count: 700 books displayed
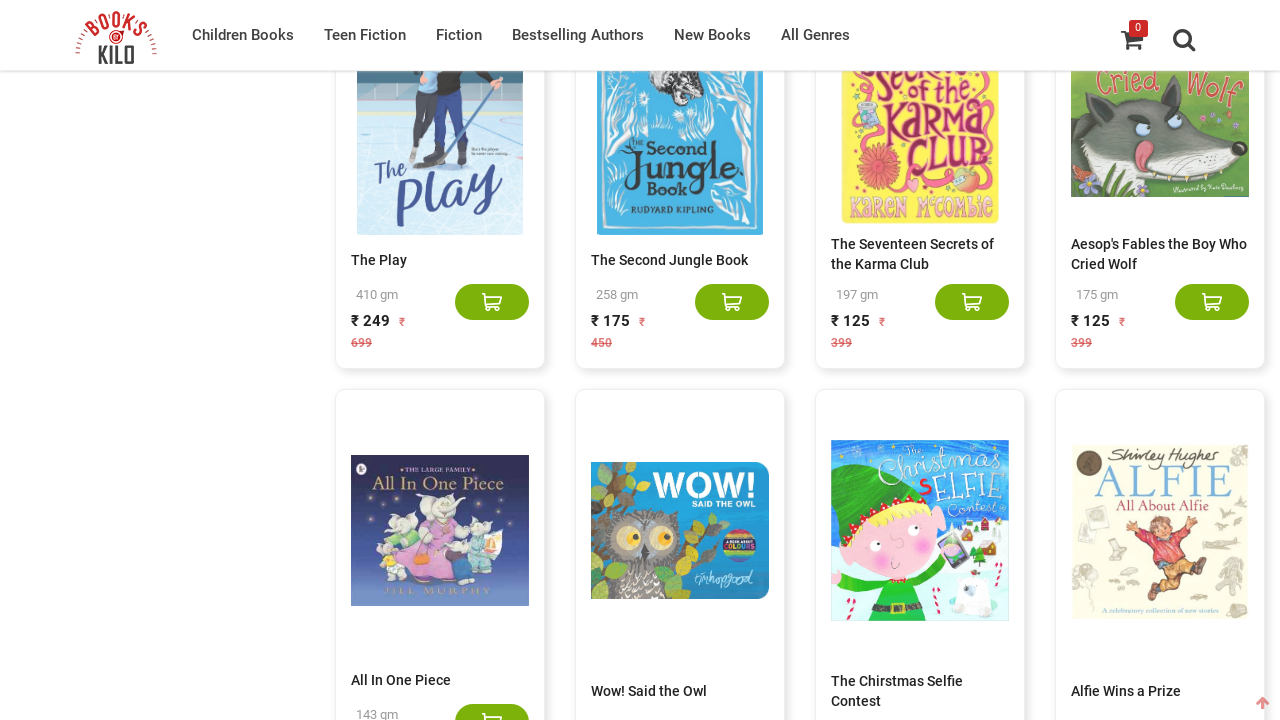

Scrolled to bottom of page using End key
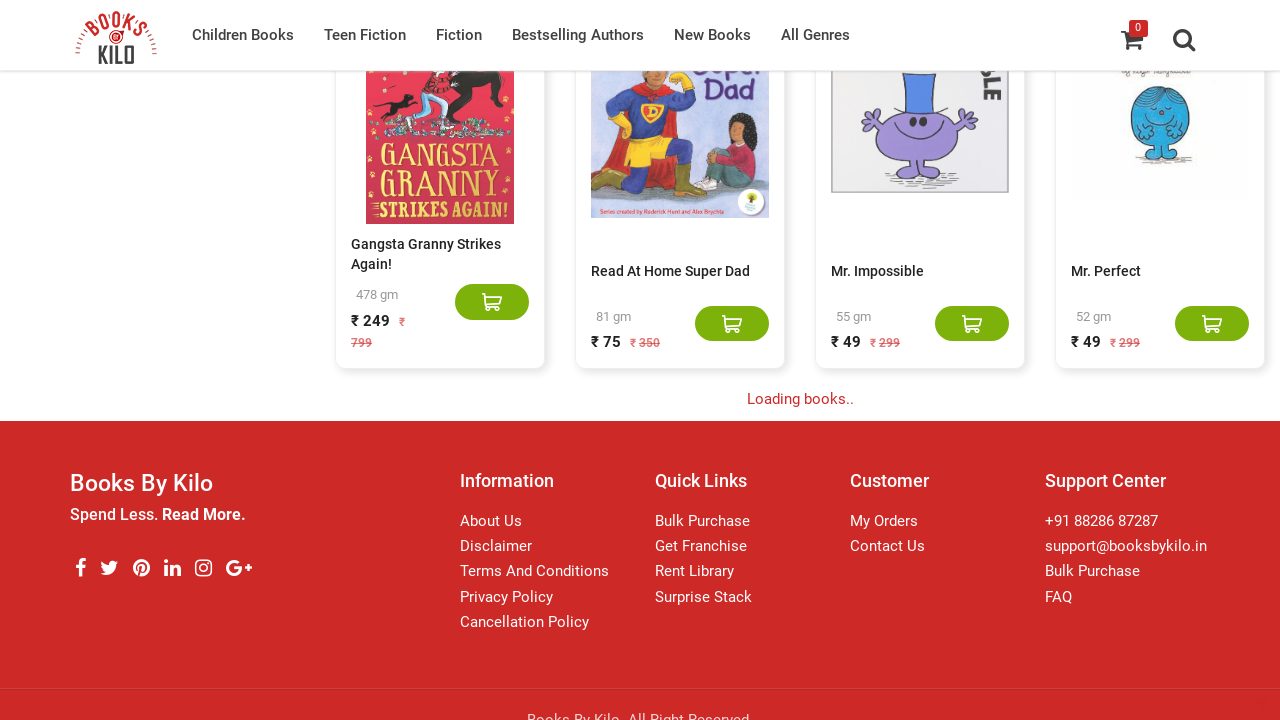

Waited 3 seconds for new content to load
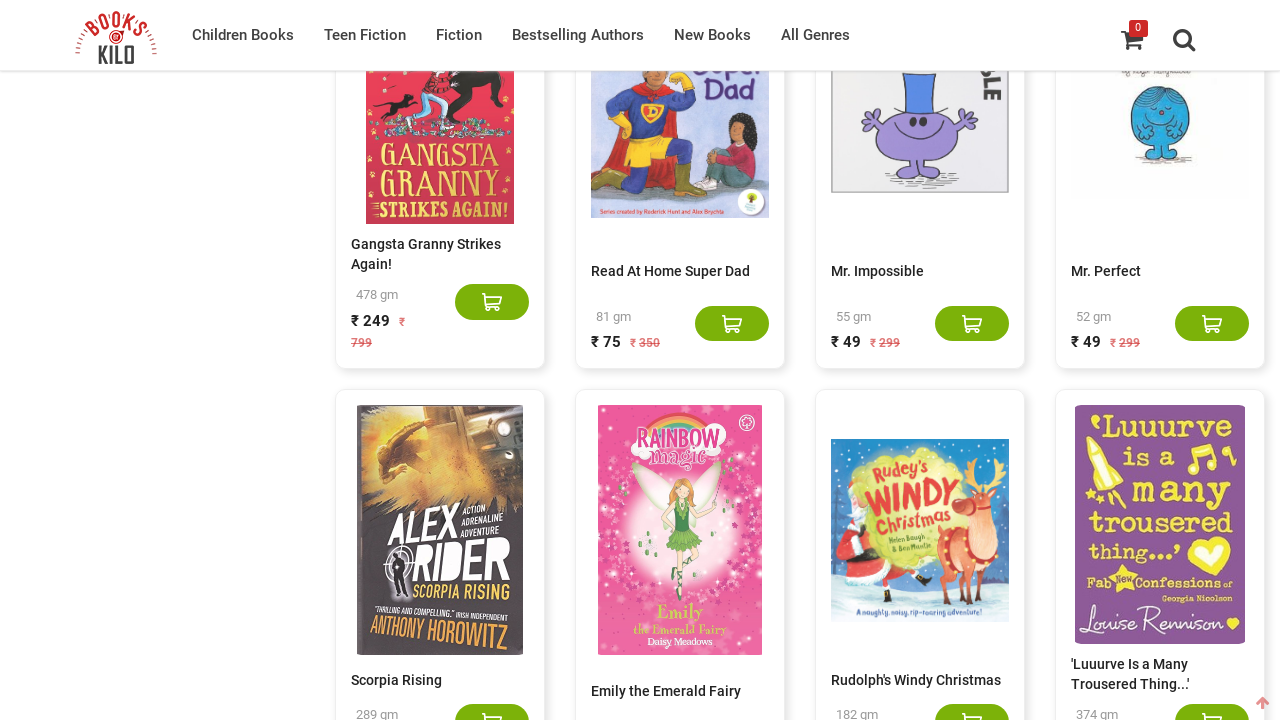

Retrieved current book count: 720 books displayed
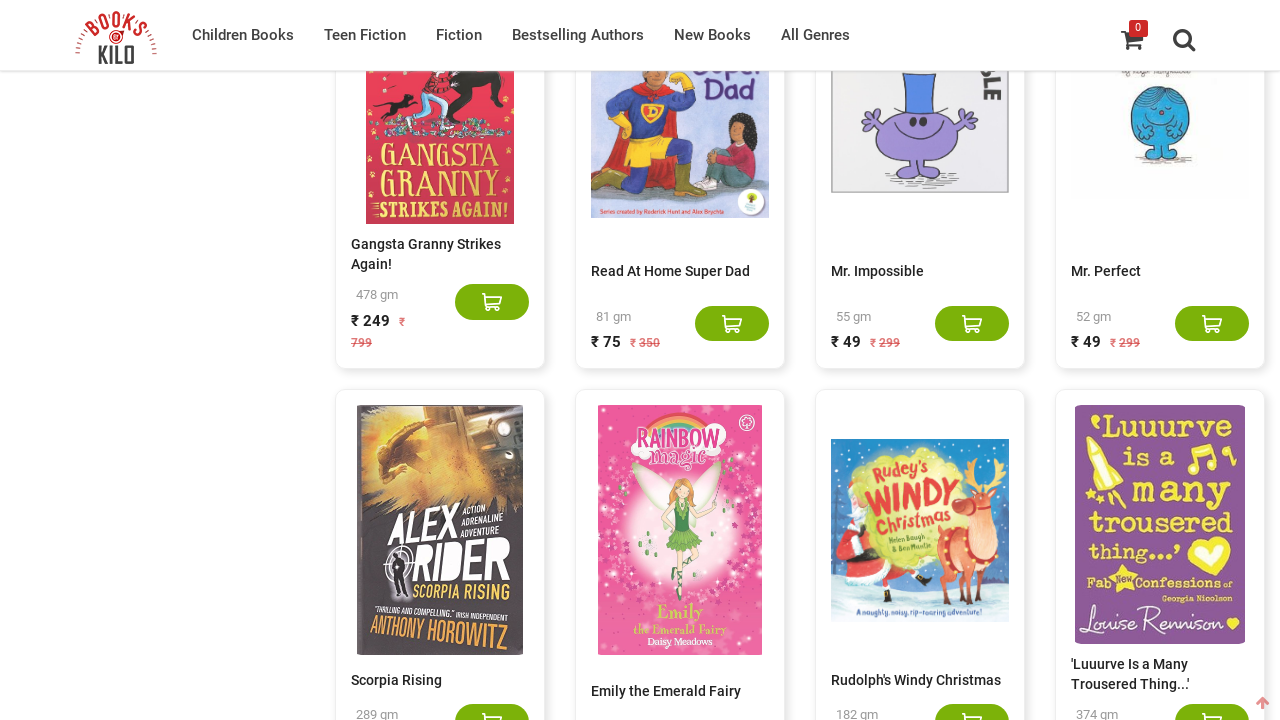

Scrolled to bottom of page using End key
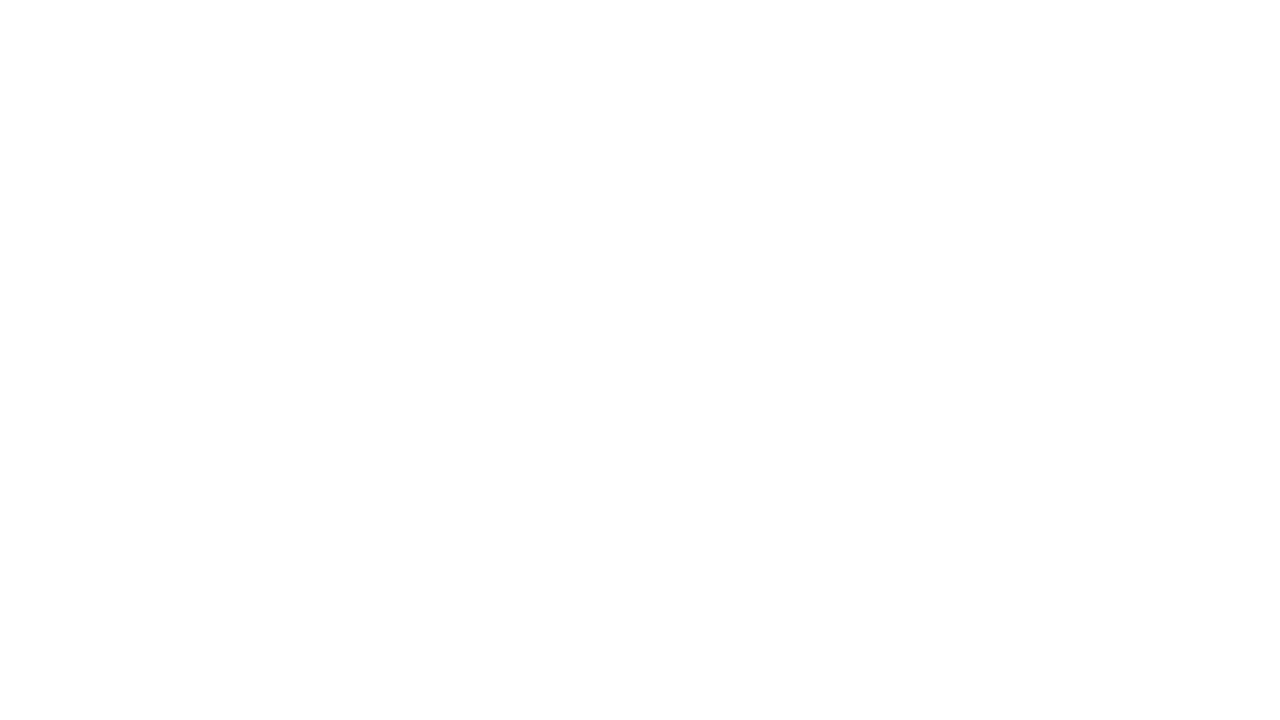

Waited 3 seconds for new content to load
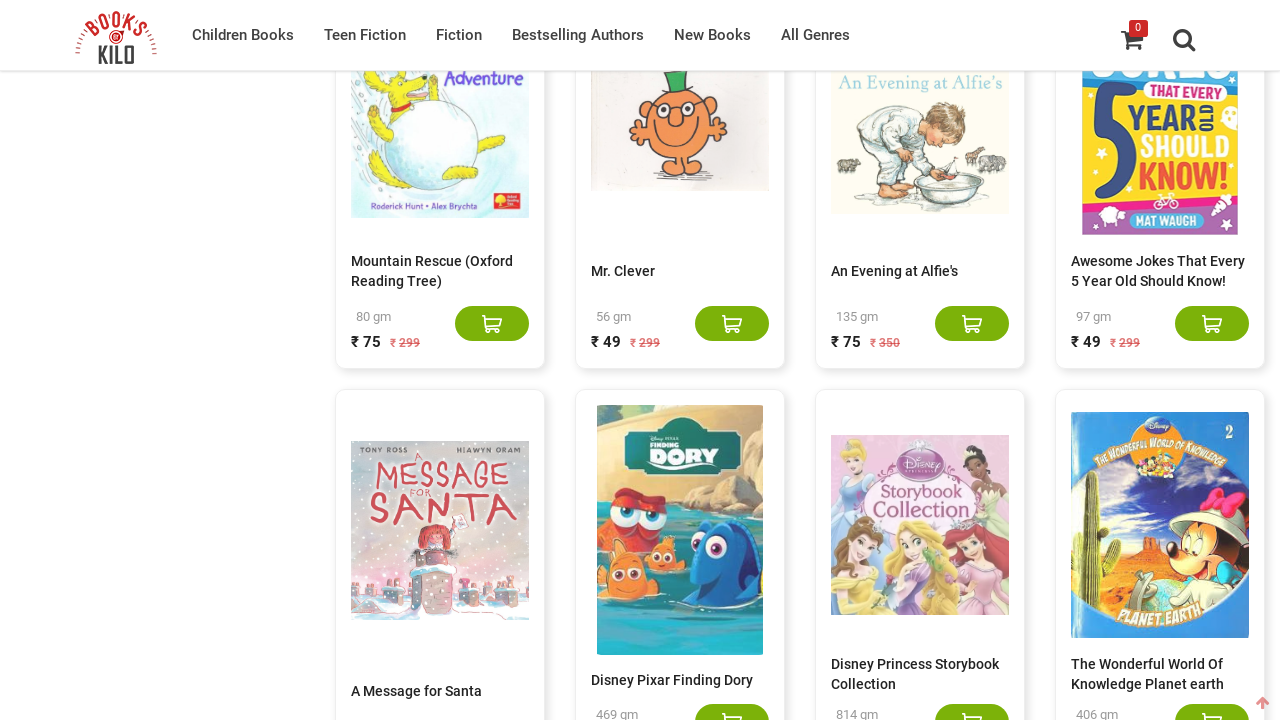

Retrieved current book count: 740 books displayed
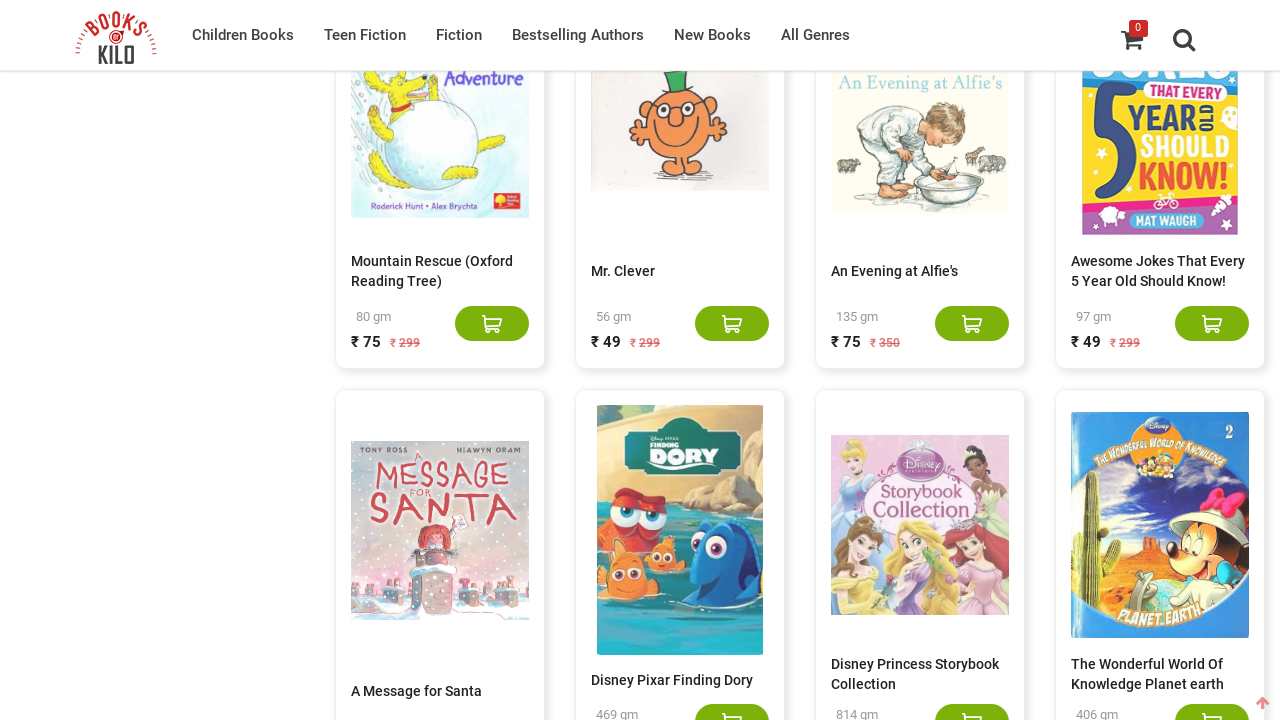

Scrolled to bottom of page using End key
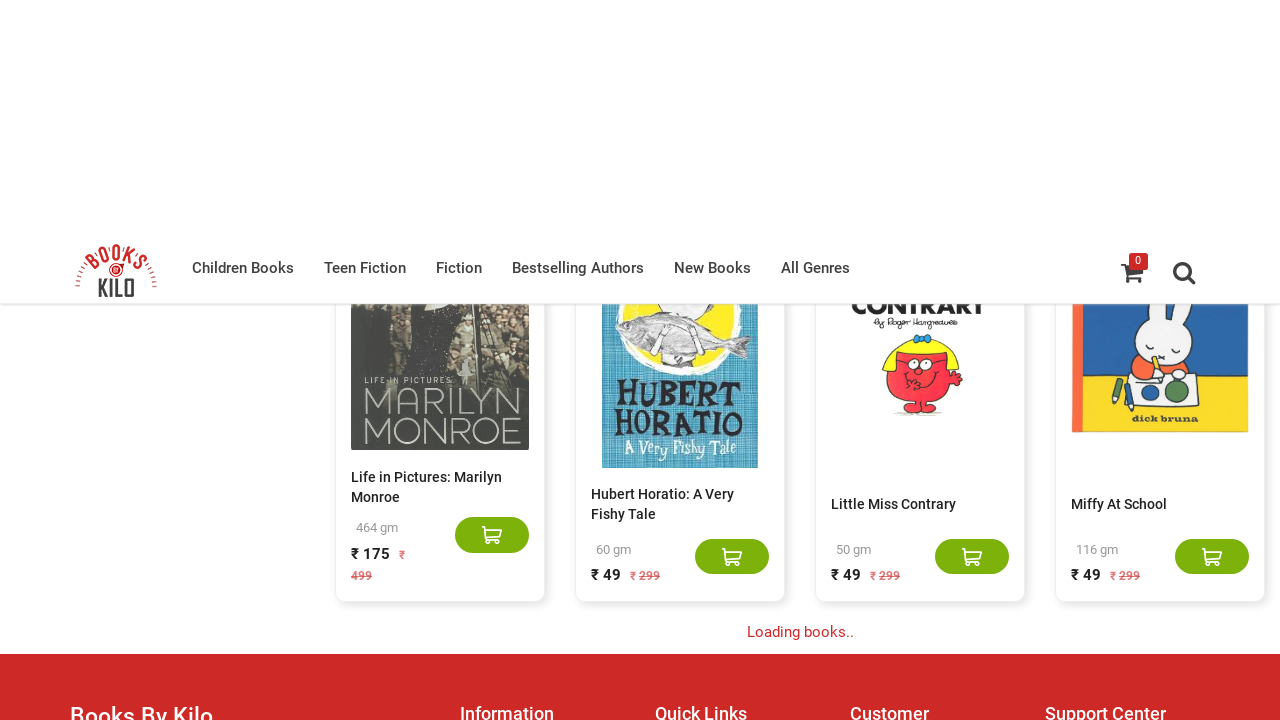

Waited 3 seconds for new content to load
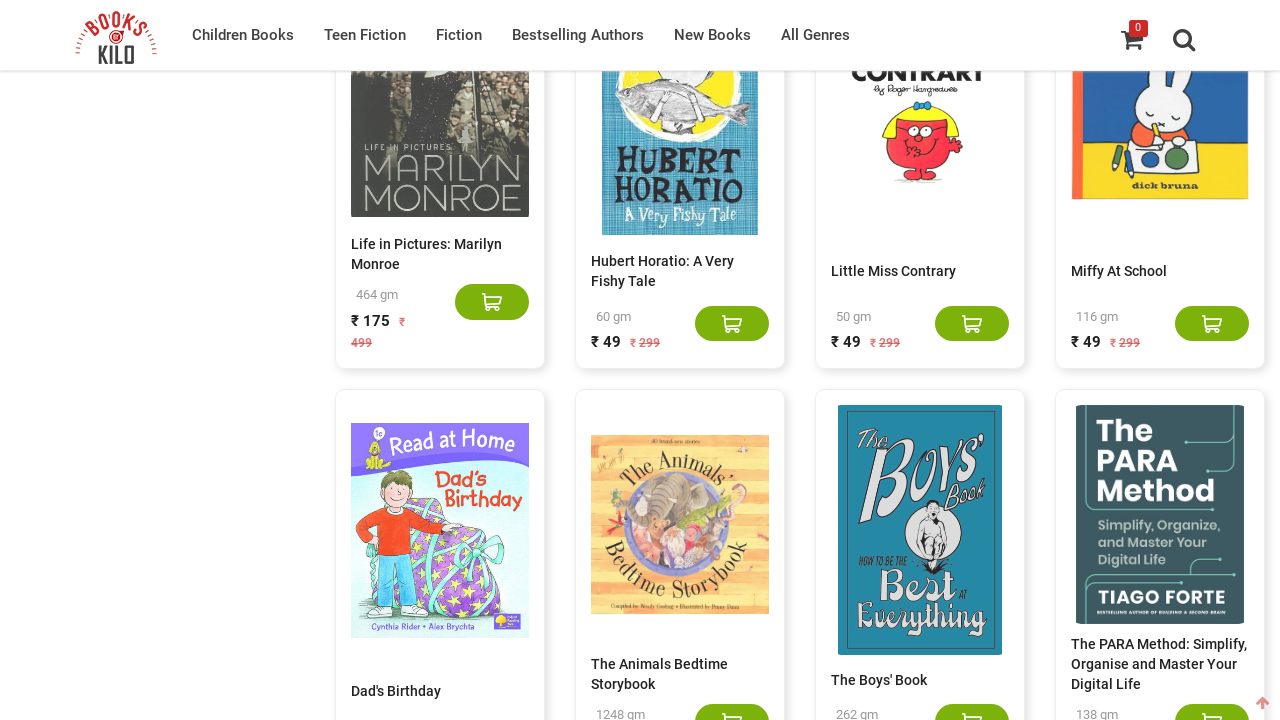

Retrieved current book count: 760 books displayed
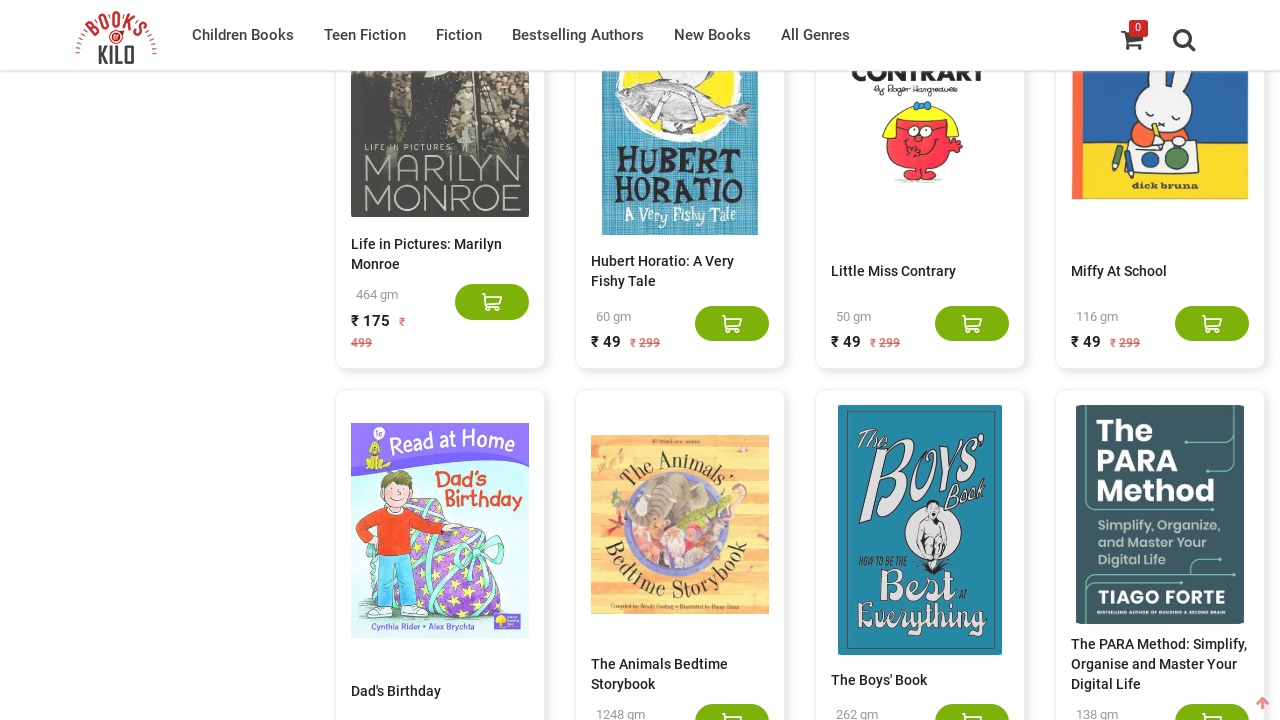

Scrolled to bottom of page using End key
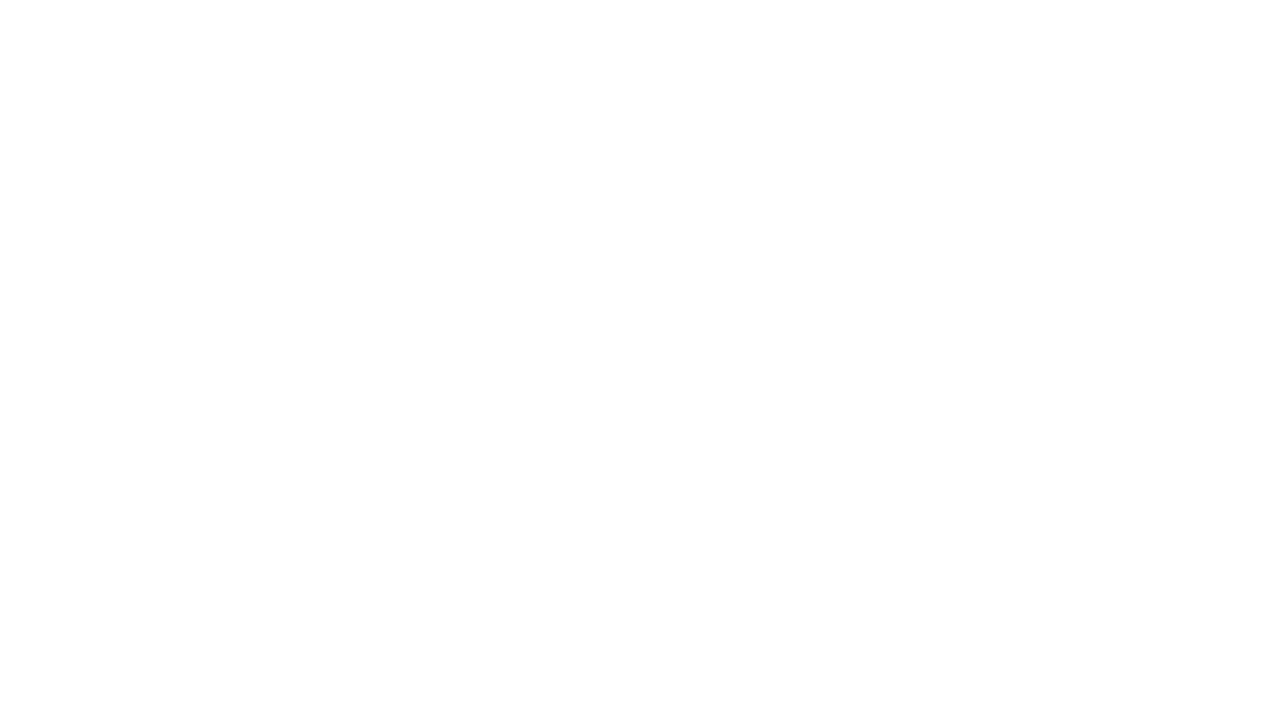

Waited 3 seconds for new content to load
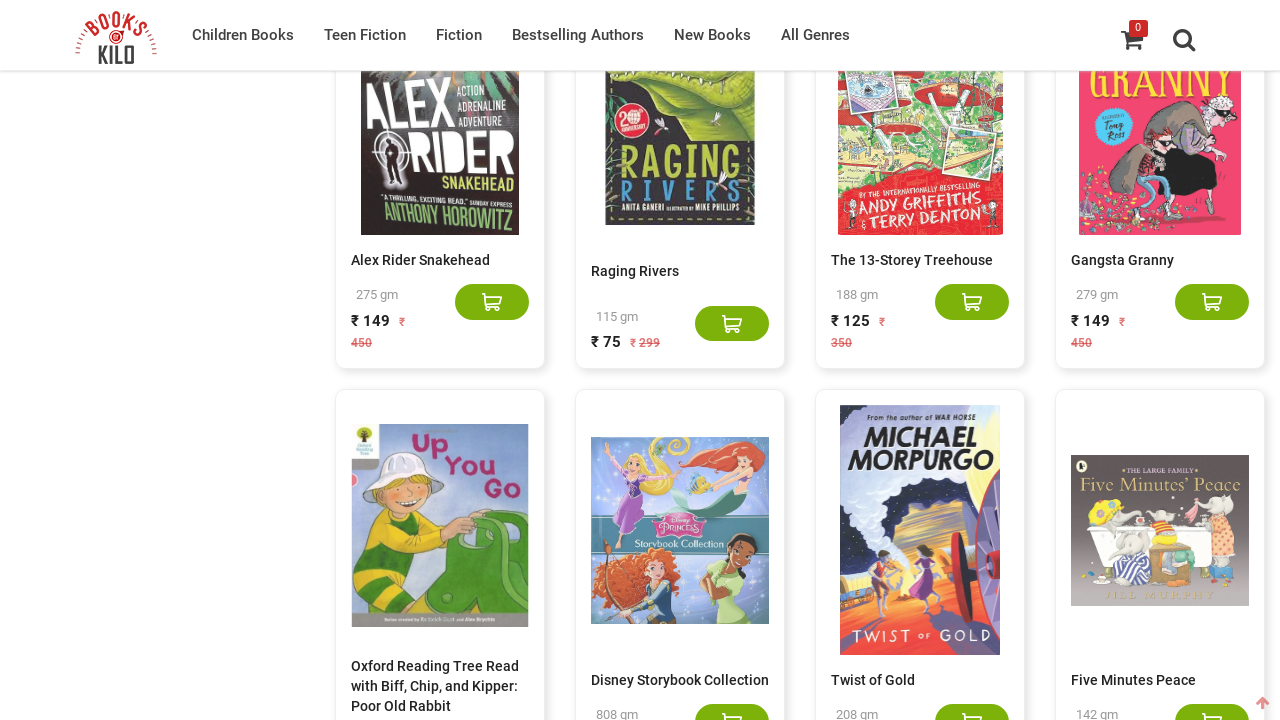

Retrieved current book count: 780 books displayed
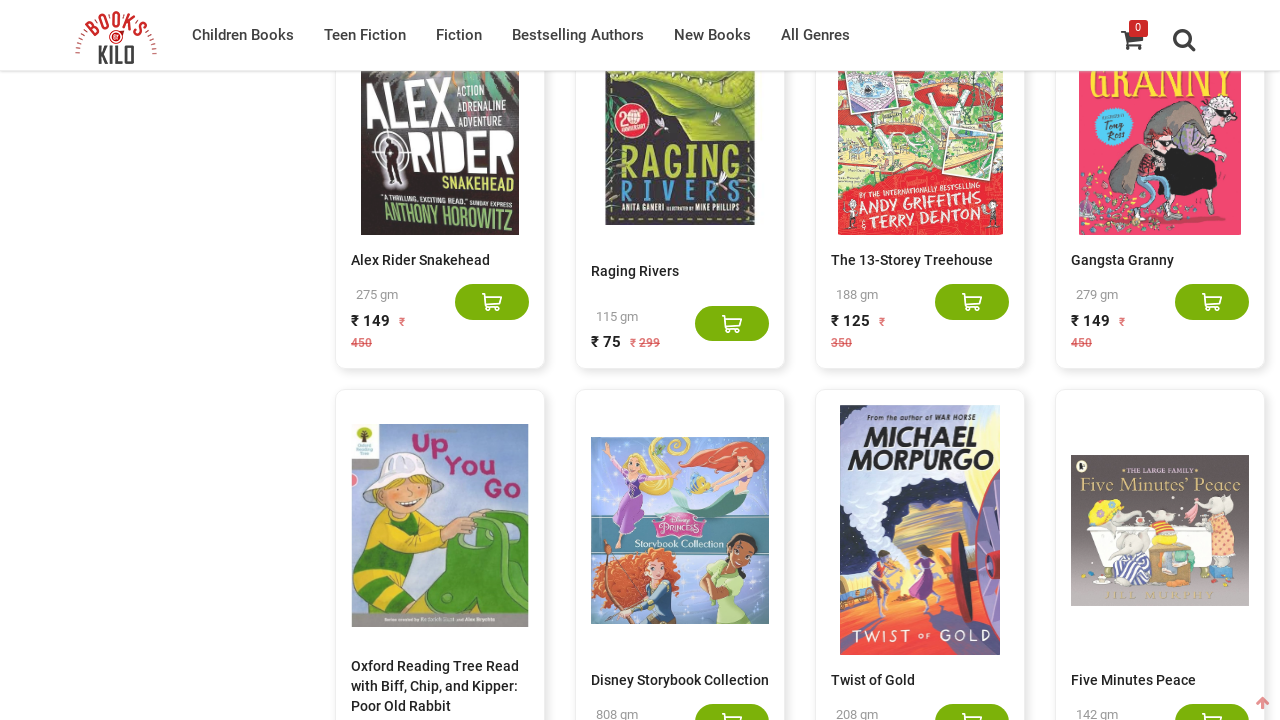

Scrolled to bottom of page using End key
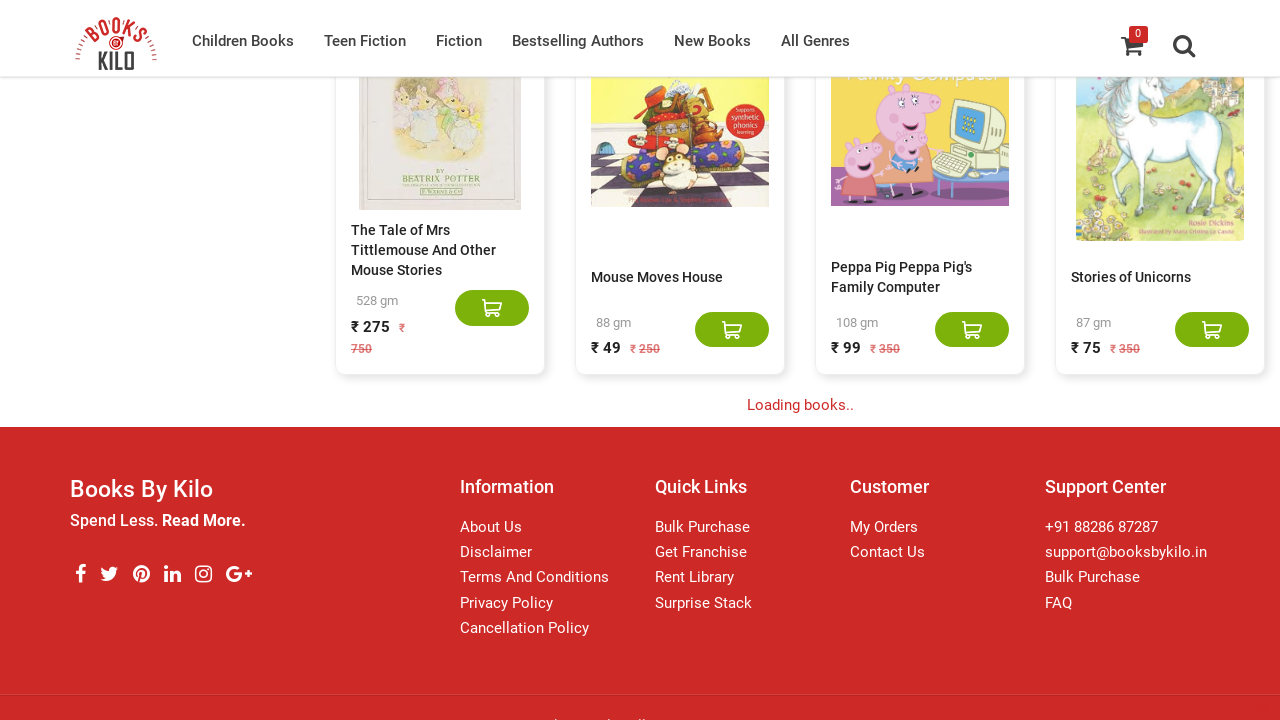

Waited 3 seconds for new content to load
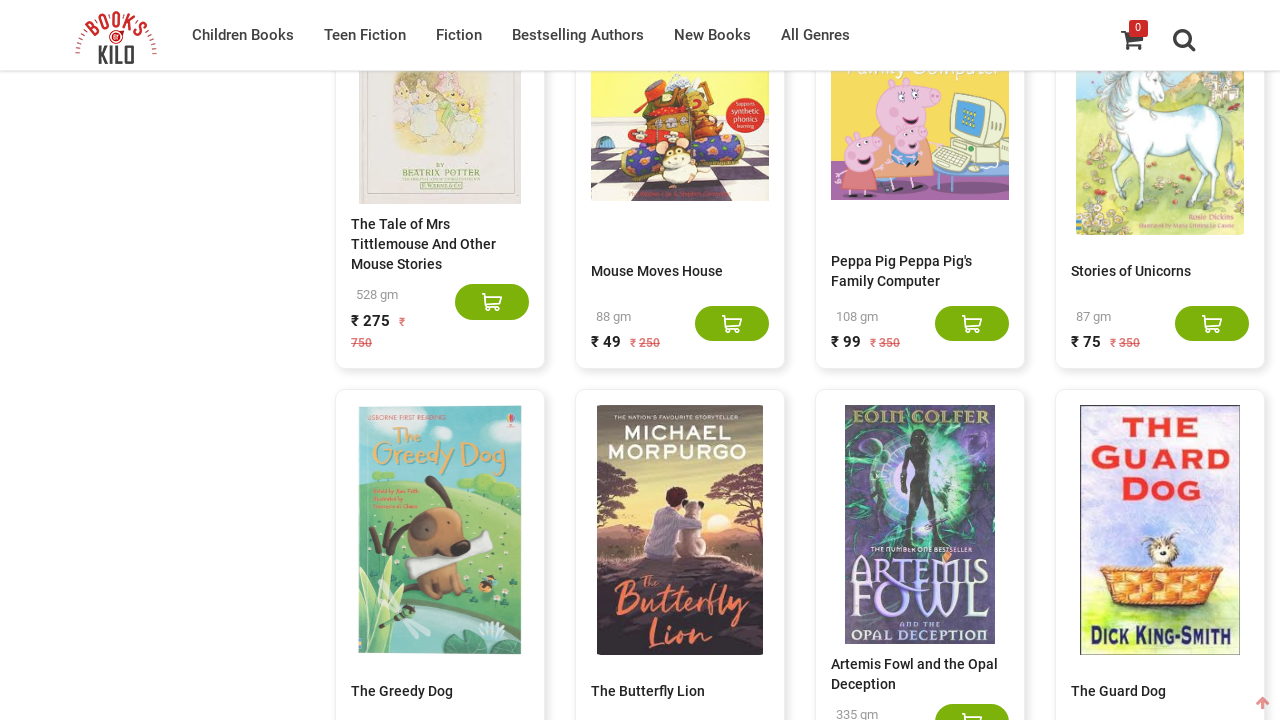

Retrieved current book count: 800 books displayed
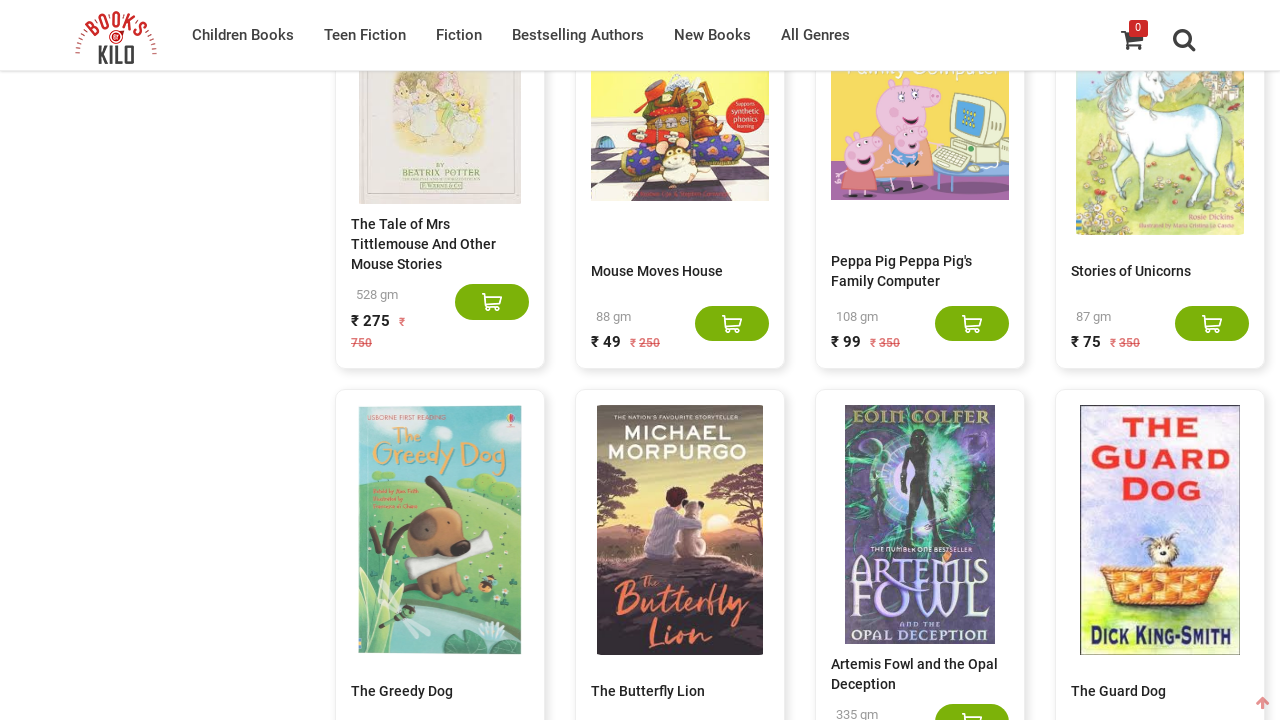

Scrolled to bottom of page using End key
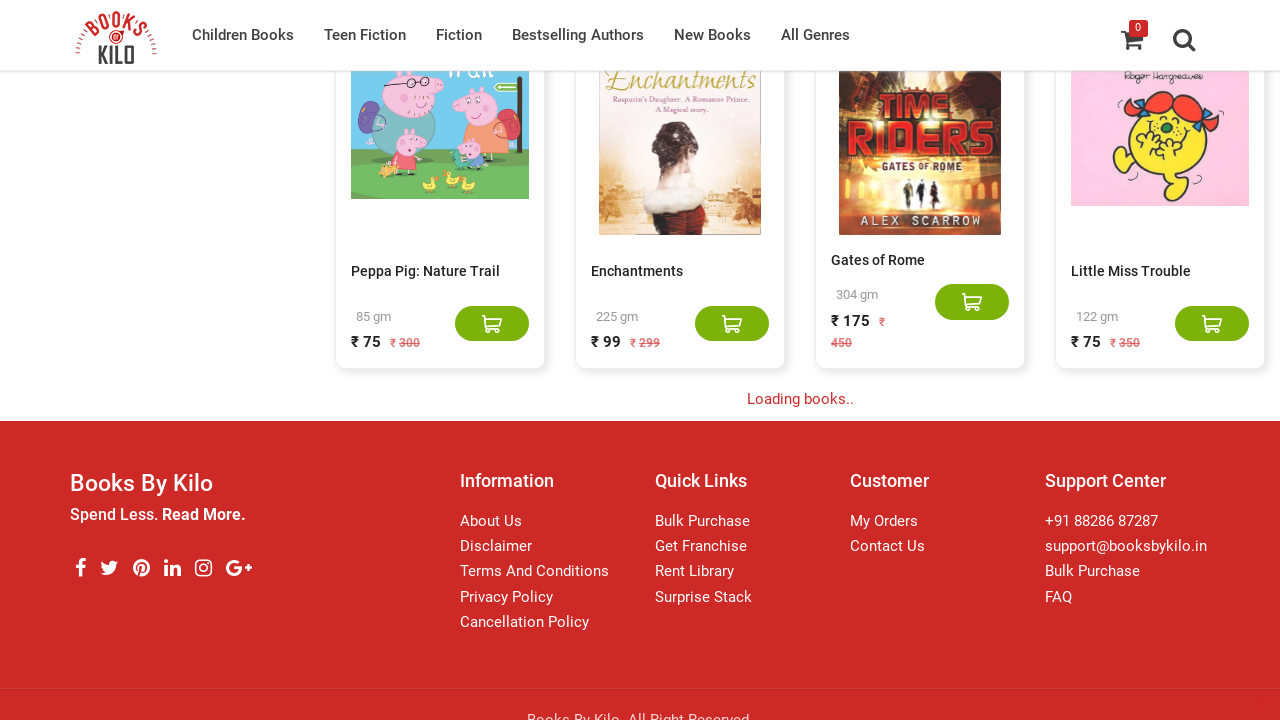

Waited 3 seconds for new content to load
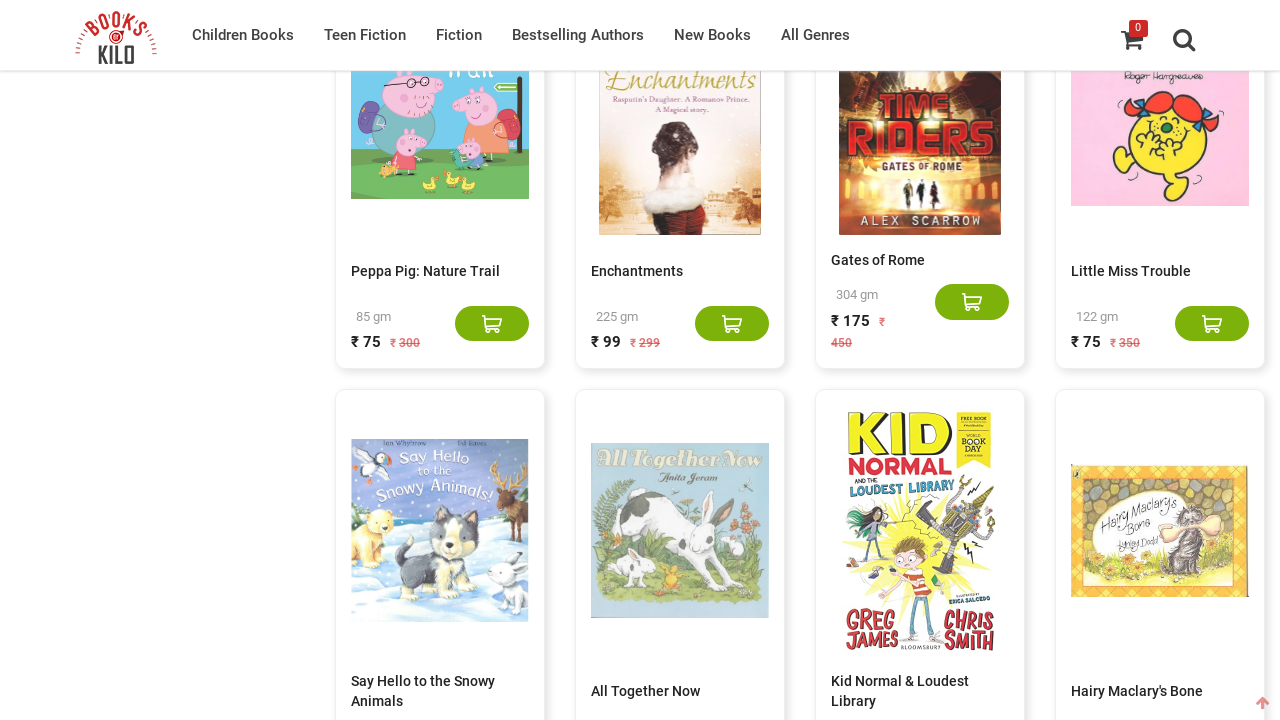

Retrieved current book count: 820 books displayed
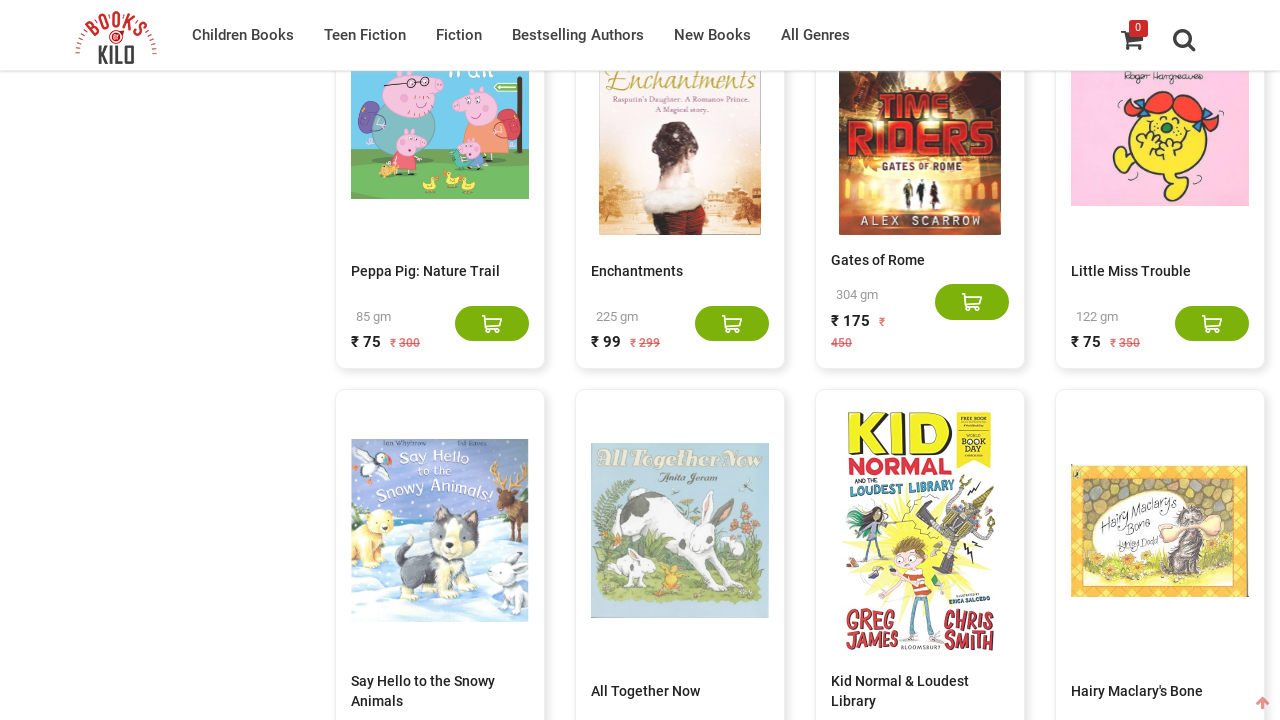

Scrolled to bottom of page using End key
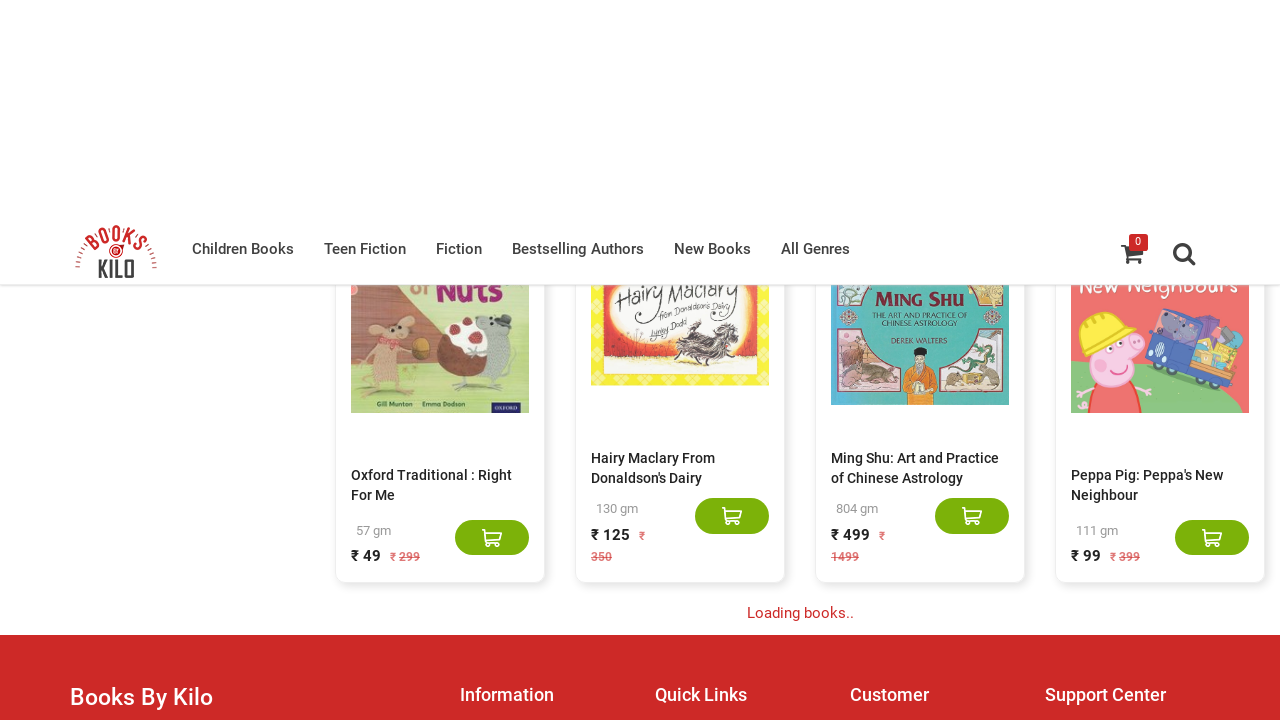

Waited 3 seconds for new content to load
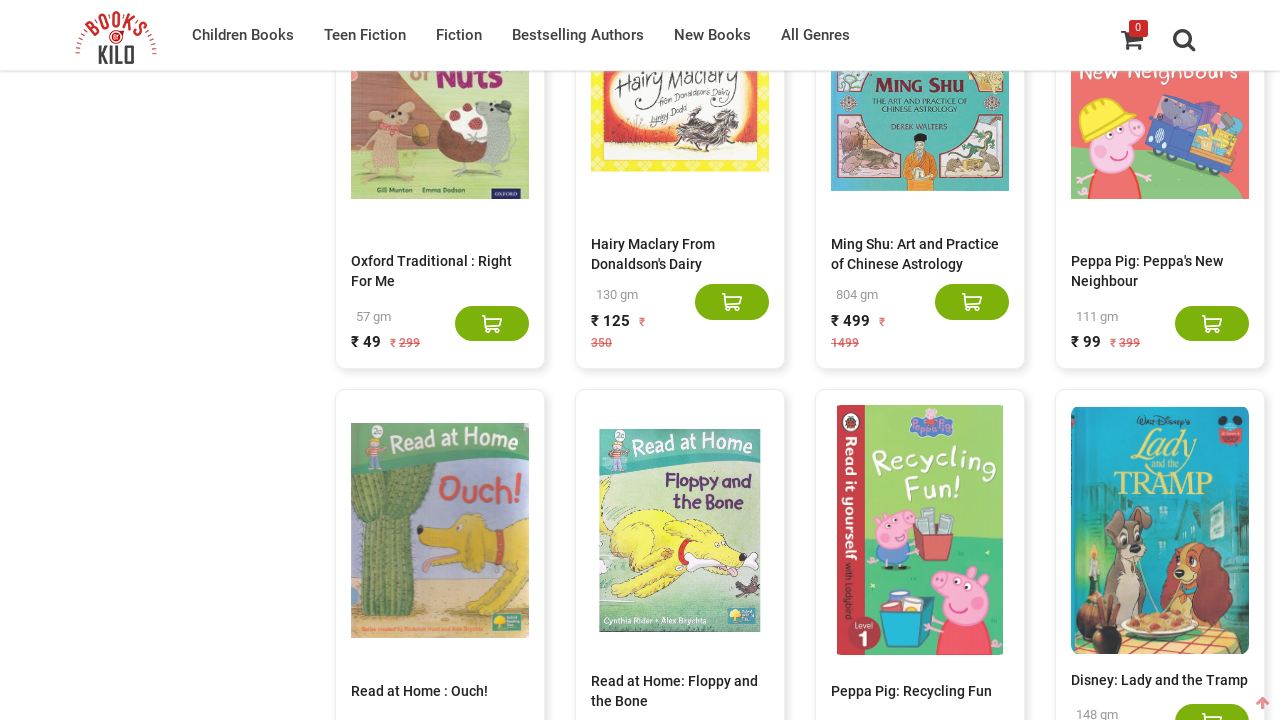

Retrieved current book count: 840 books displayed
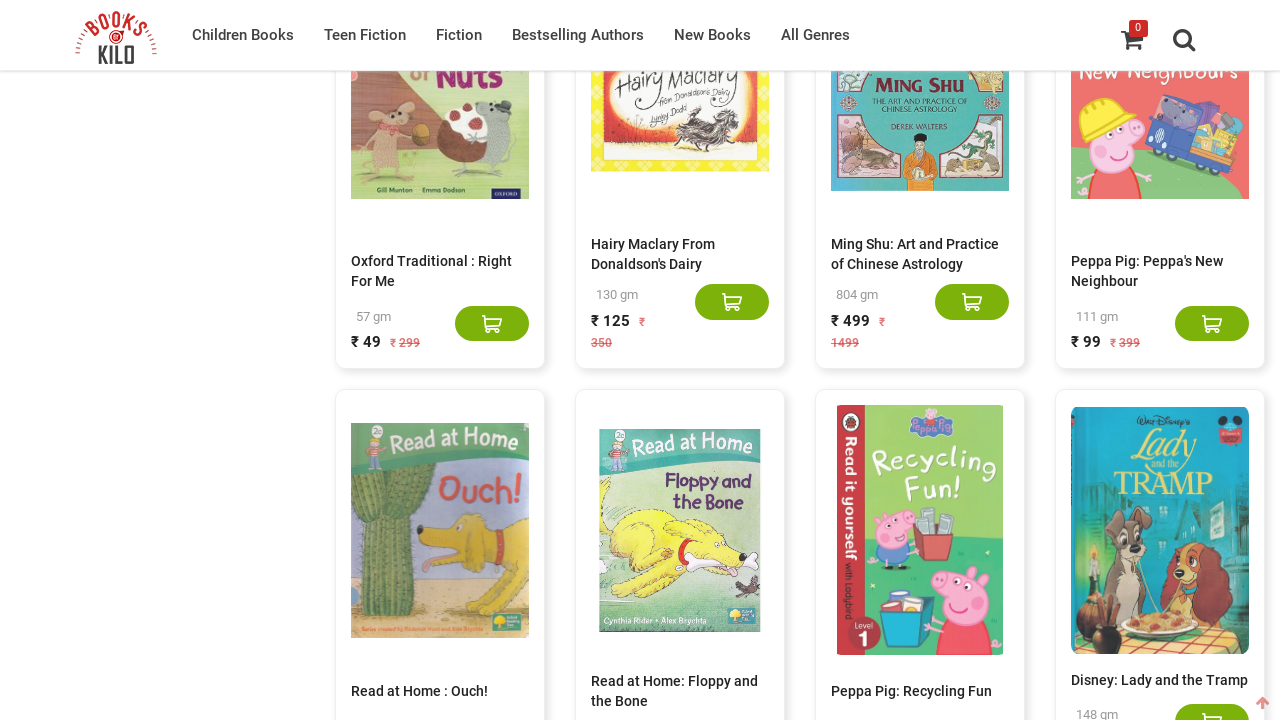

Scrolled to bottom of page using End key
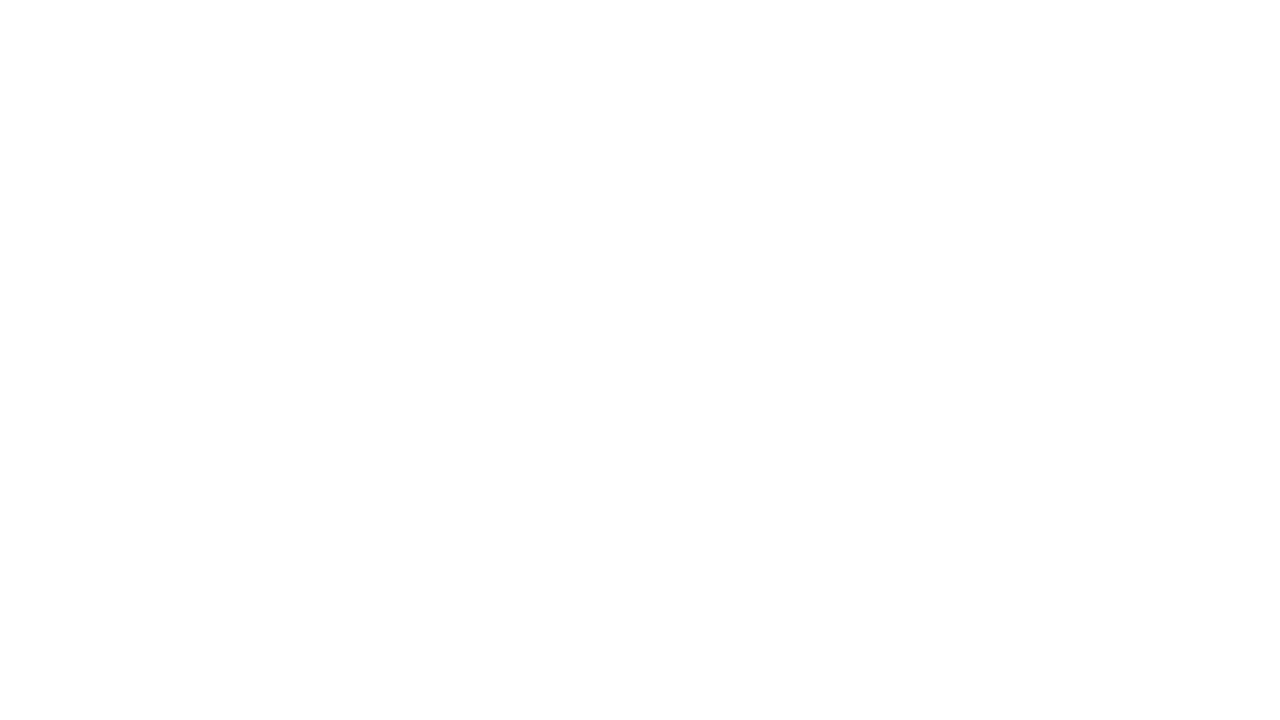

Waited 3 seconds for new content to load
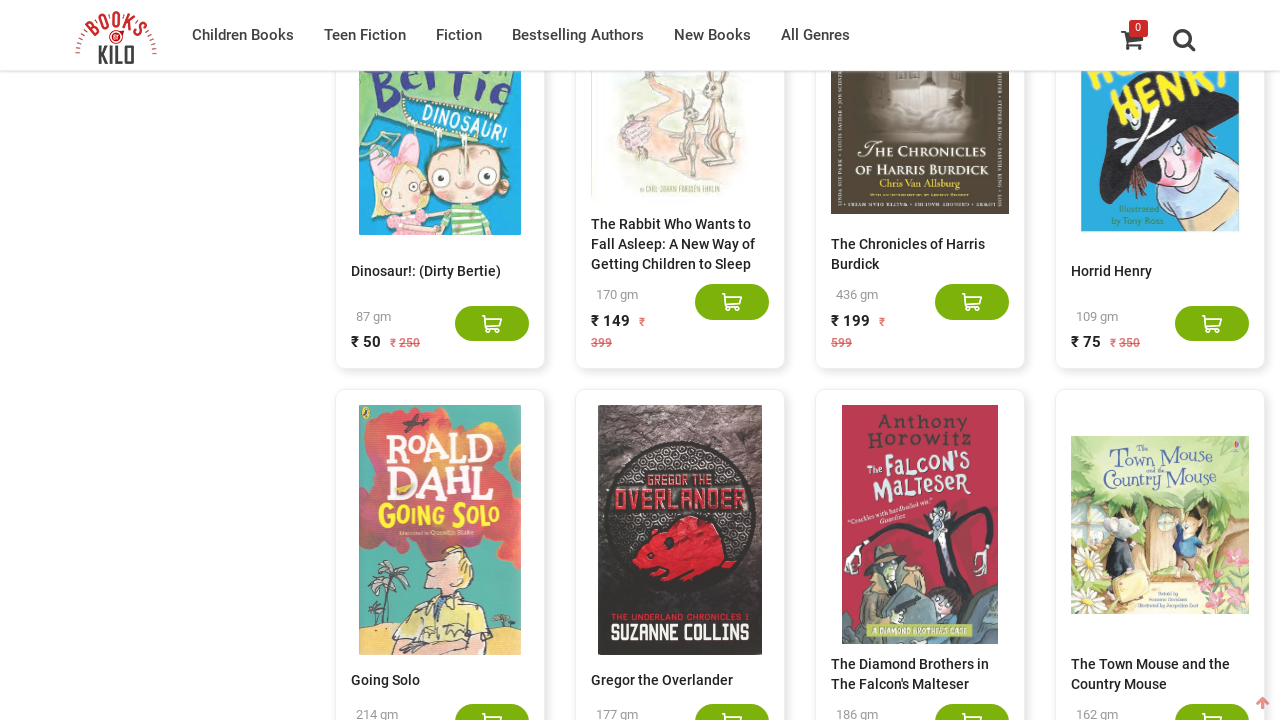

Retrieved current book count: 860 books displayed
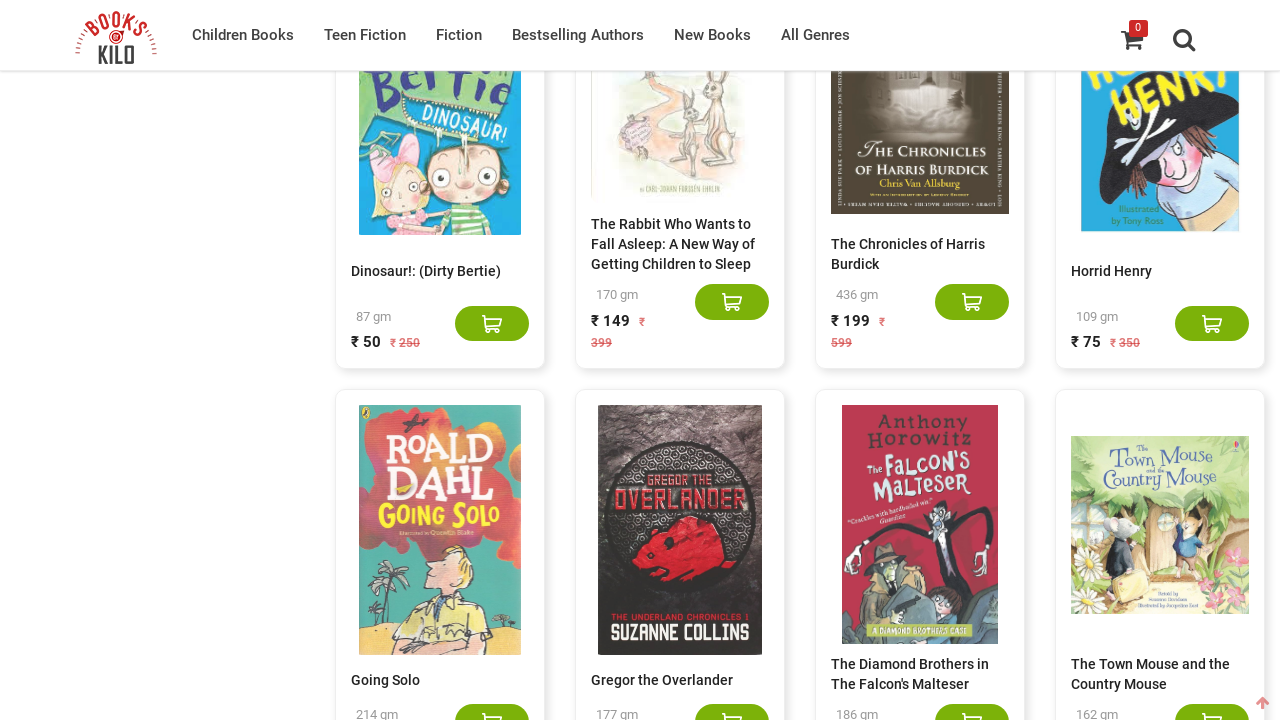

Scrolled to bottom of page using End key
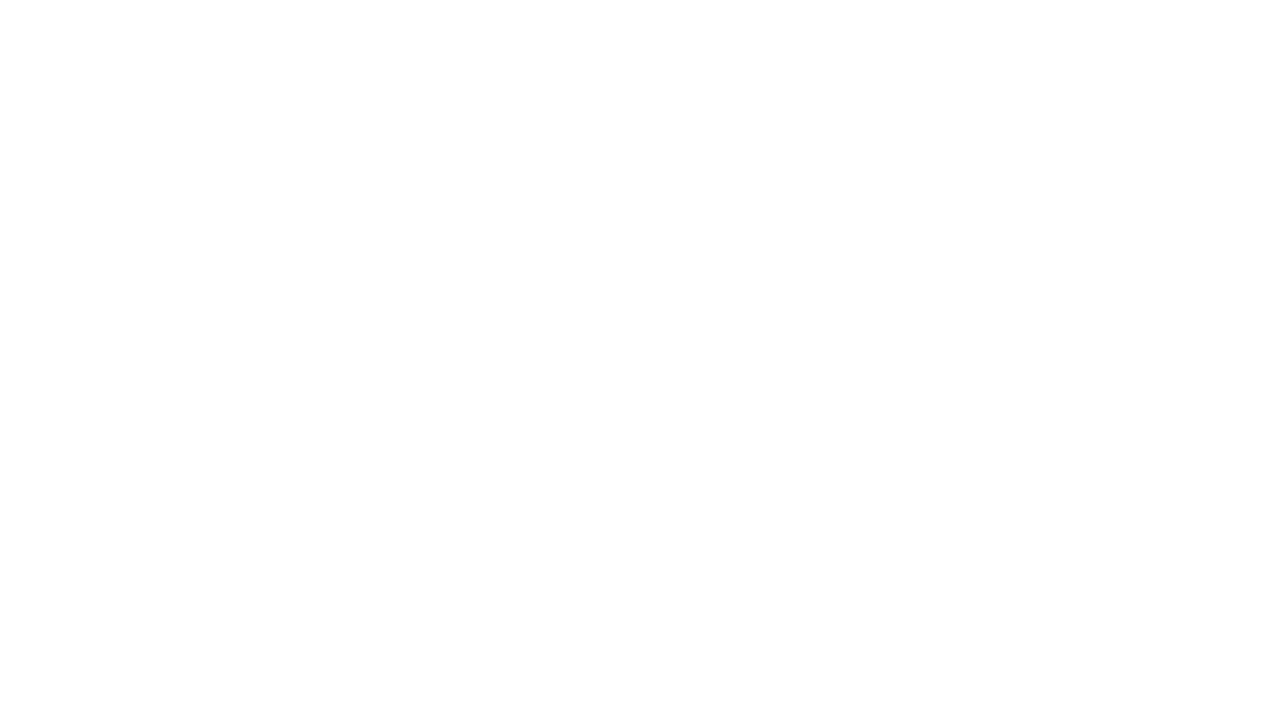

Waited 3 seconds for new content to load
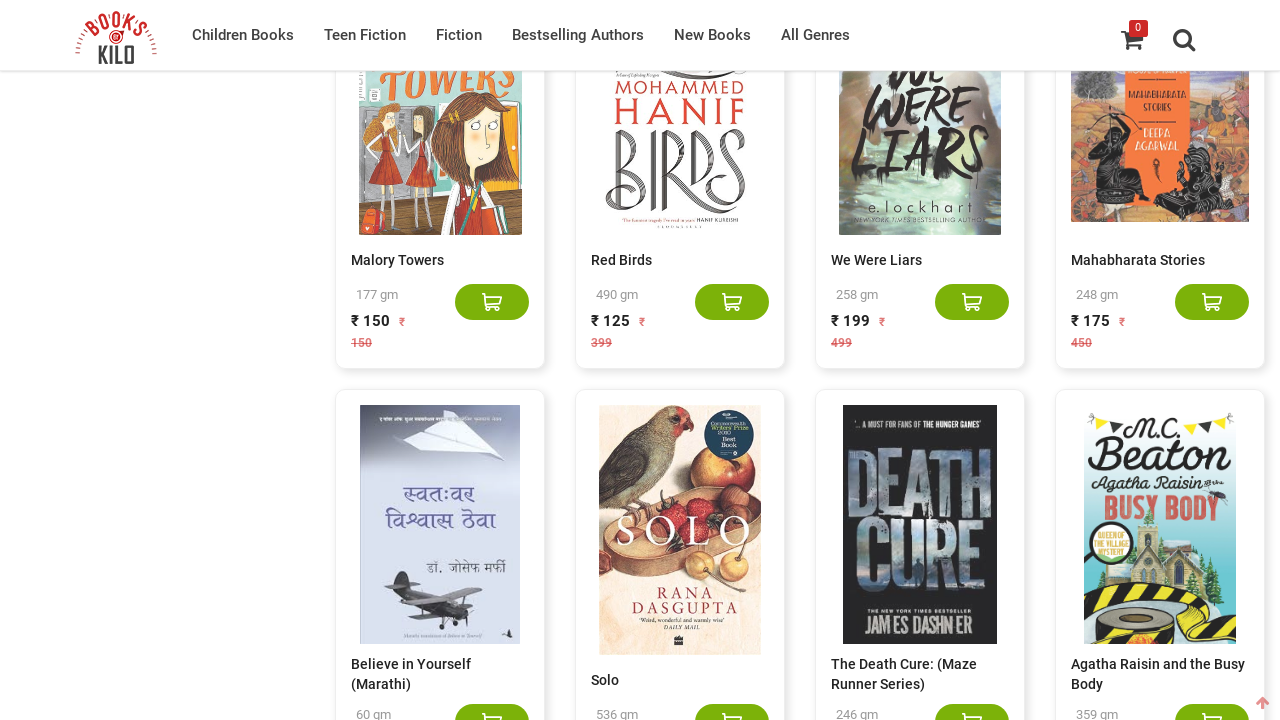

Retrieved current book count: 875 books displayed
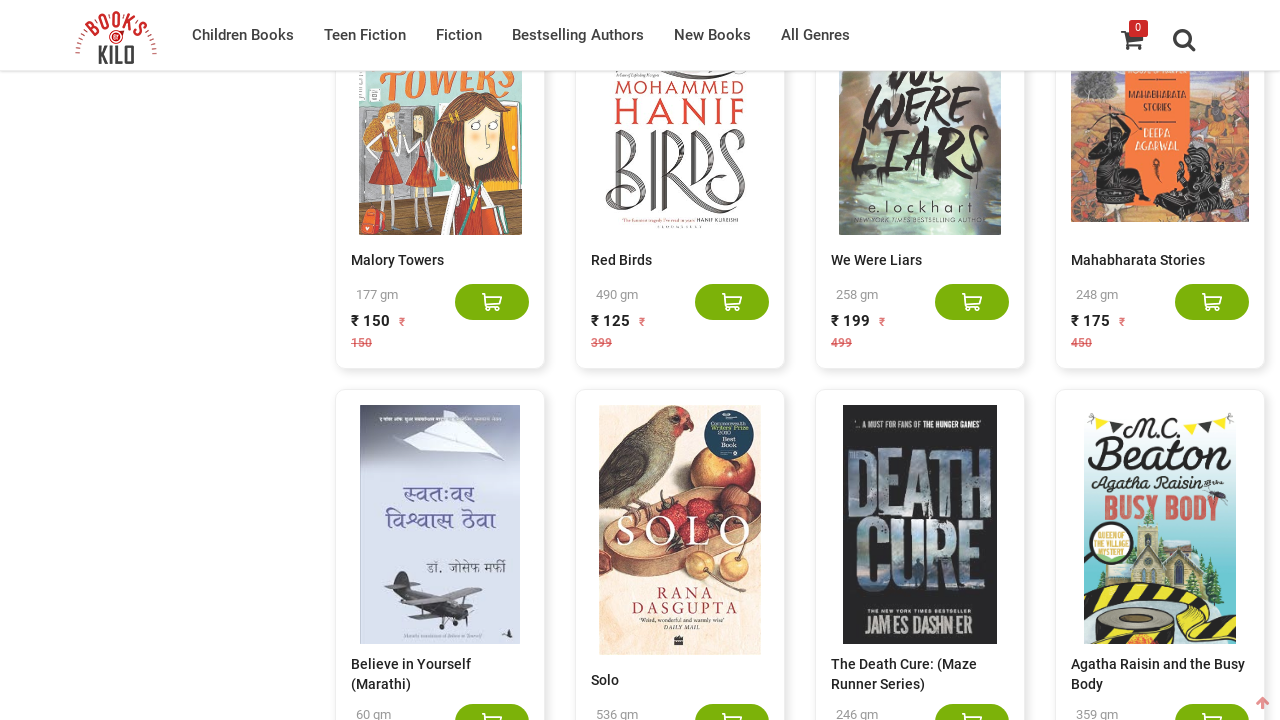

Scrolled to bottom of page using End key
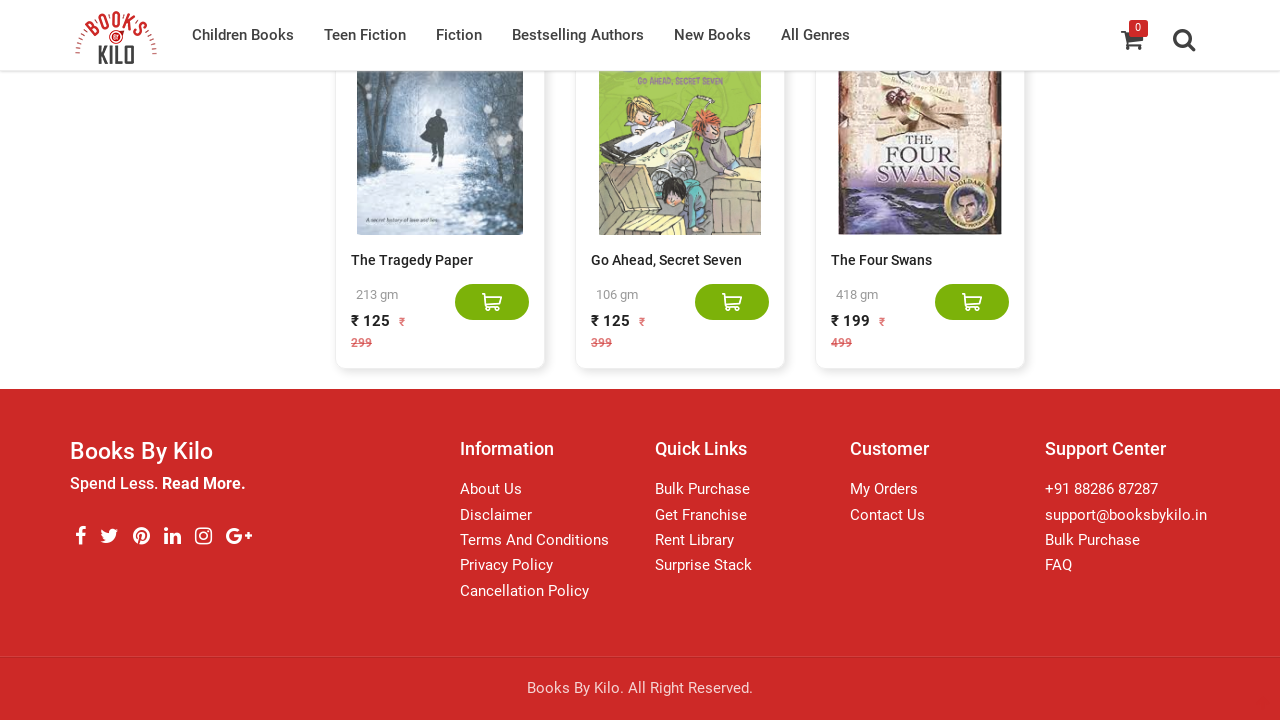

Waited 3 seconds for new content to load
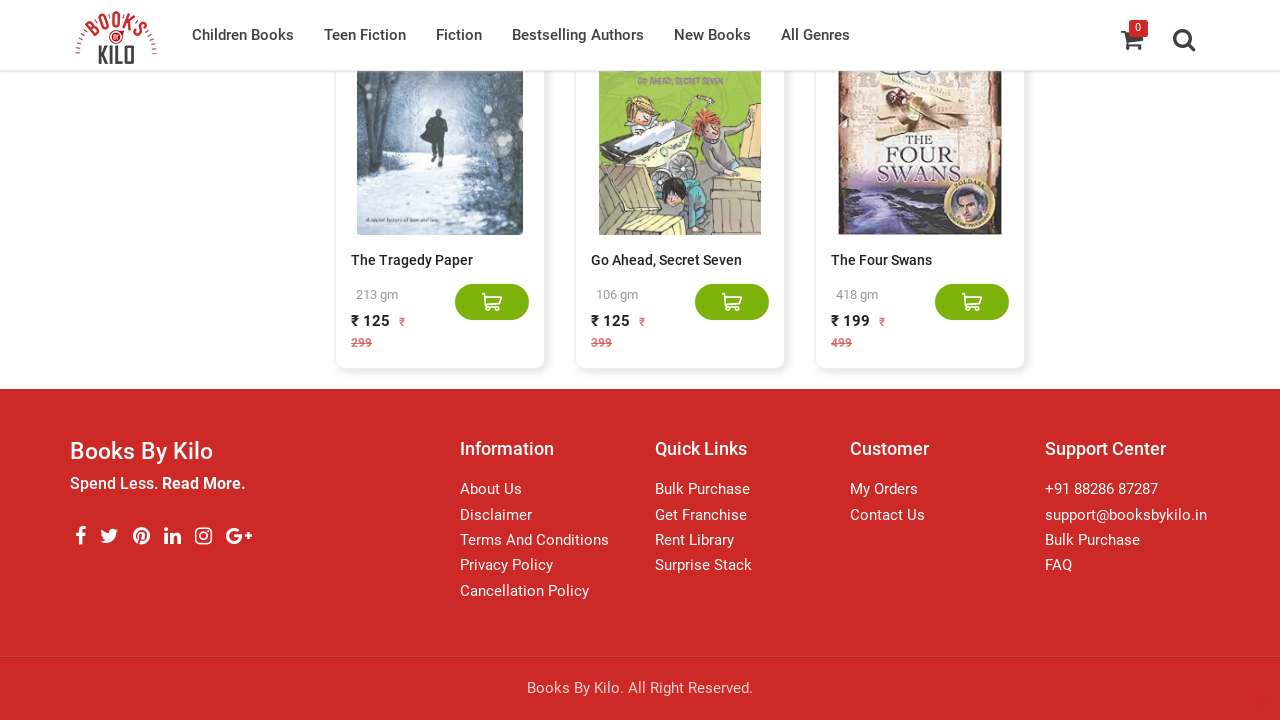

Retrieved current book count: 875 books displayed
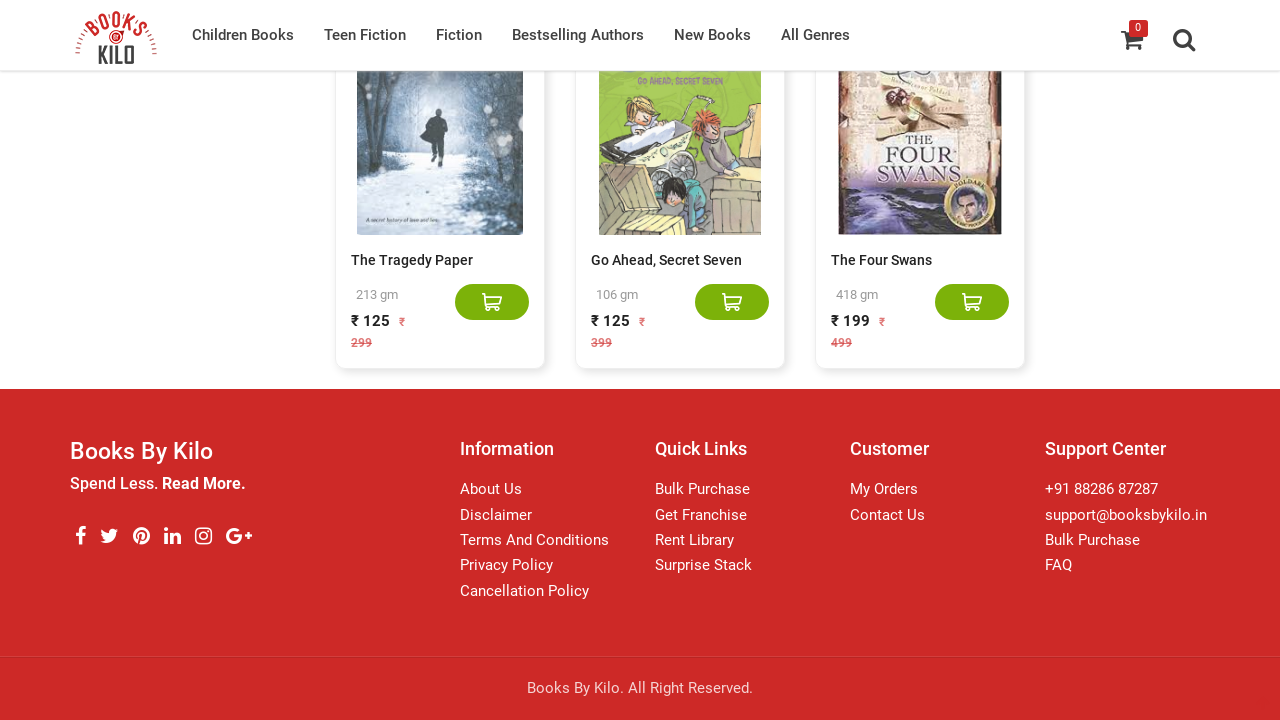

Book count unchanged - all books have been loaded
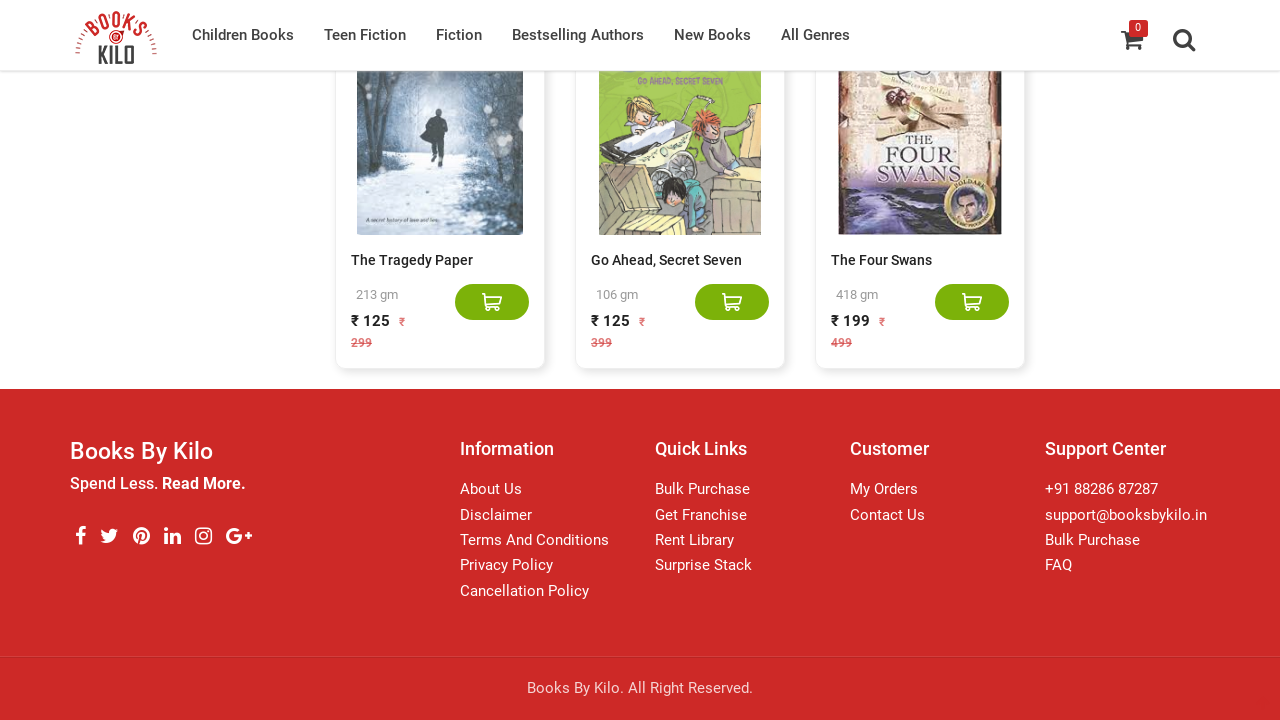

Verified that books are loaded - selector found
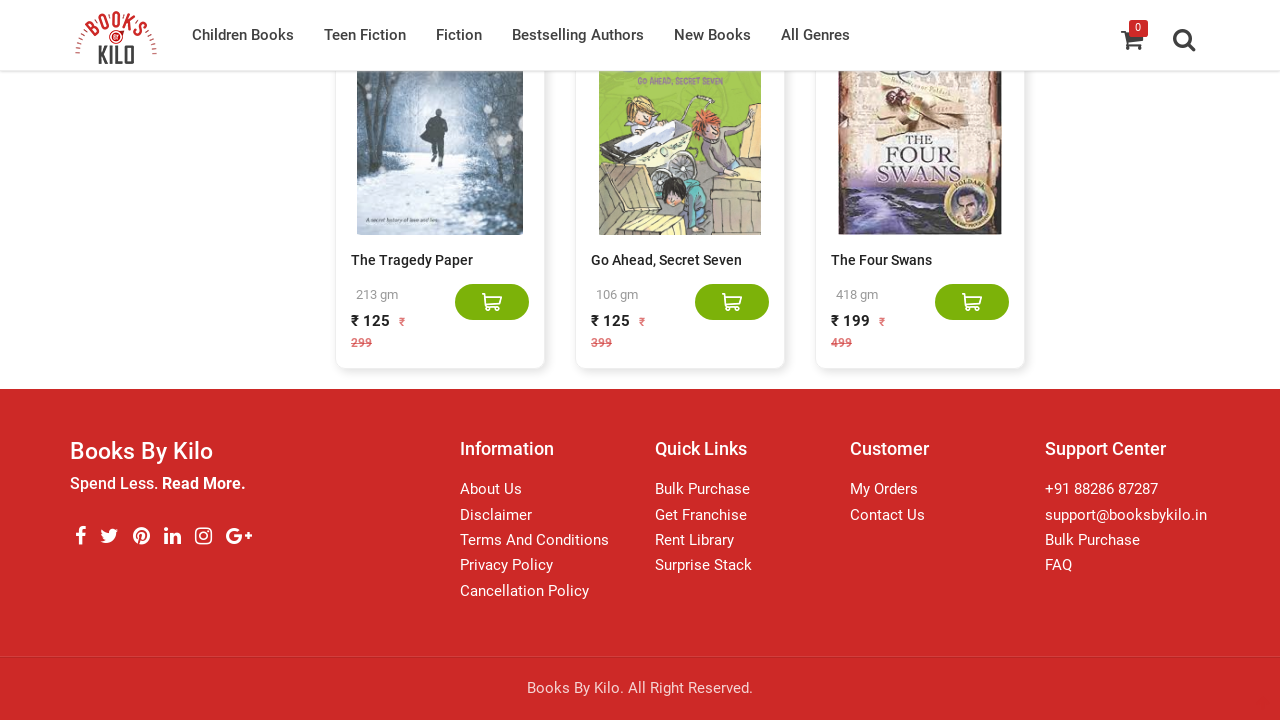

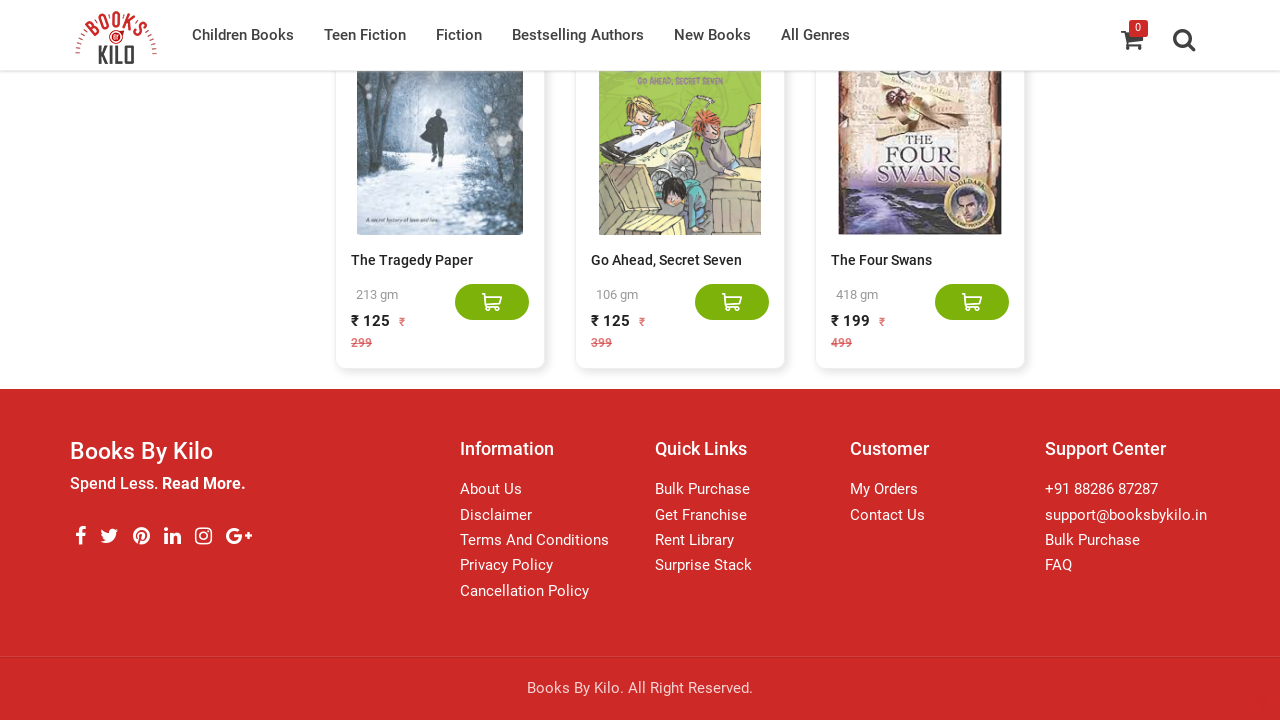